Tests date picker calendar widget by navigating to a specific date (July 4, 2007) and verifying the selected date is displayed correctly

Starting URL: https://kristinek.github.io/site/examples/actions

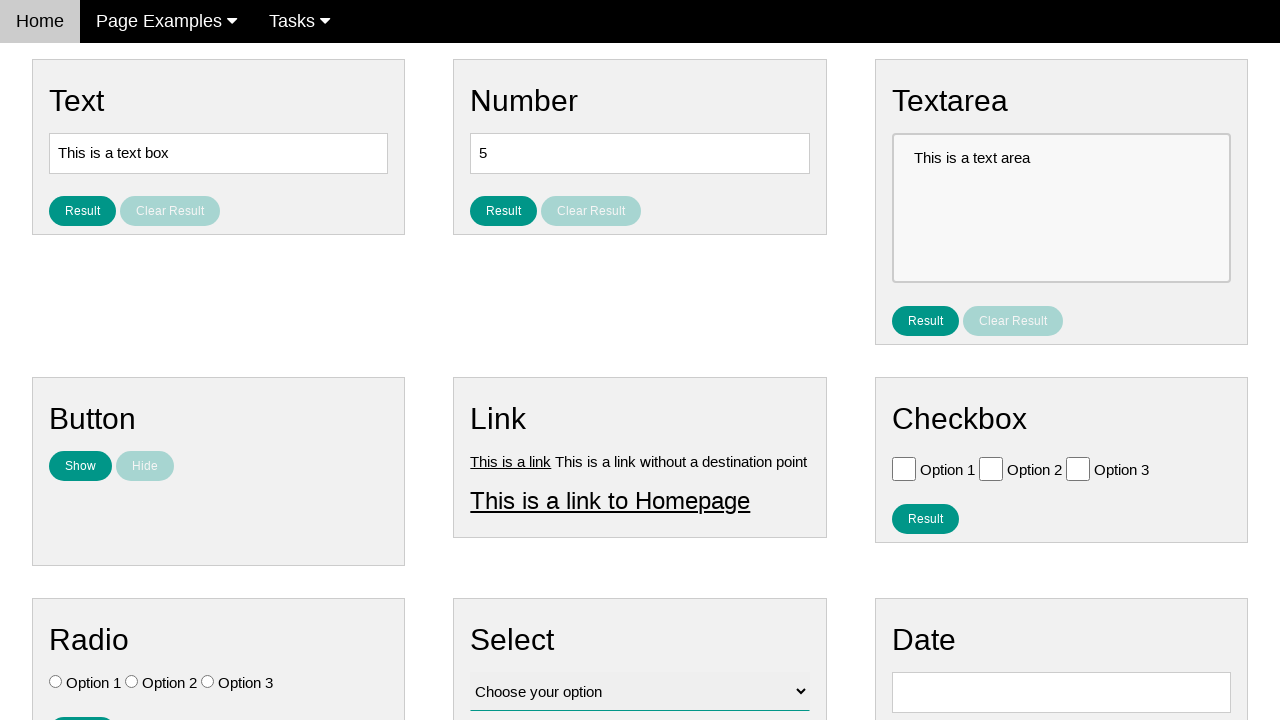

Clicked date picker to open calendar widget at (1061, 692) on #vfb-8
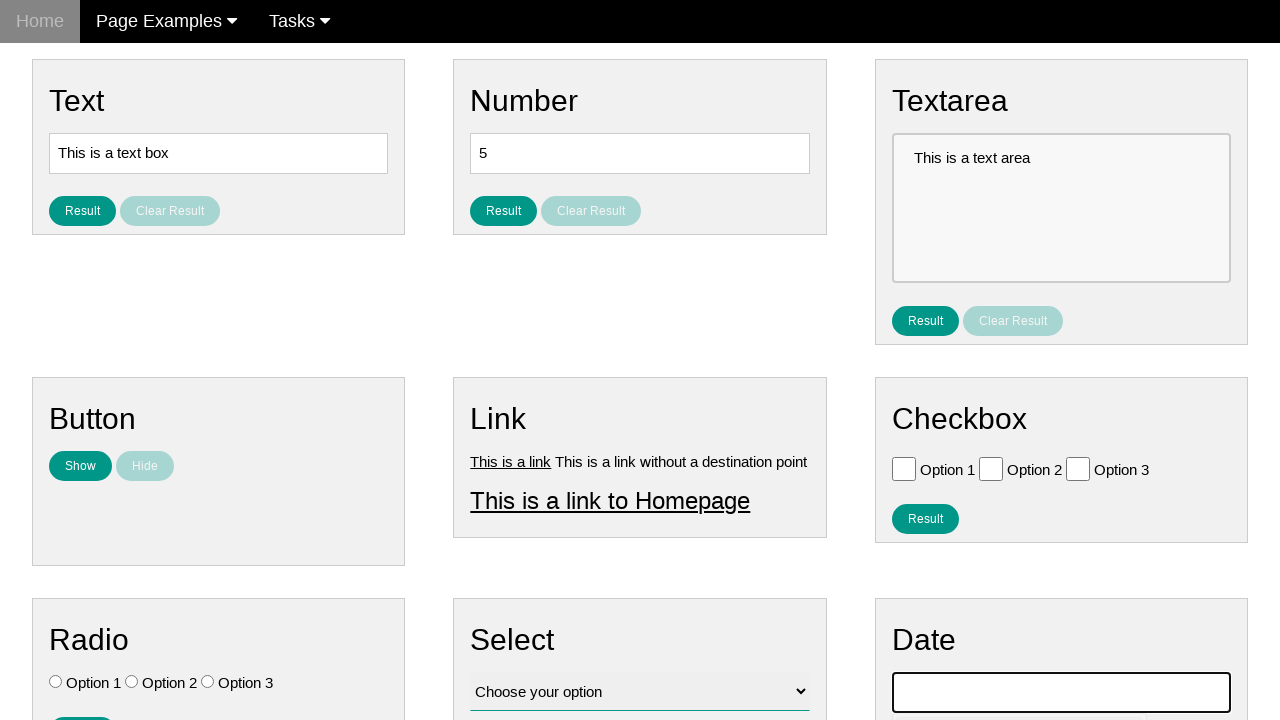

Calendar widget appeared
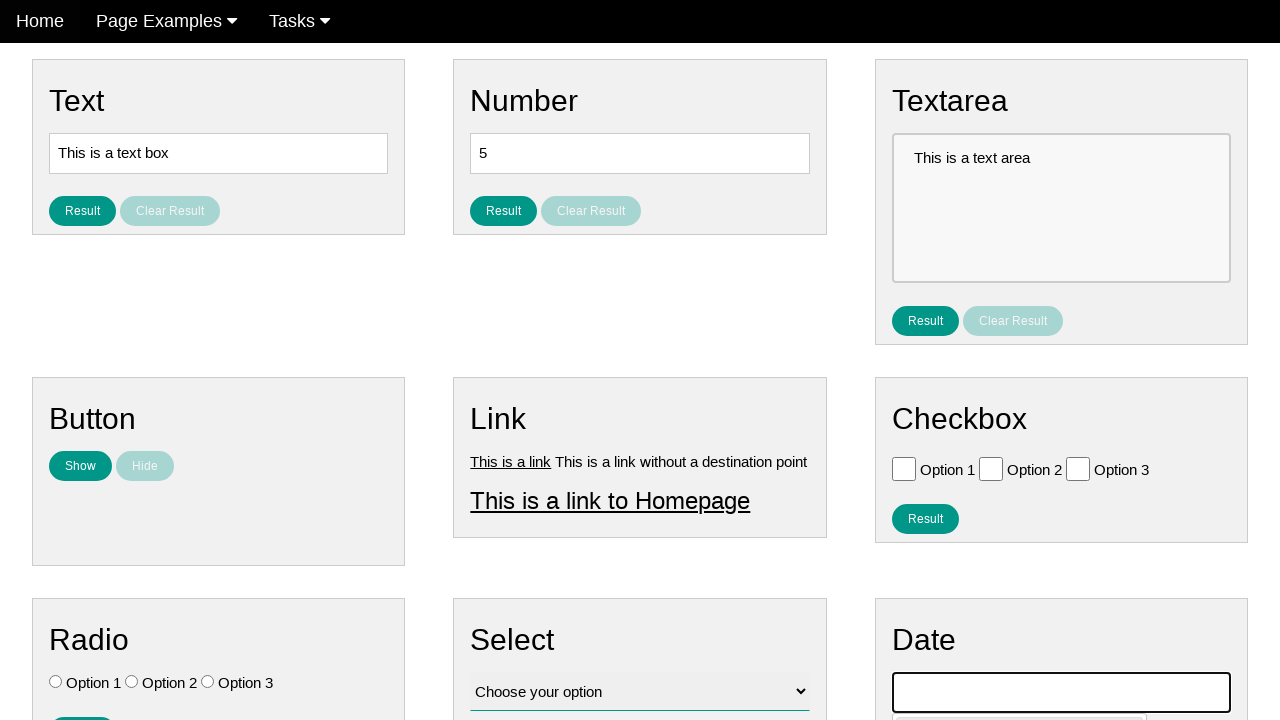

Navigated to previous month in calendar (current: February 2026) at (912, 408) on .ui-datepicker-prev
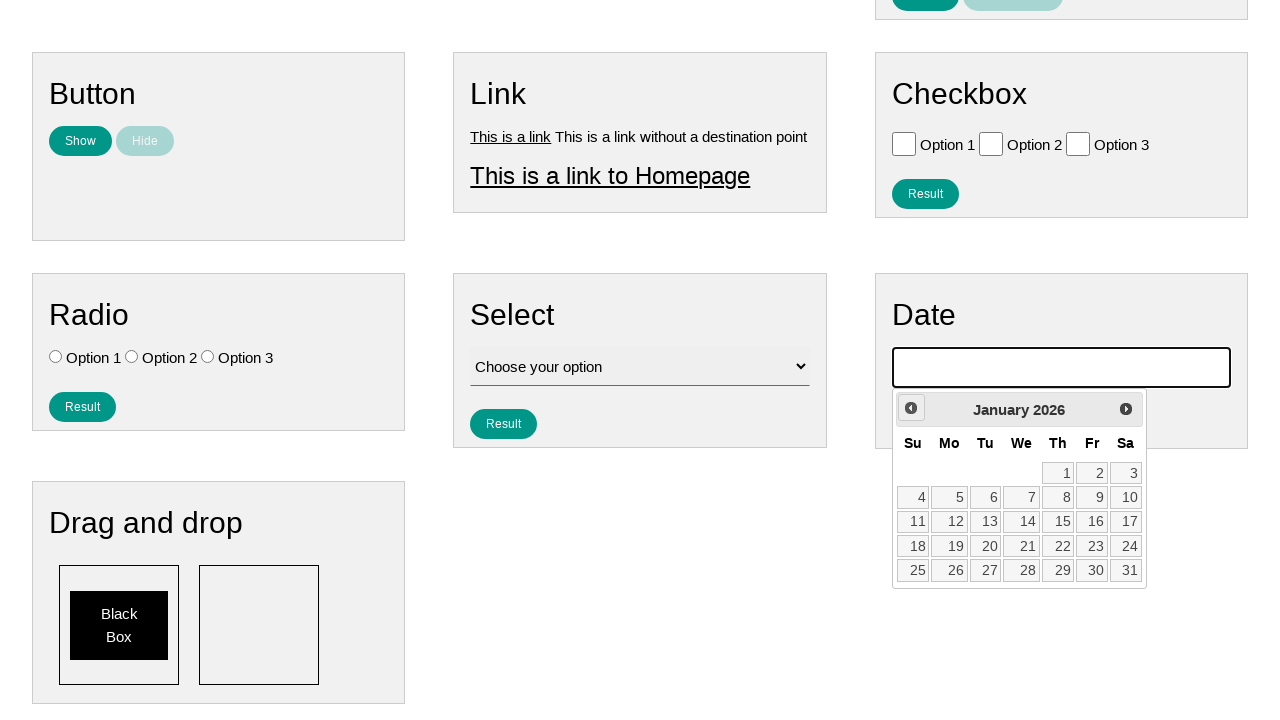

Waited for calendar animation
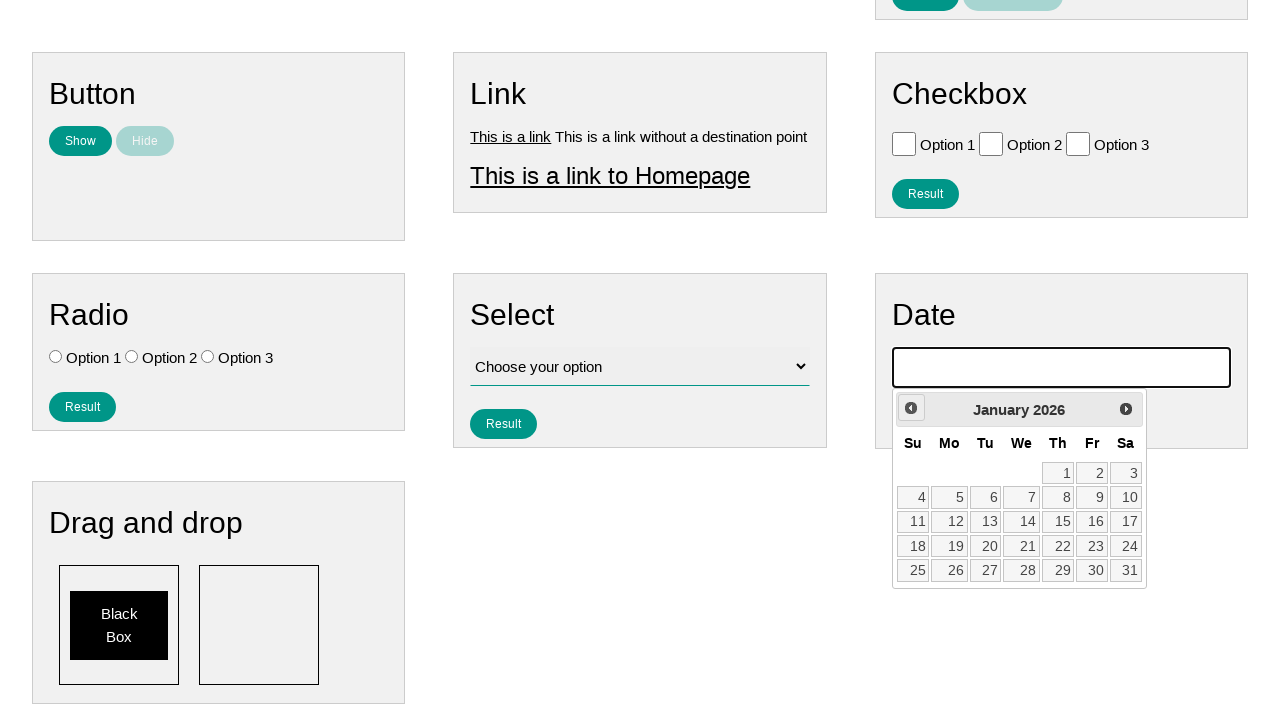

Navigated to previous month in calendar (current: January 2026) at (911, 408) on .ui-datepicker-prev
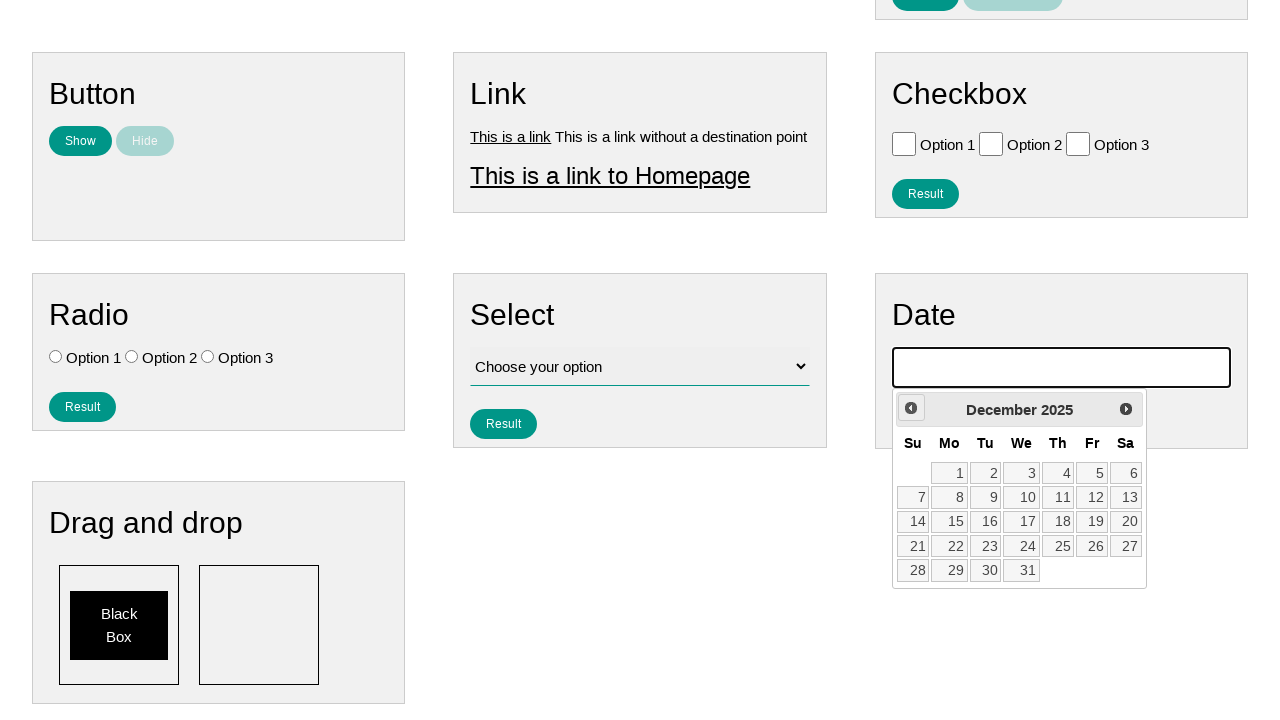

Waited for calendar animation
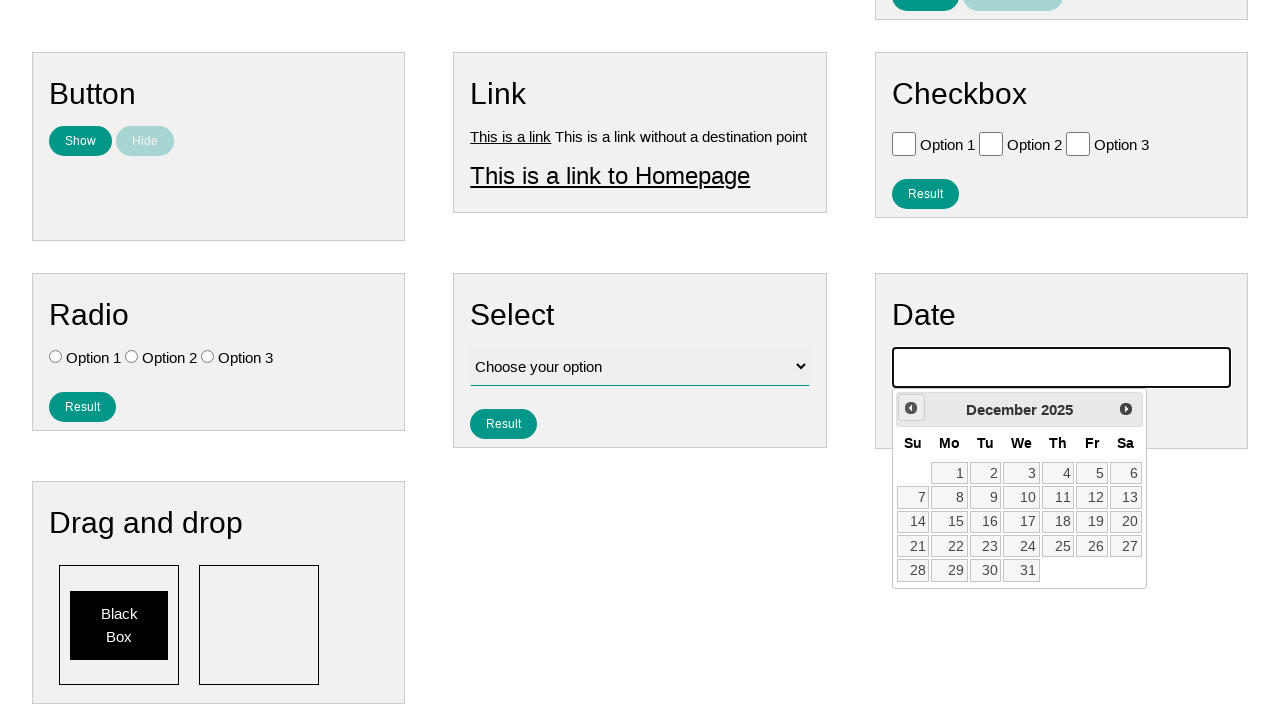

Navigated to previous month in calendar (current: December 2025) at (911, 408) on .ui-datepicker-prev
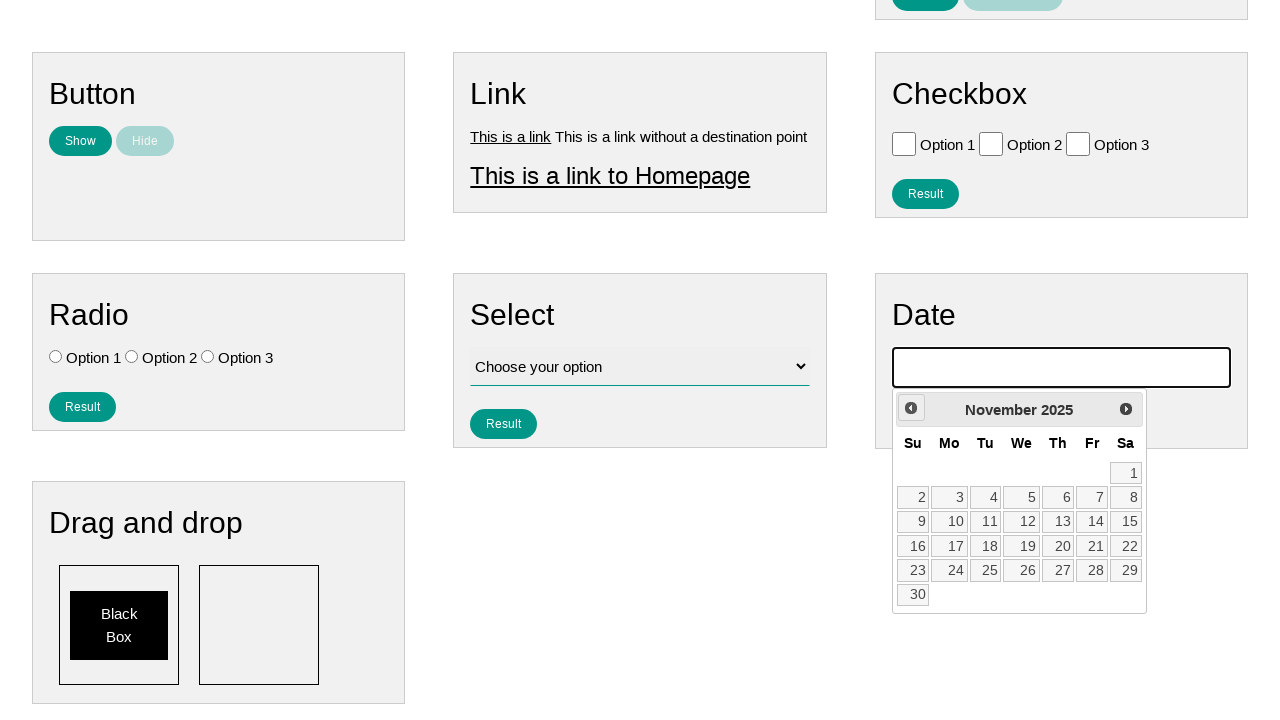

Waited for calendar animation
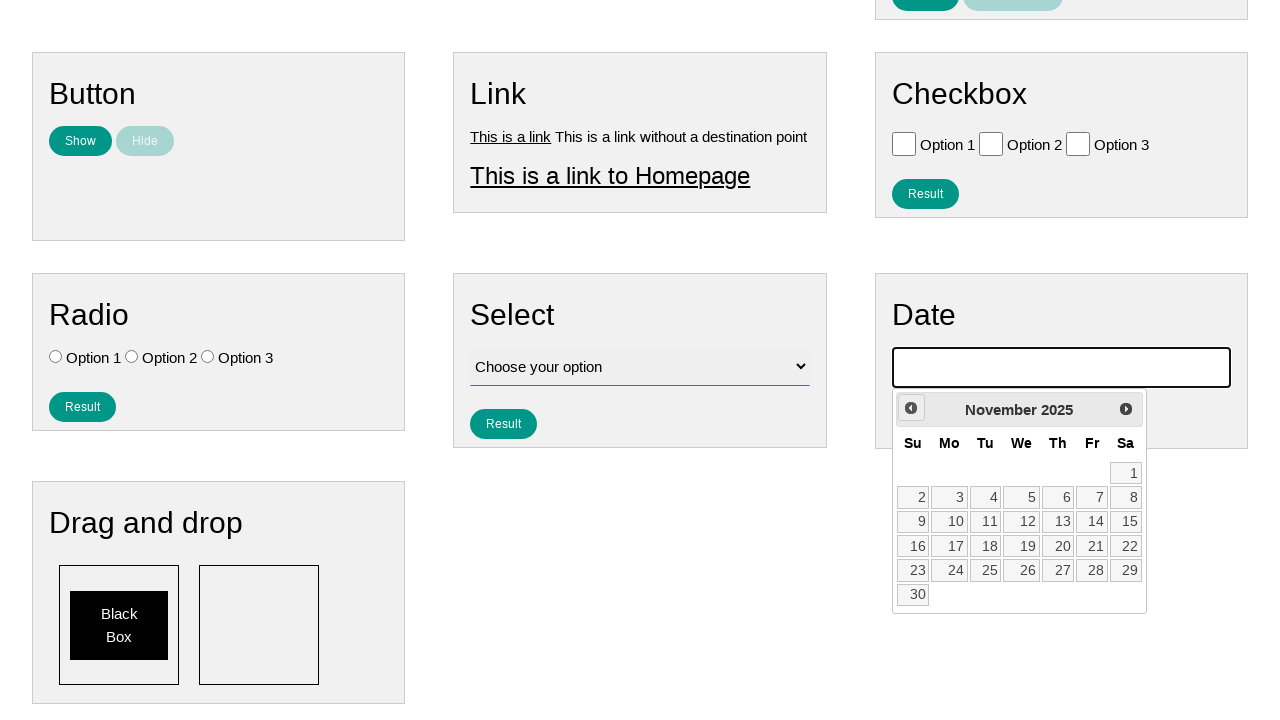

Navigated to previous month in calendar (current: November 2025) at (911, 408) on .ui-datepicker-prev
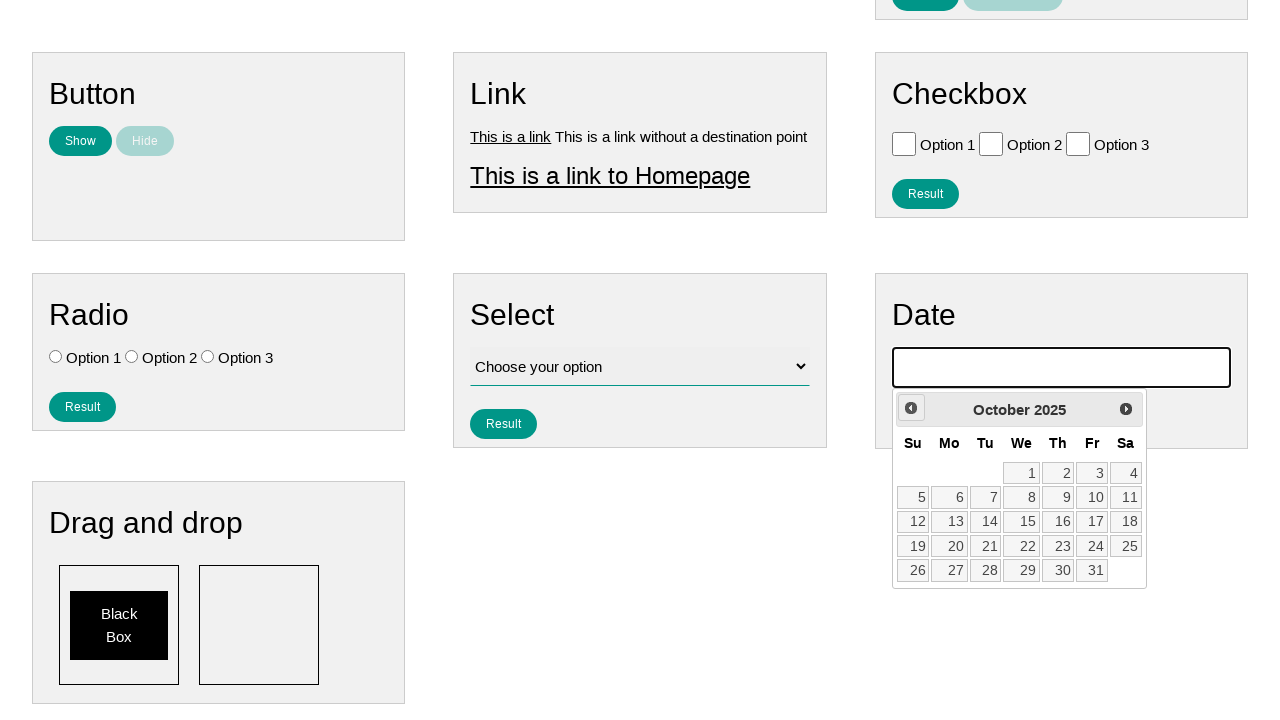

Waited for calendar animation
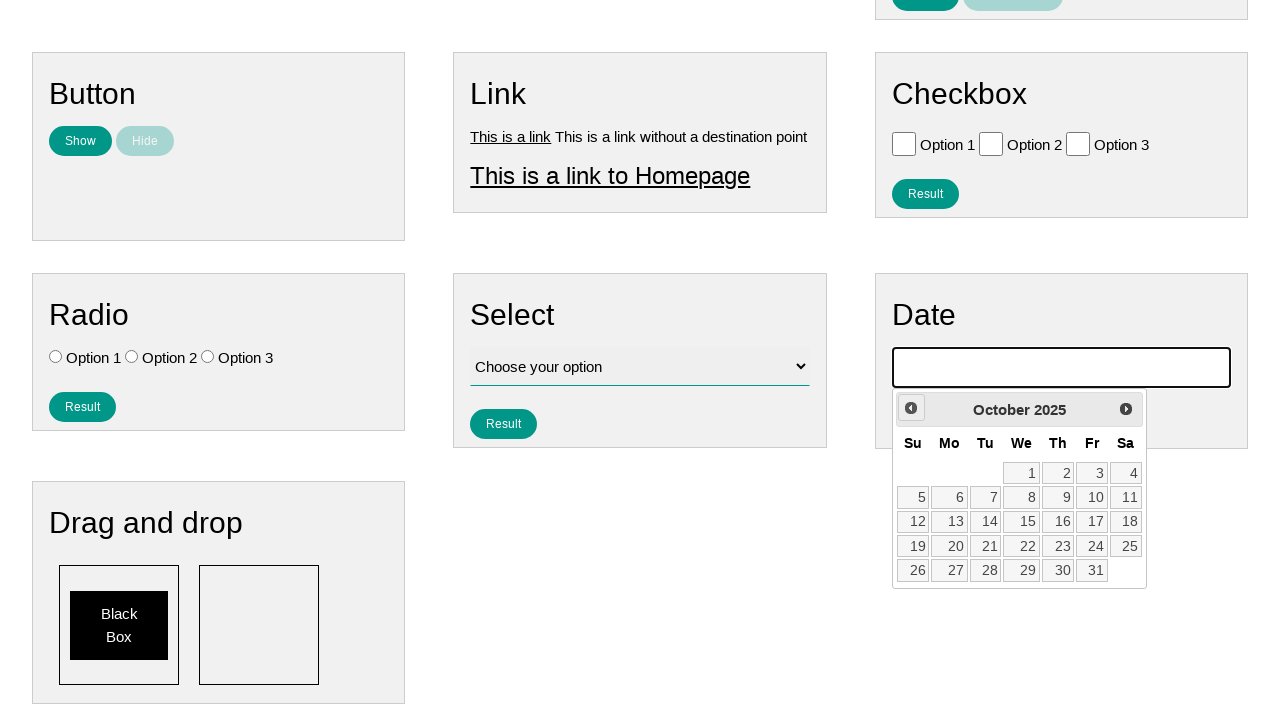

Navigated to previous month in calendar (current: October 2025) at (911, 408) on .ui-datepicker-prev
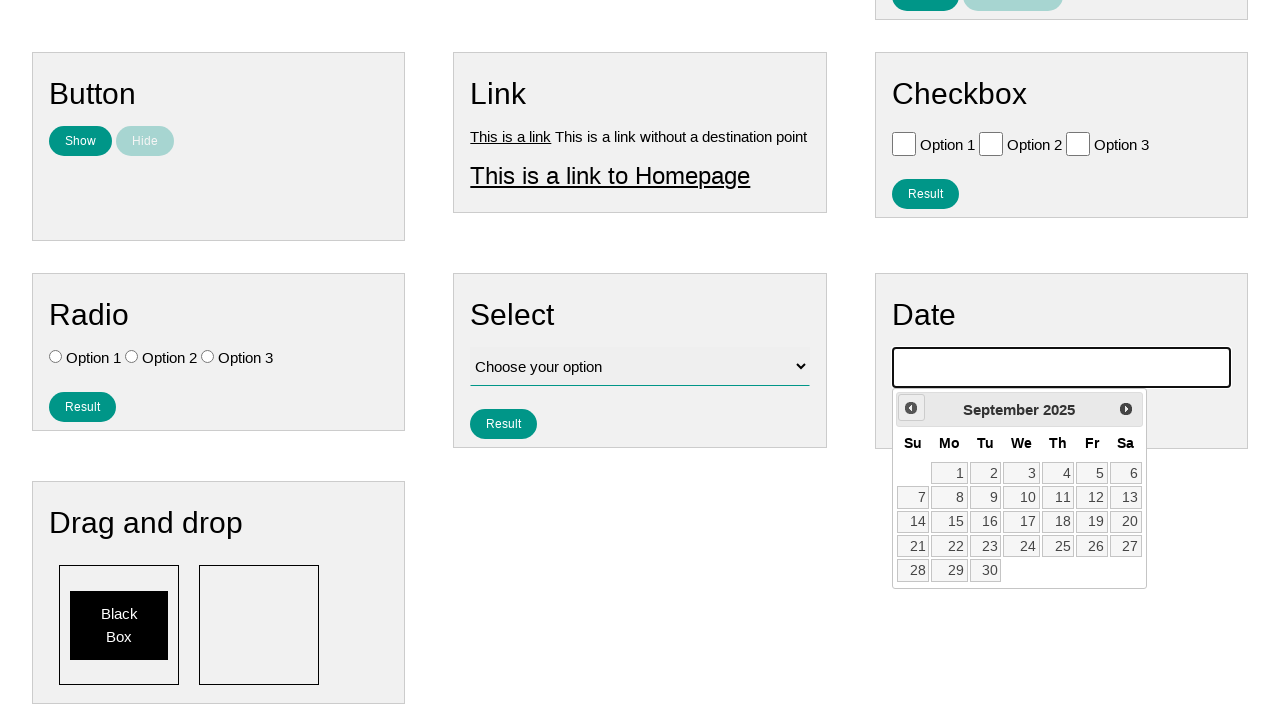

Waited for calendar animation
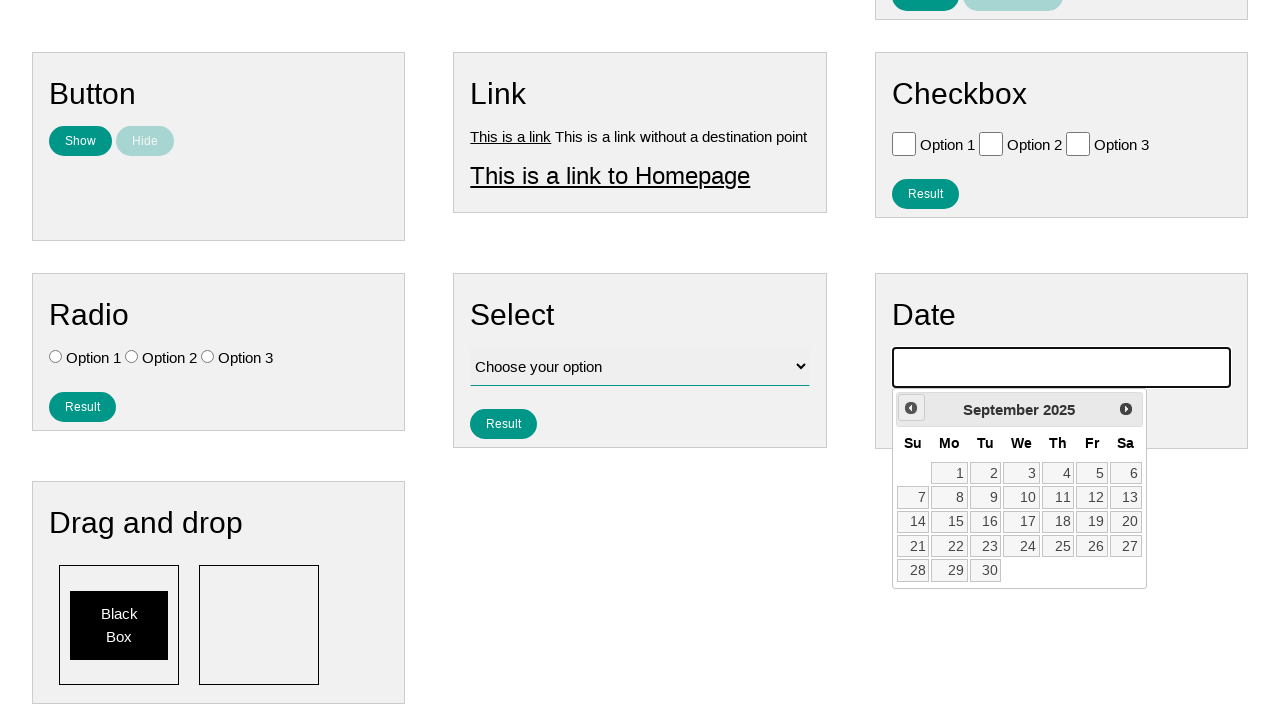

Navigated to previous month in calendar (current: September 2025) at (911, 408) on .ui-datepicker-prev
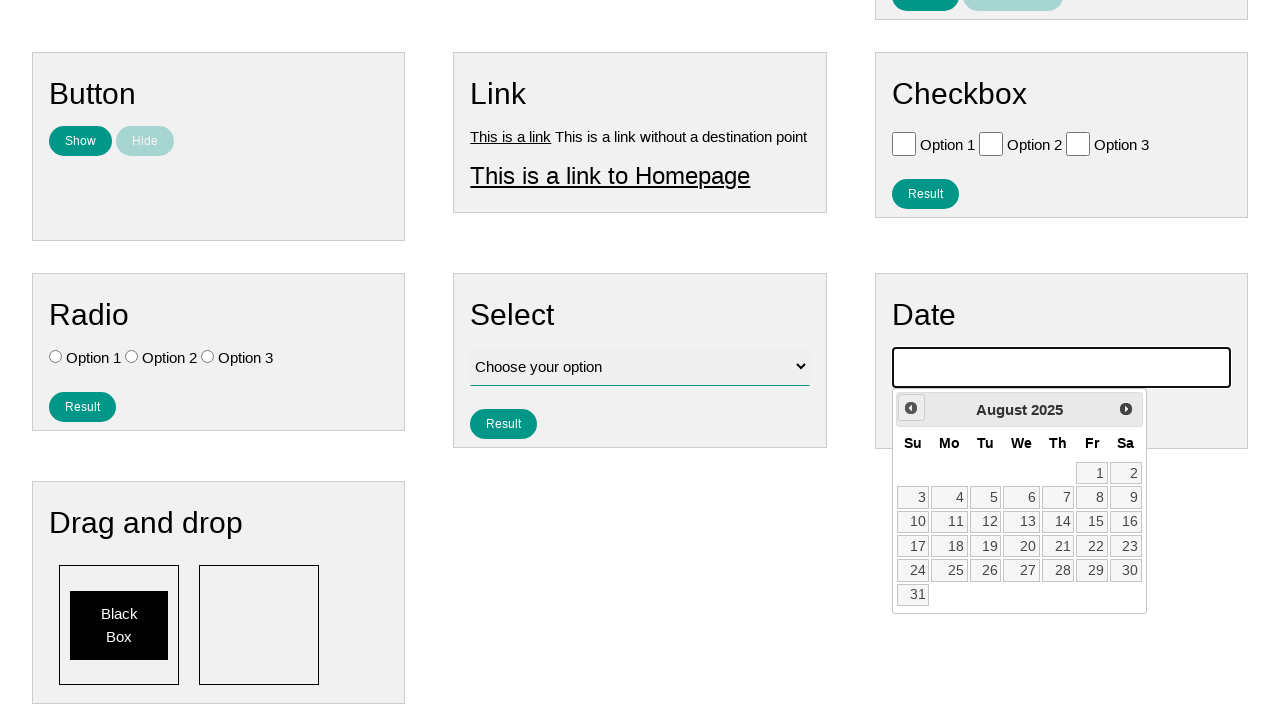

Waited for calendar animation
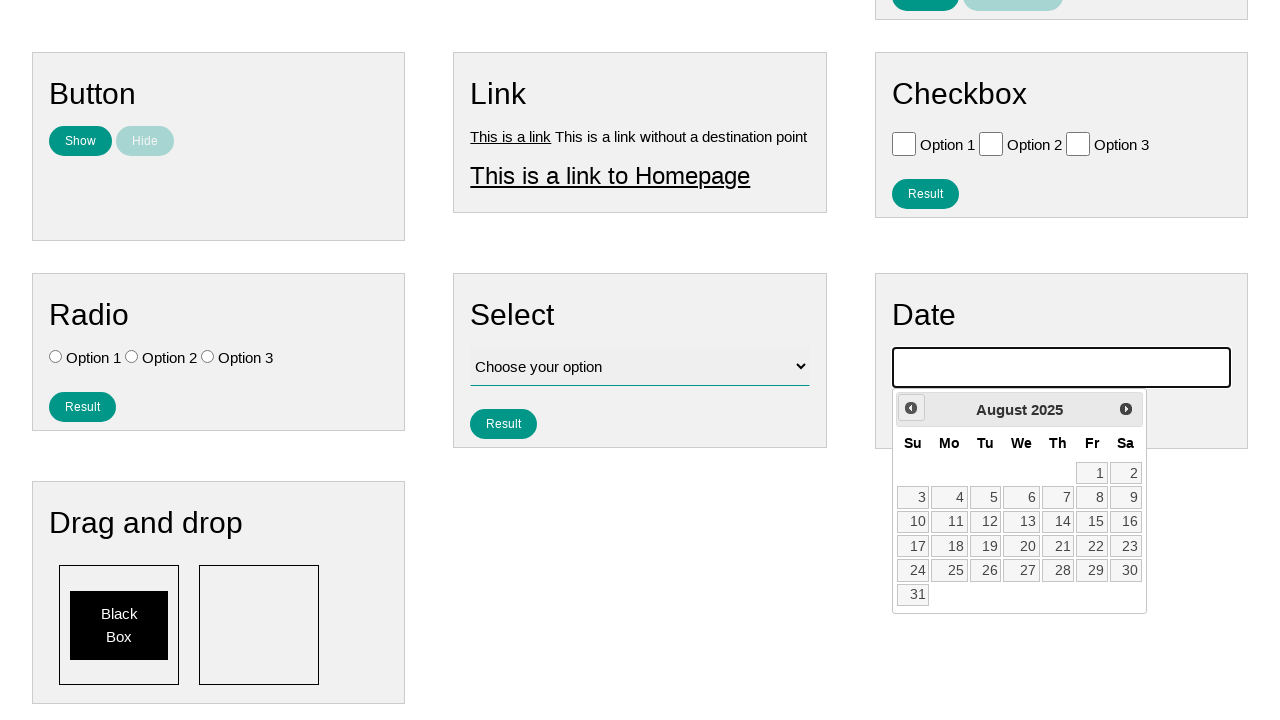

Navigated to previous month in calendar (current: August 2025) at (911, 408) on .ui-datepicker-prev
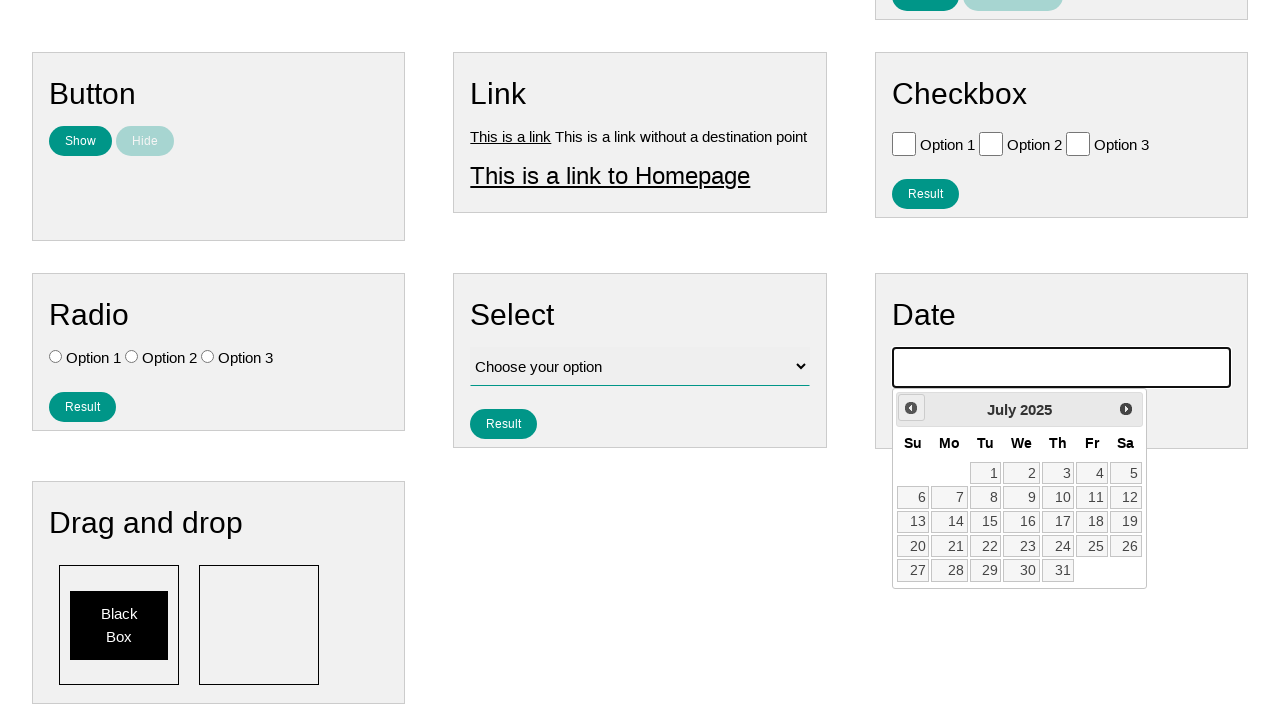

Waited for calendar animation
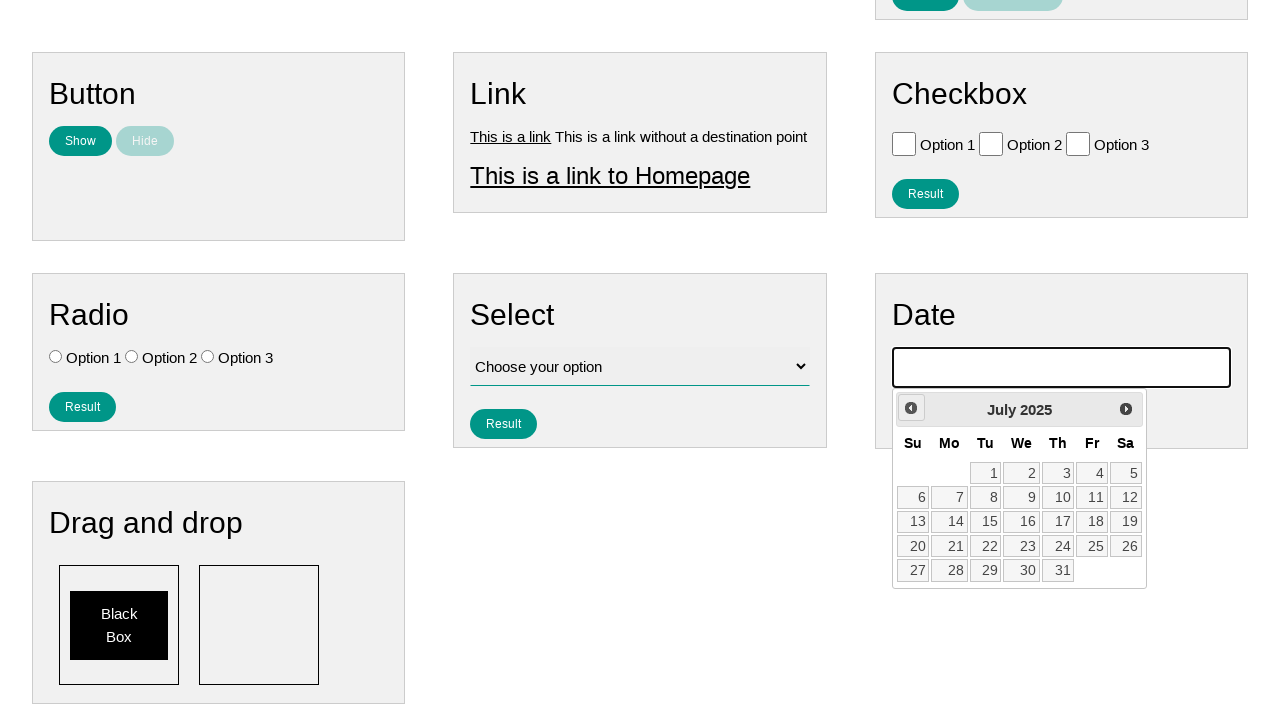

Navigated to previous month in calendar (current: July 2025) at (911, 408) on .ui-datepicker-prev
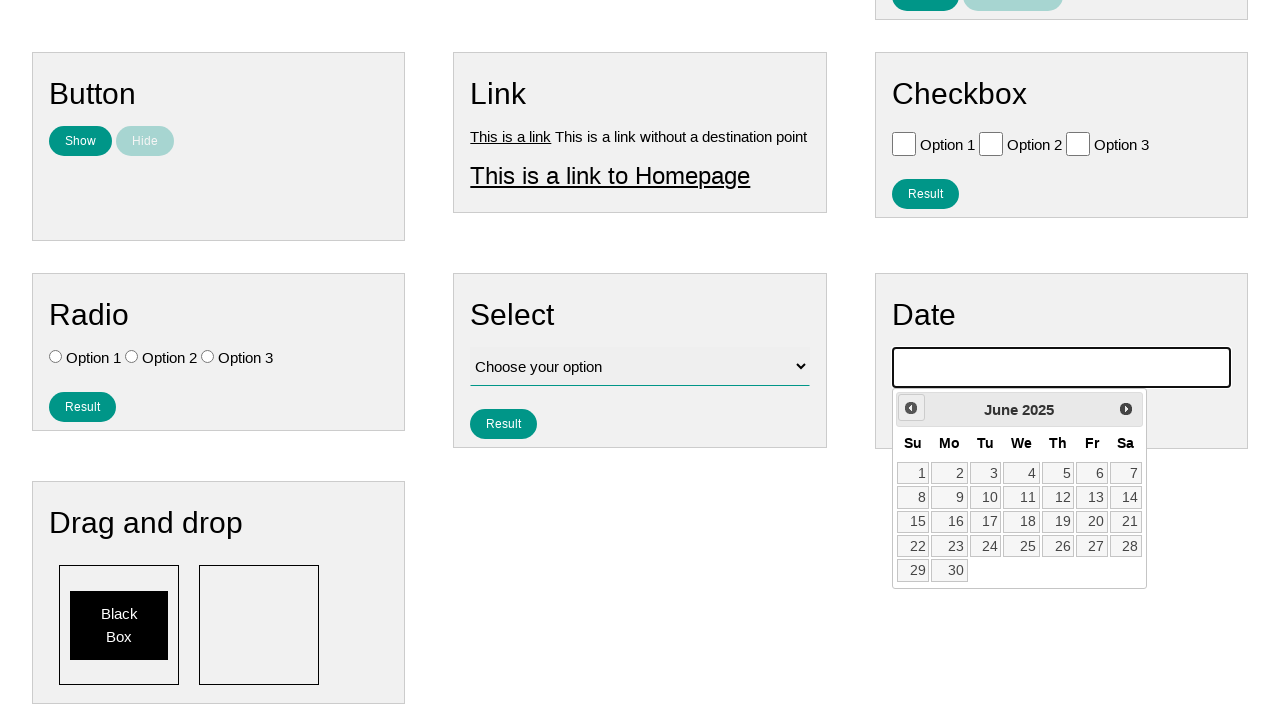

Waited for calendar animation
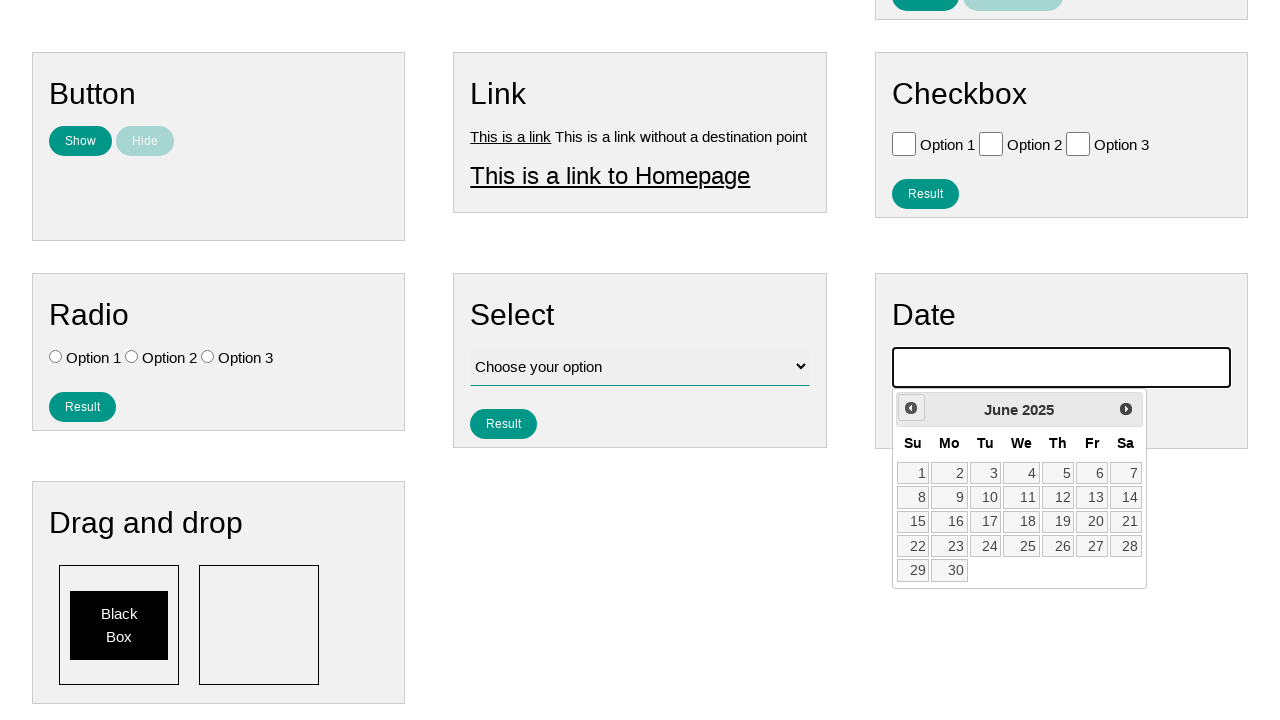

Navigated to previous month in calendar (current: June 2025) at (911, 408) on .ui-datepicker-prev
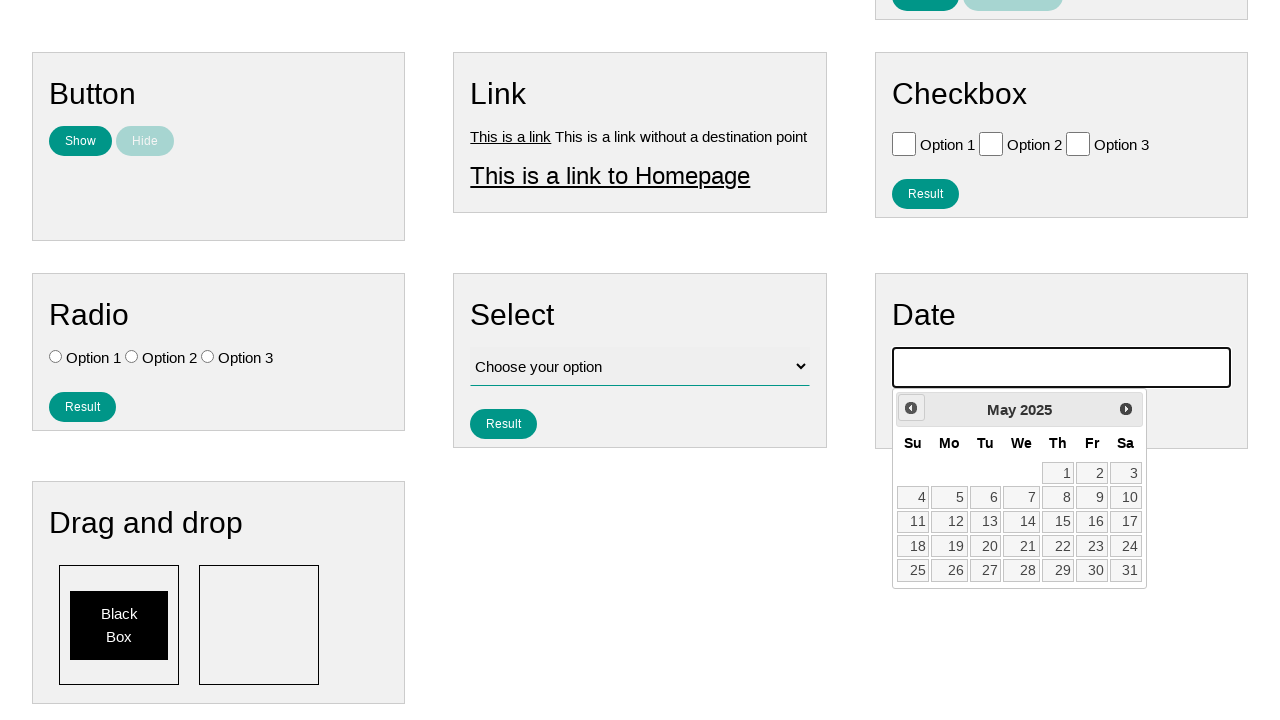

Waited for calendar animation
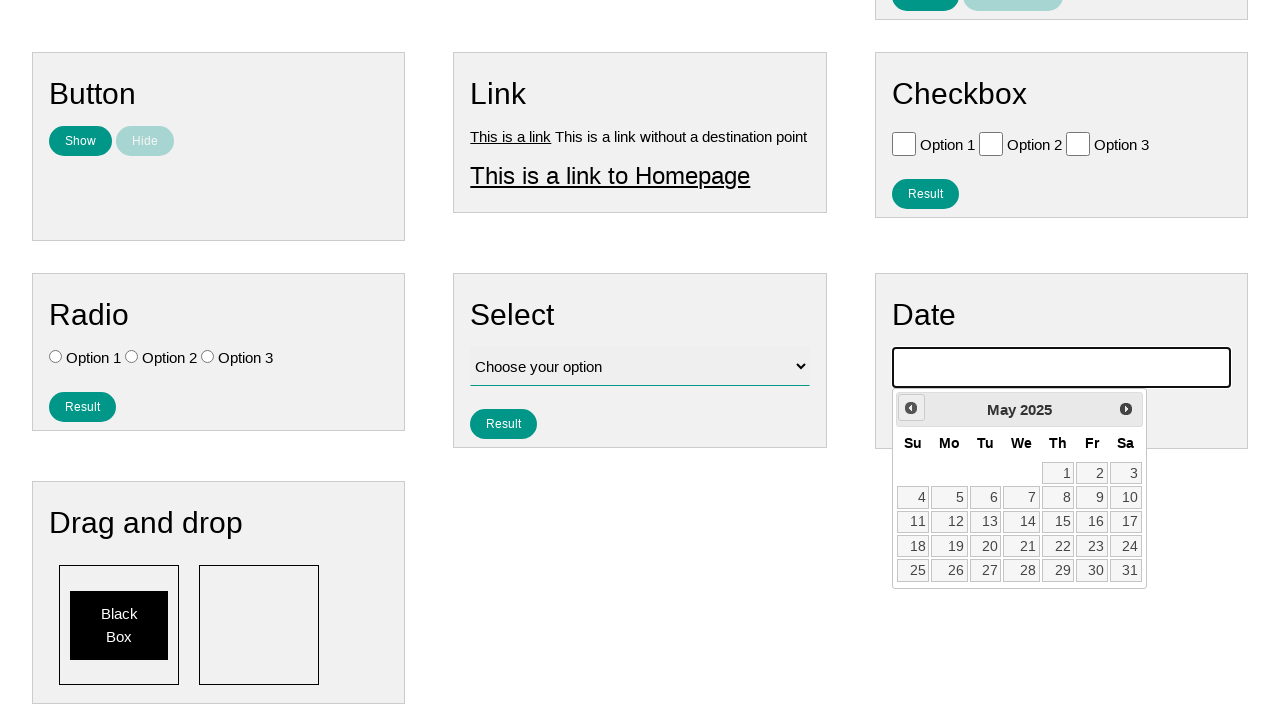

Navigated to previous month in calendar (current: May 2025) at (911, 408) on .ui-datepicker-prev
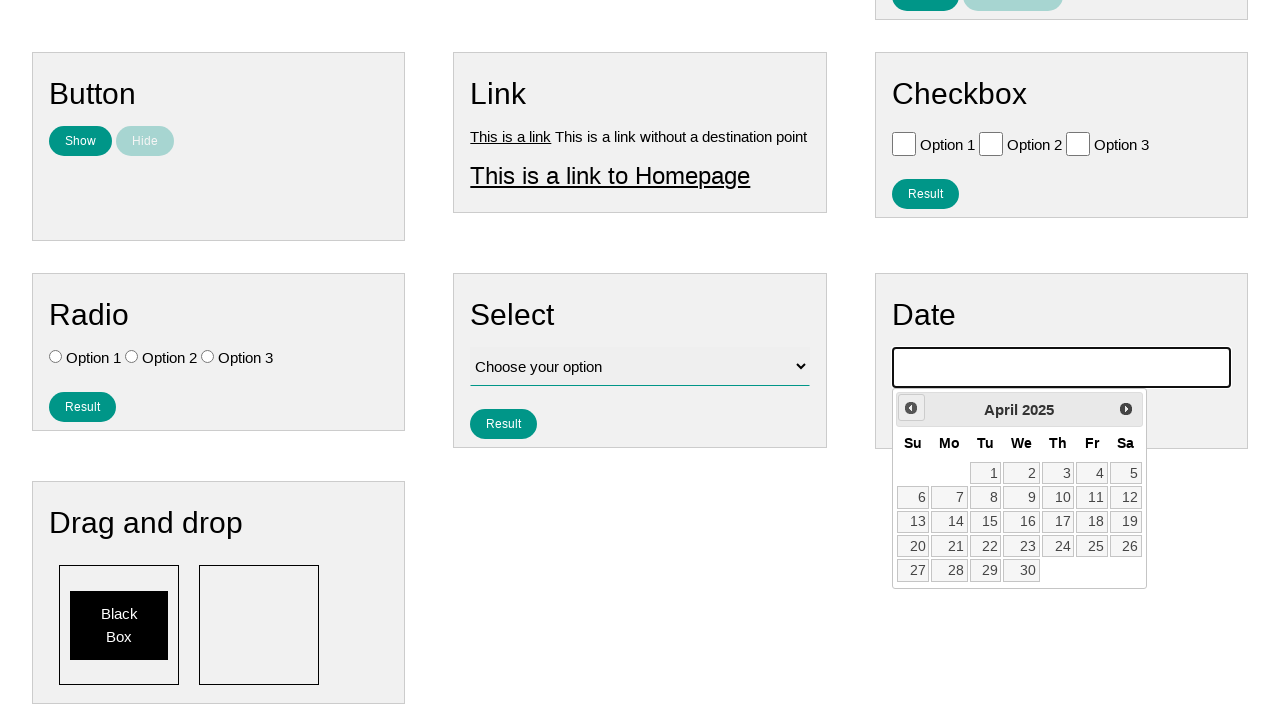

Waited for calendar animation
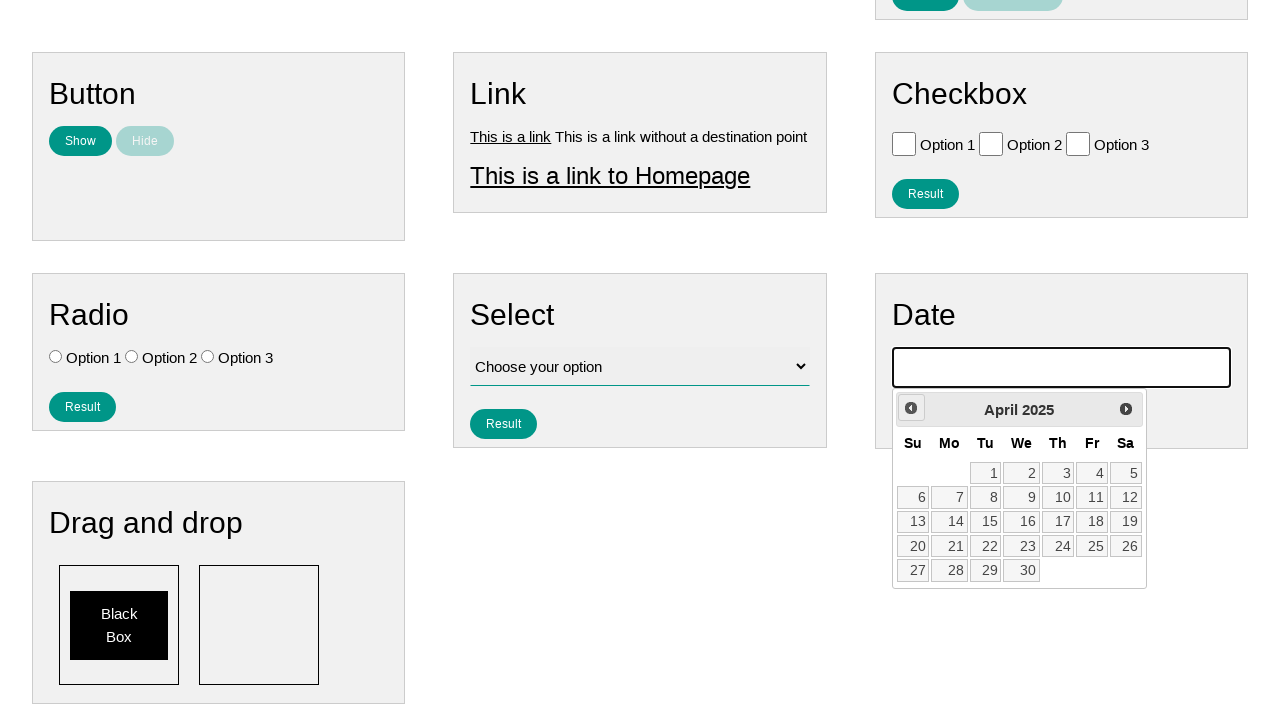

Navigated to previous month in calendar (current: April 2025) at (911, 408) on .ui-datepicker-prev
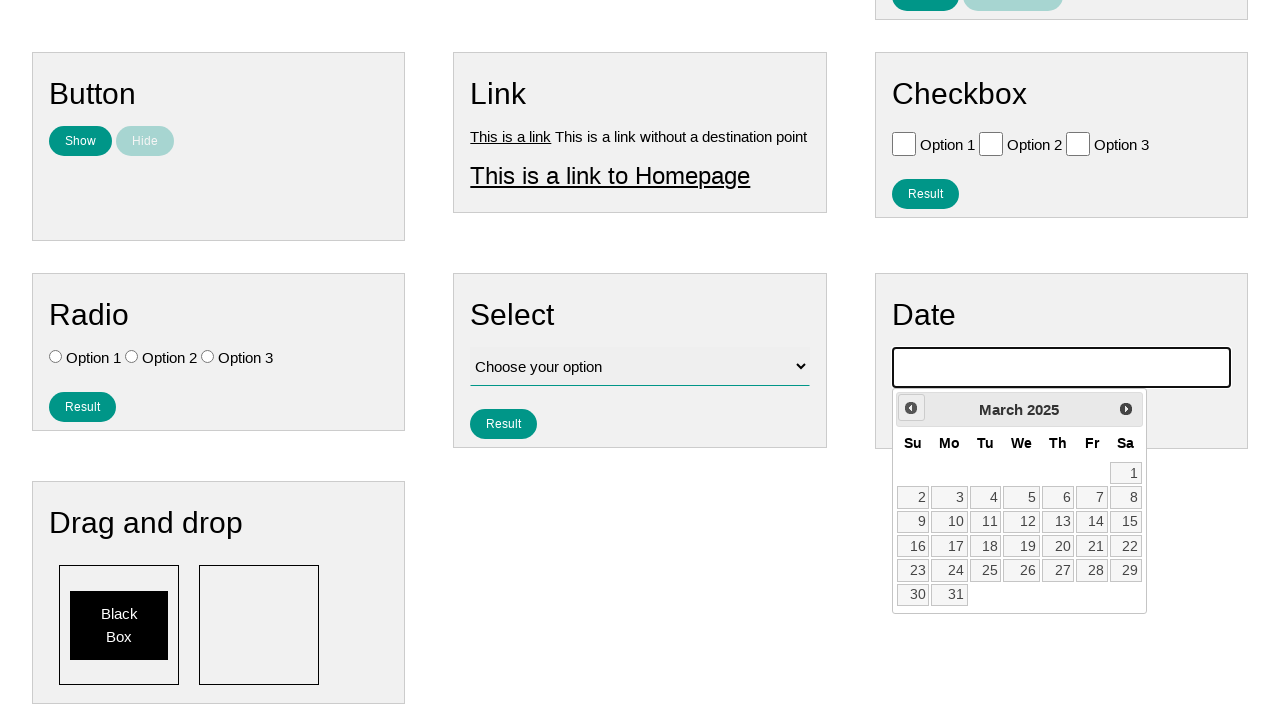

Waited for calendar animation
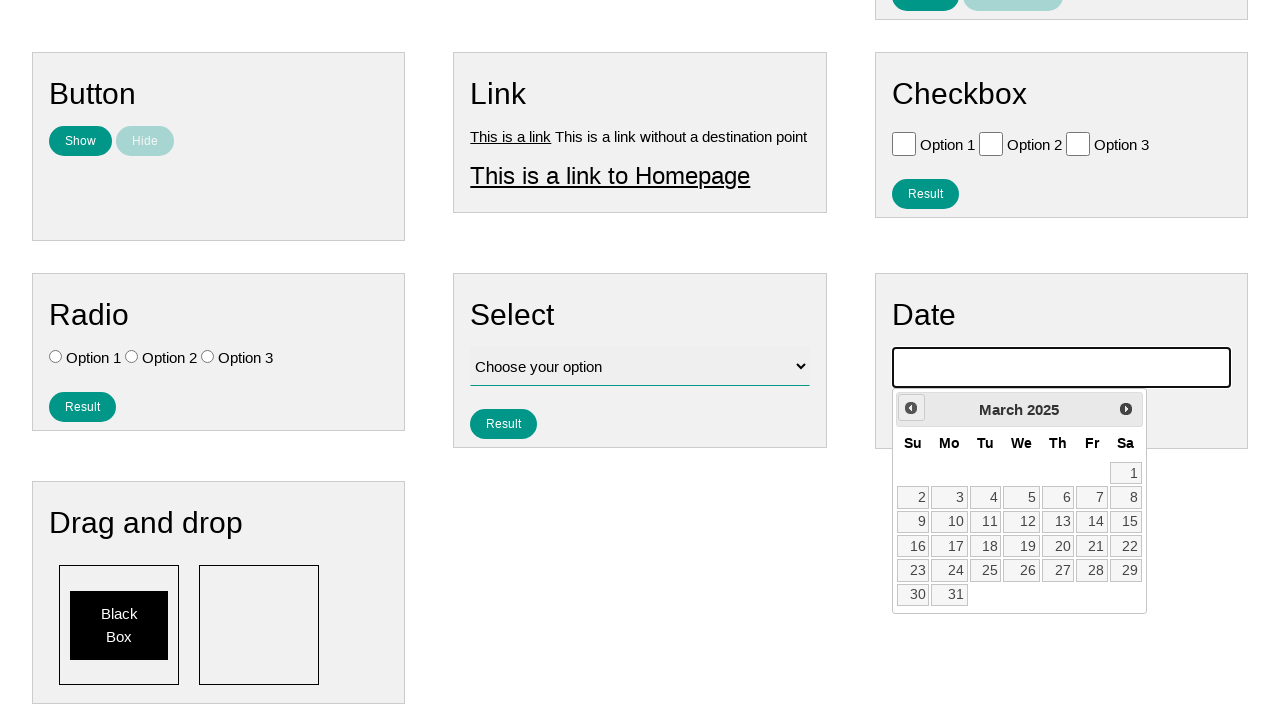

Navigated to previous month in calendar (current: March 2025) at (911, 408) on .ui-datepicker-prev
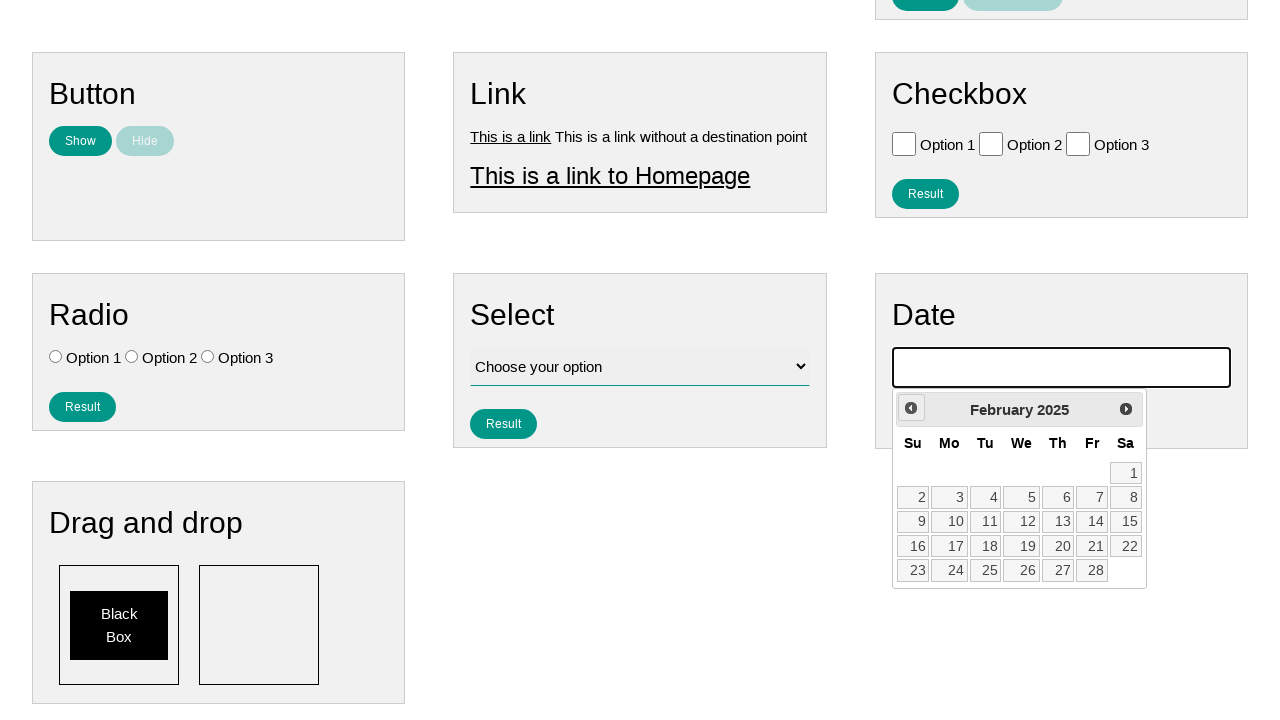

Waited for calendar animation
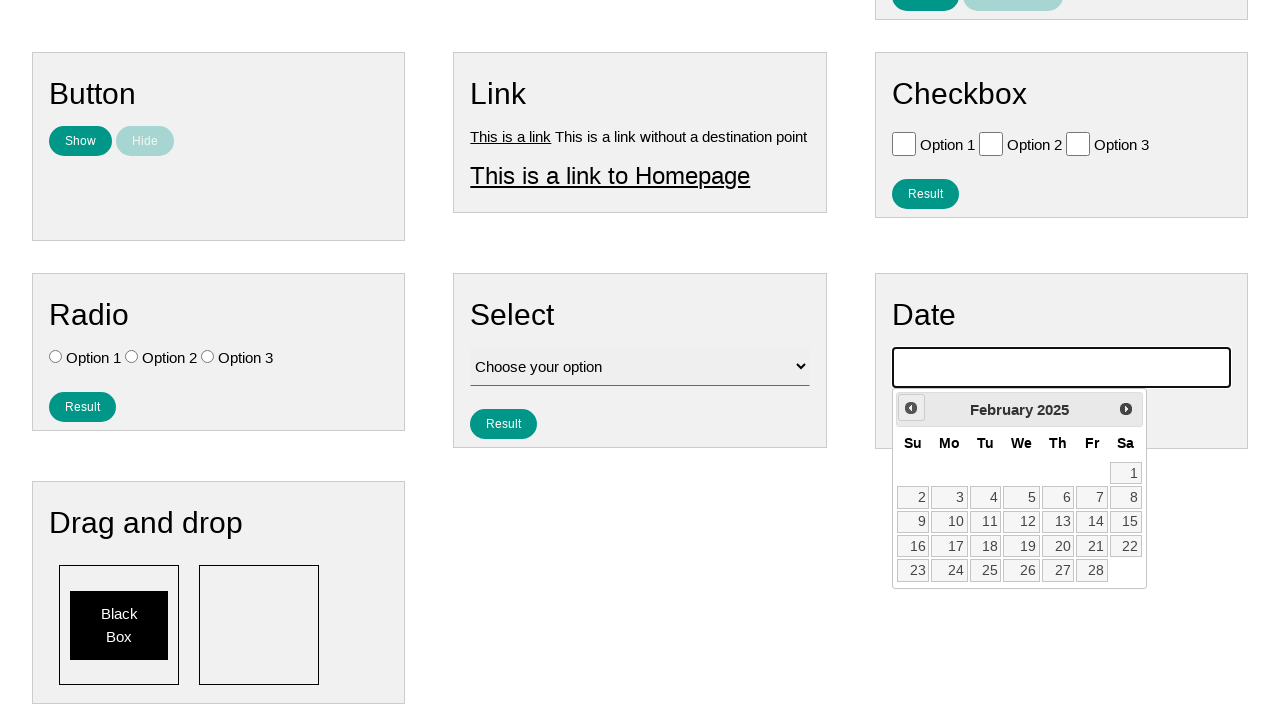

Navigated to previous month in calendar (current: February 2025) at (911, 408) on .ui-datepicker-prev
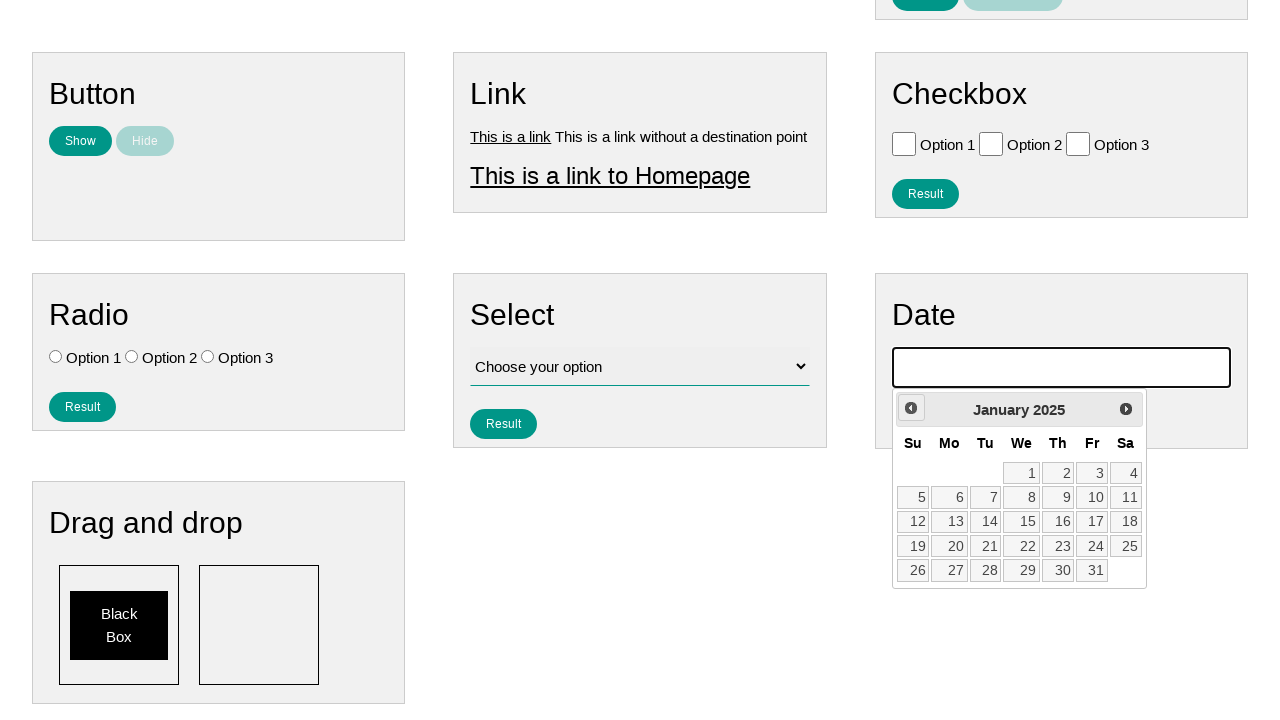

Waited for calendar animation
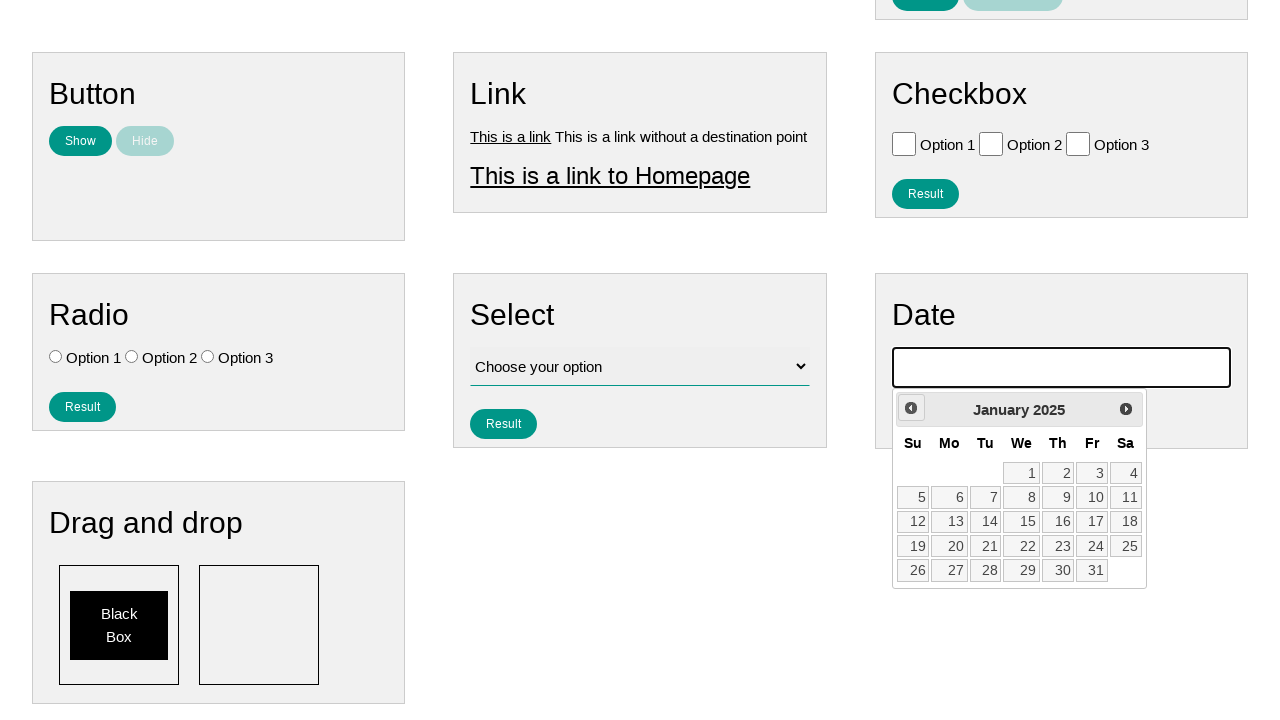

Navigated to previous month in calendar (current: January 2025) at (911, 408) on .ui-datepicker-prev
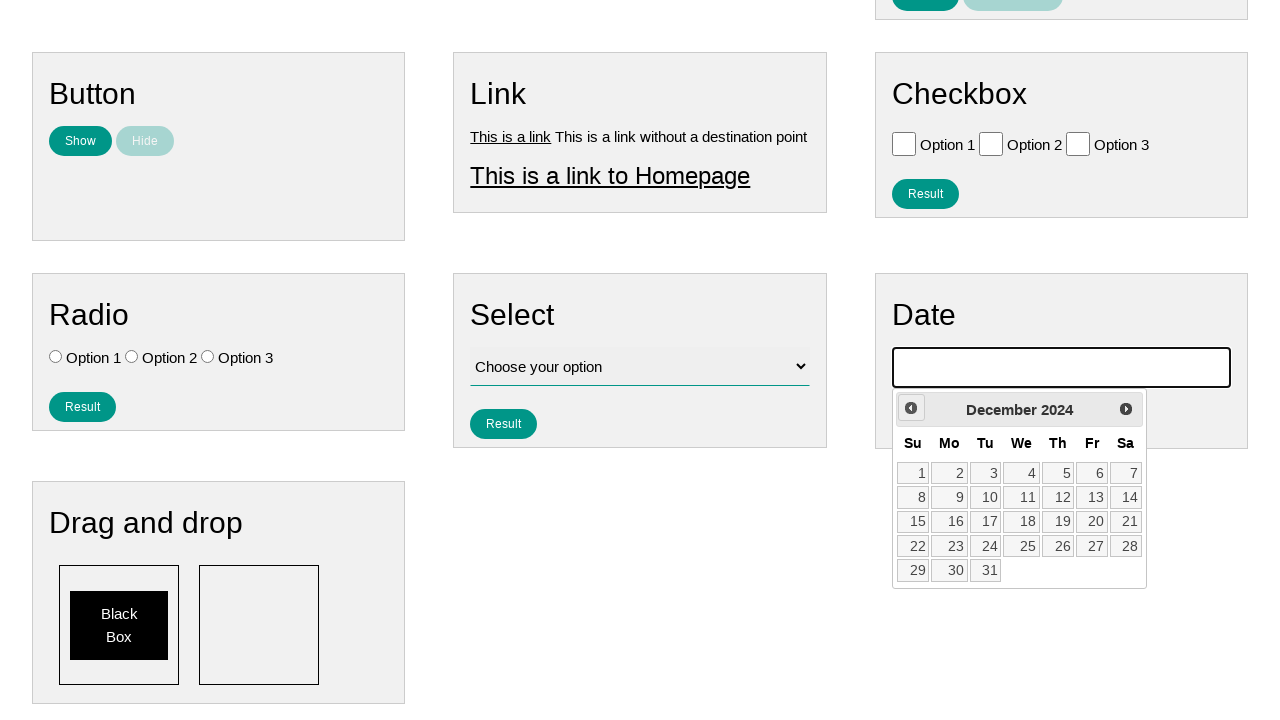

Waited for calendar animation
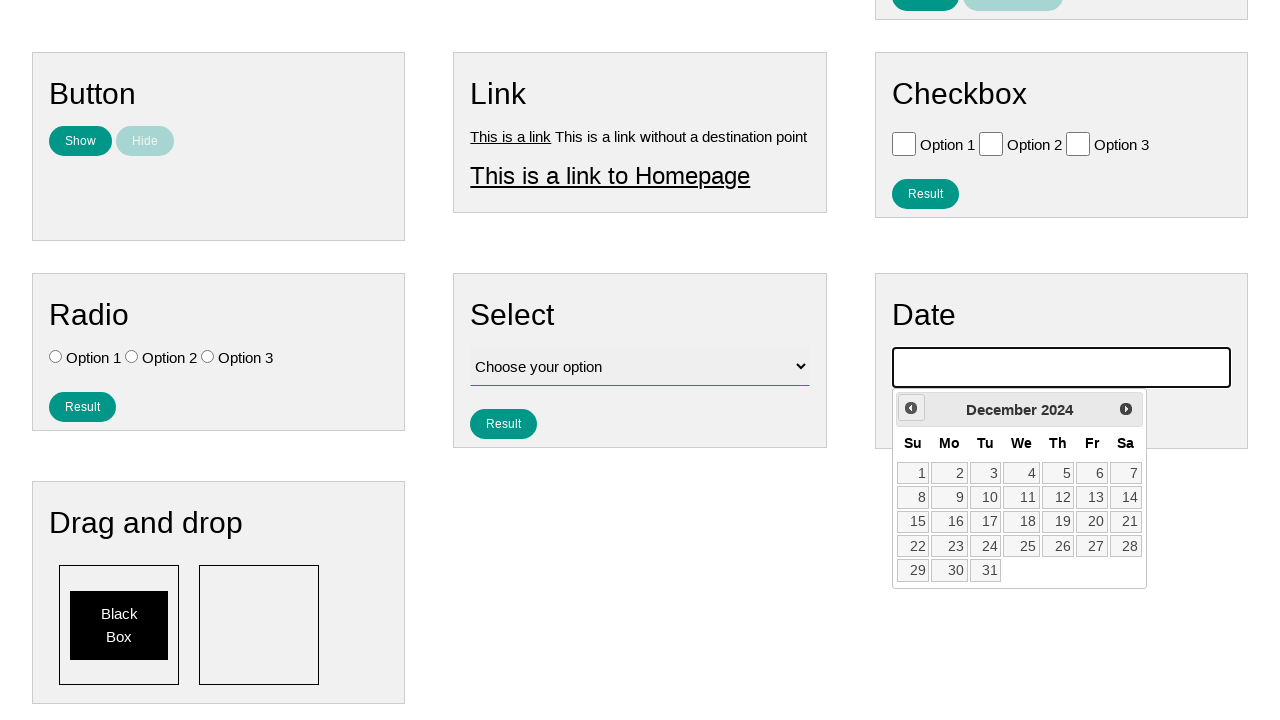

Navigated to previous month in calendar (current: December 2024) at (911, 408) on .ui-datepicker-prev
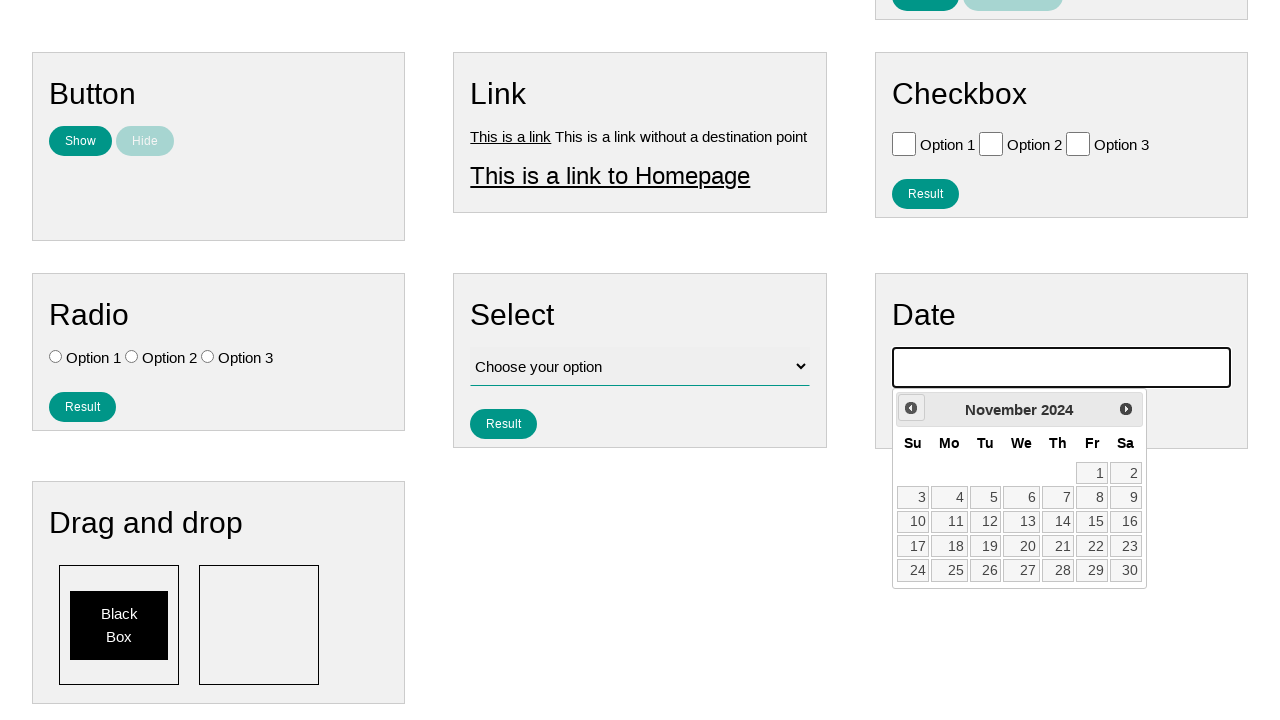

Waited for calendar animation
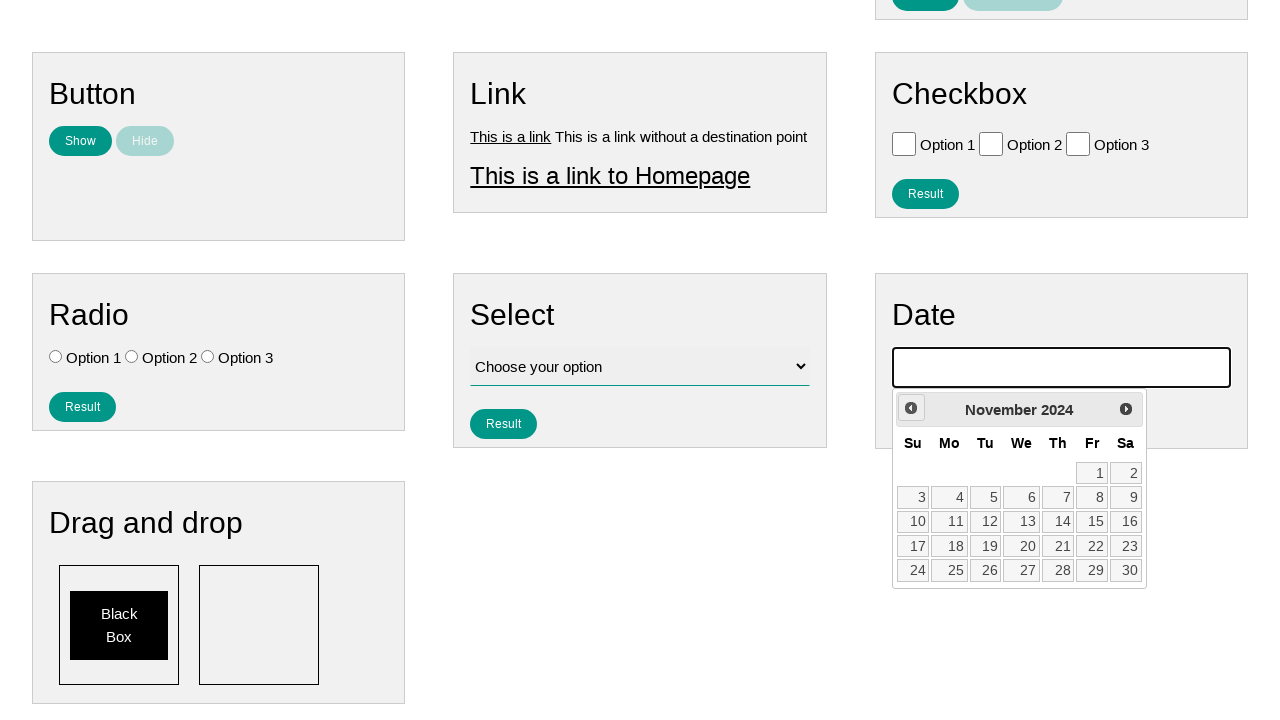

Navigated to previous month in calendar (current: November 2024) at (911, 408) on .ui-datepicker-prev
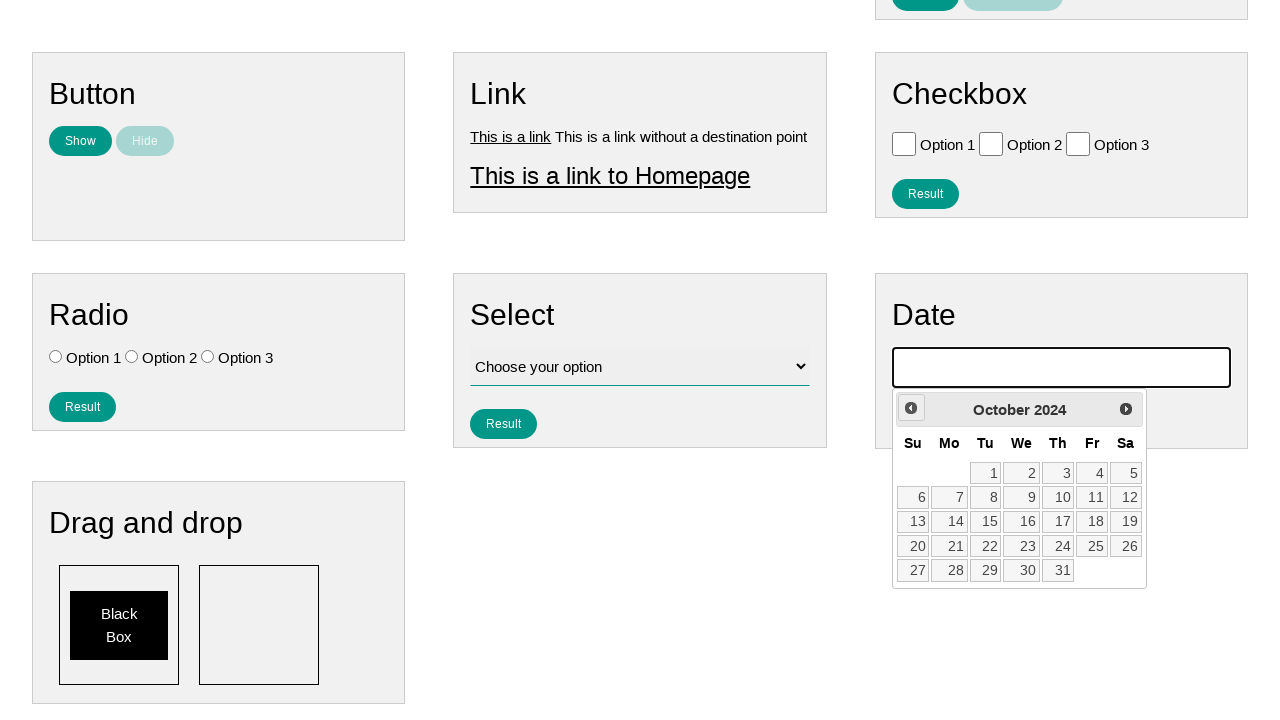

Waited for calendar animation
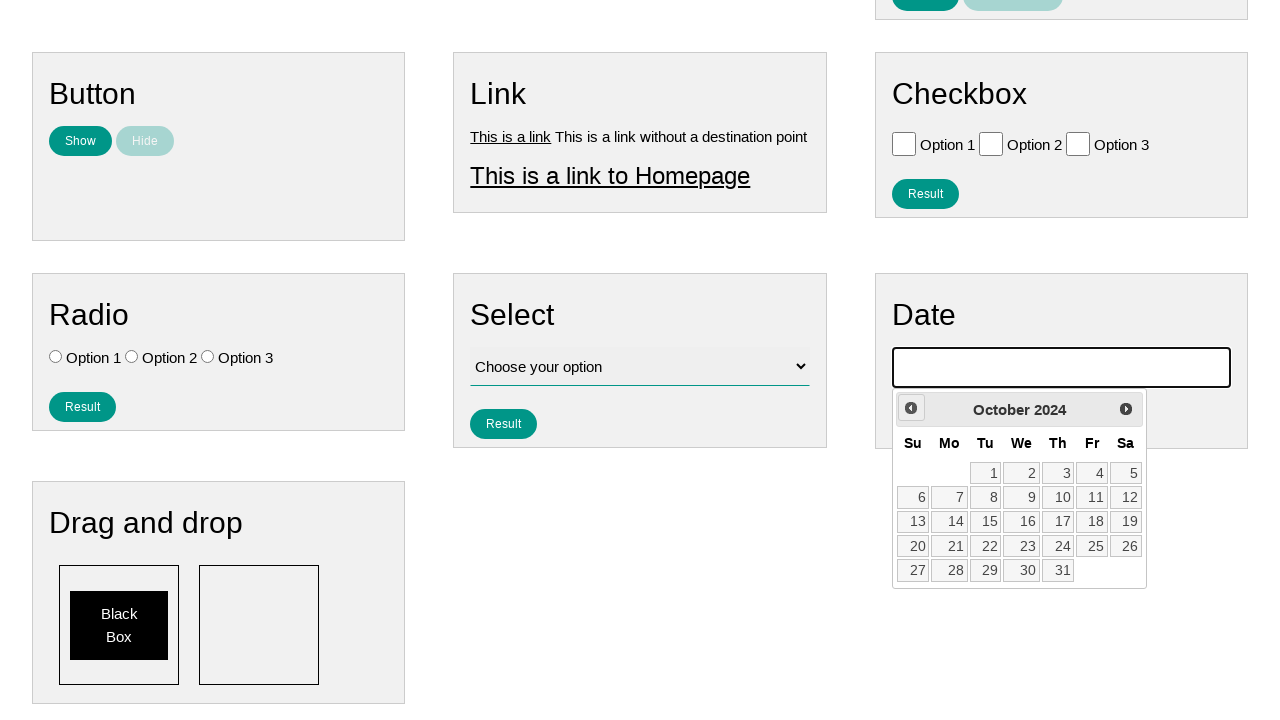

Navigated to previous month in calendar (current: October 2024) at (911, 408) on .ui-datepicker-prev
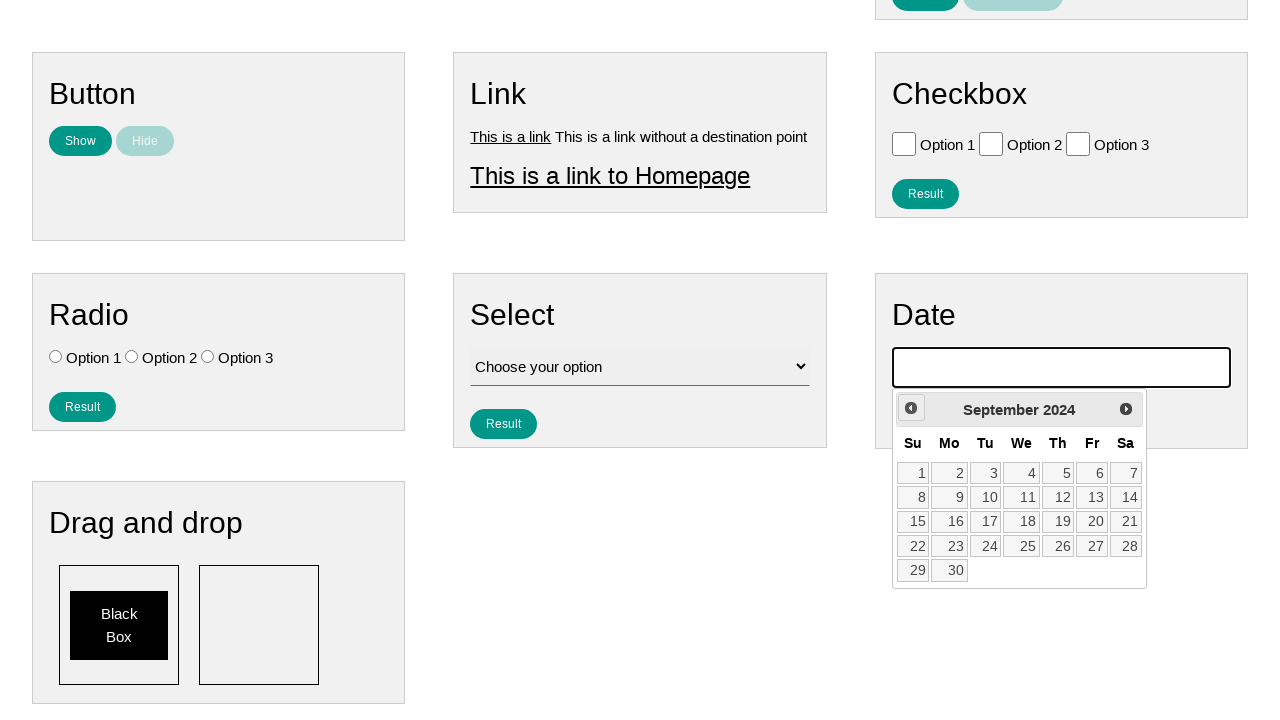

Waited for calendar animation
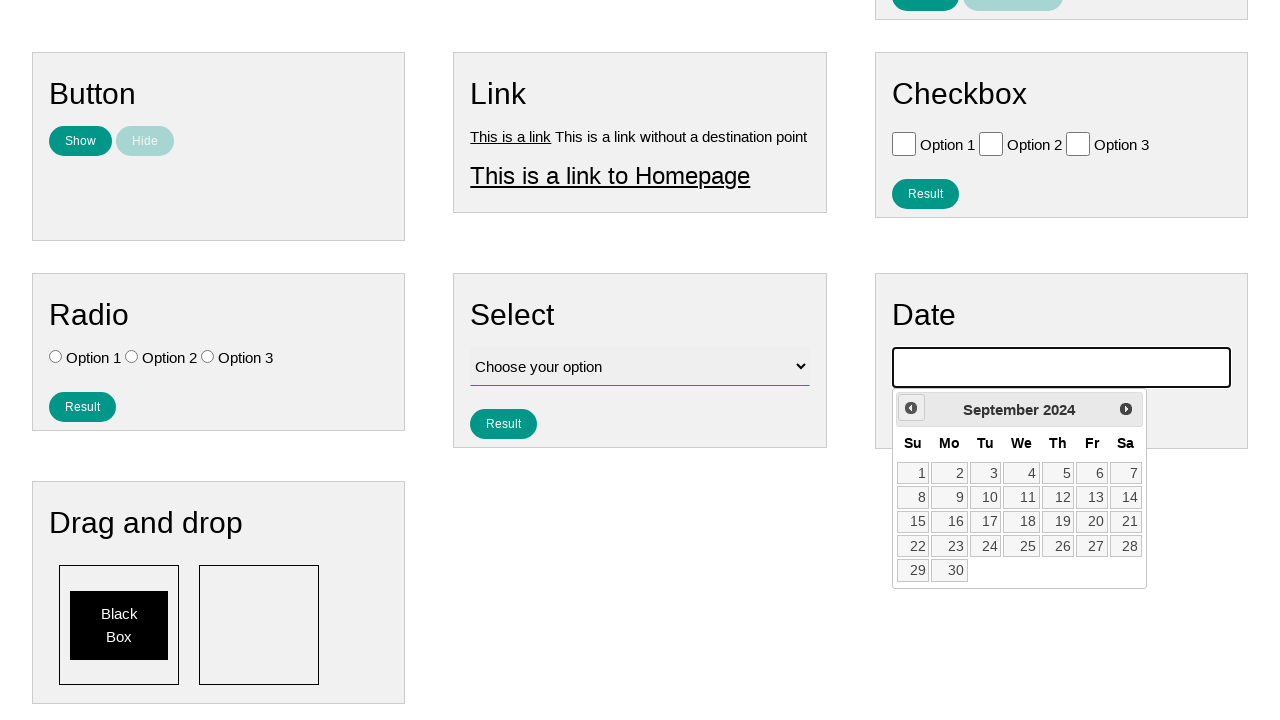

Navigated to previous month in calendar (current: September 2024) at (911, 408) on .ui-datepicker-prev
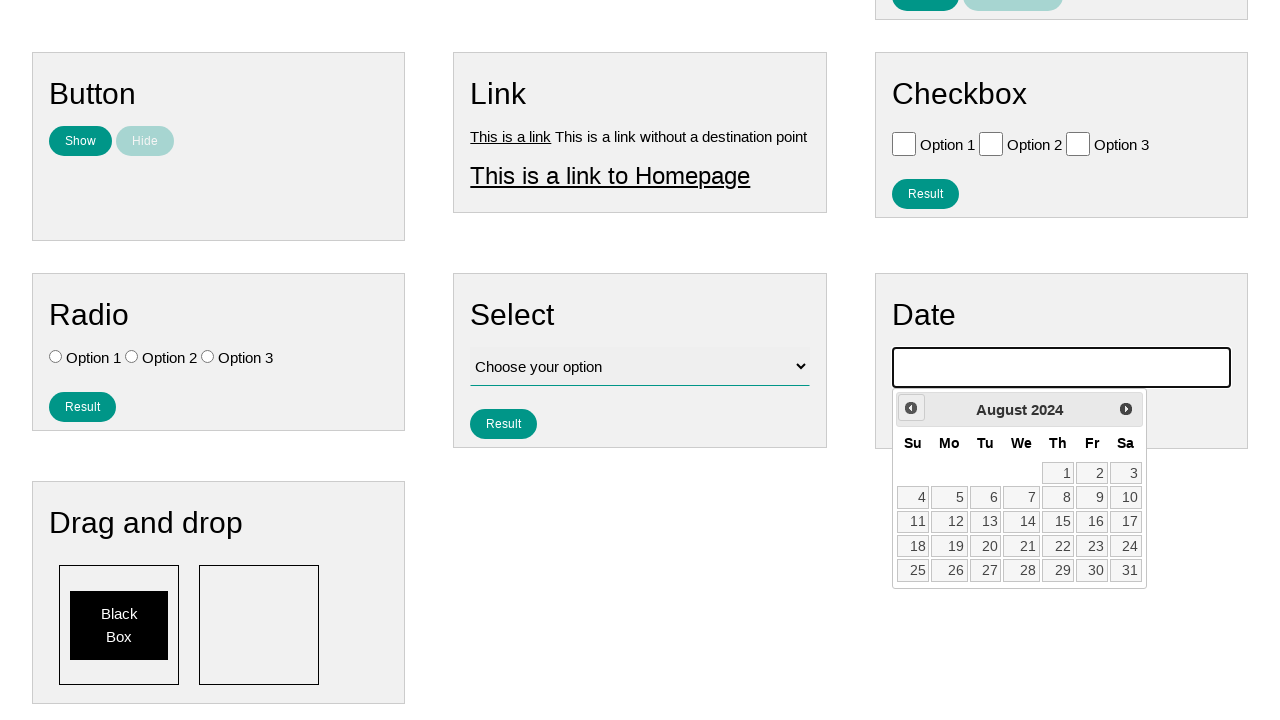

Waited for calendar animation
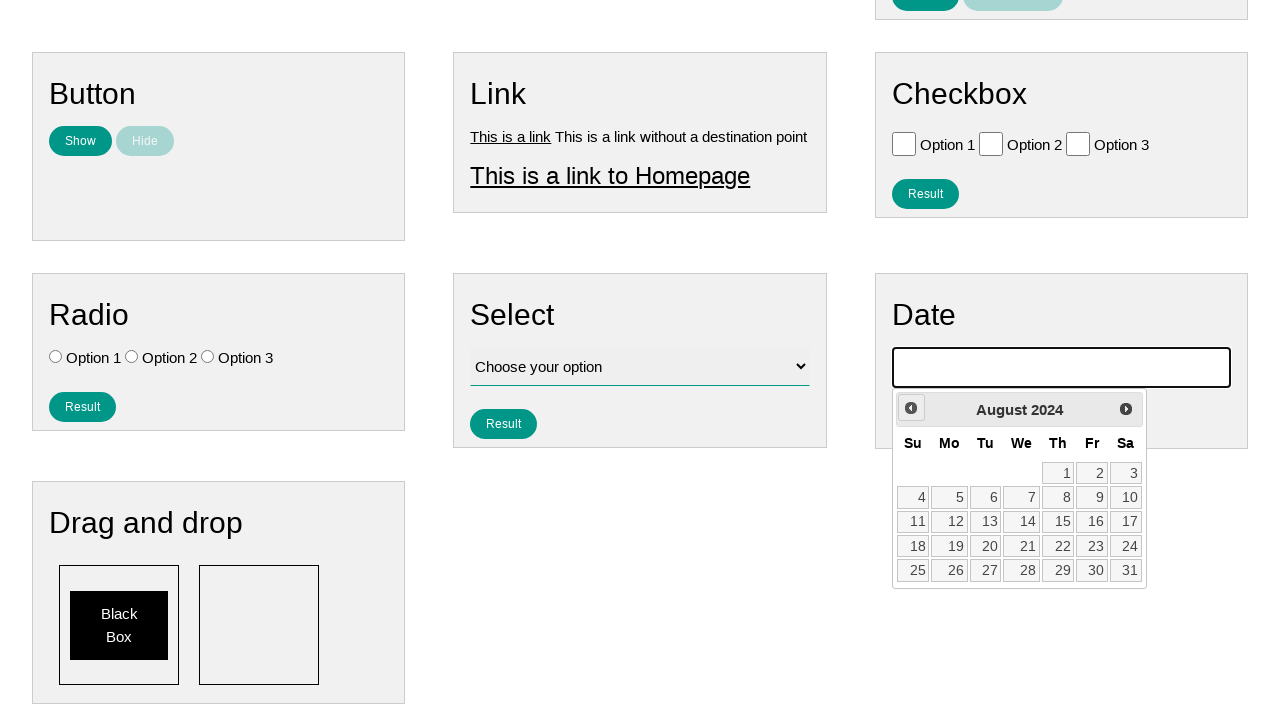

Navigated to previous month in calendar (current: August 2024) at (911, 408) on .ui-datepicker-prev
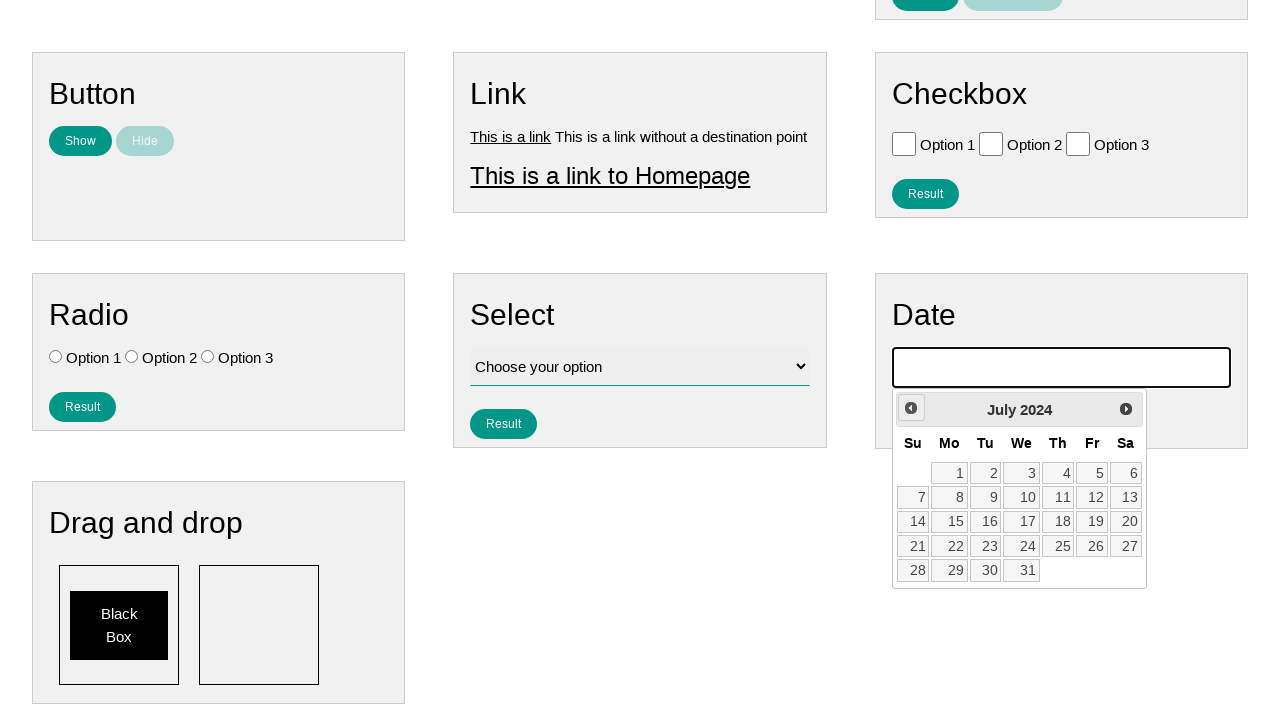

Waited for calendar animation
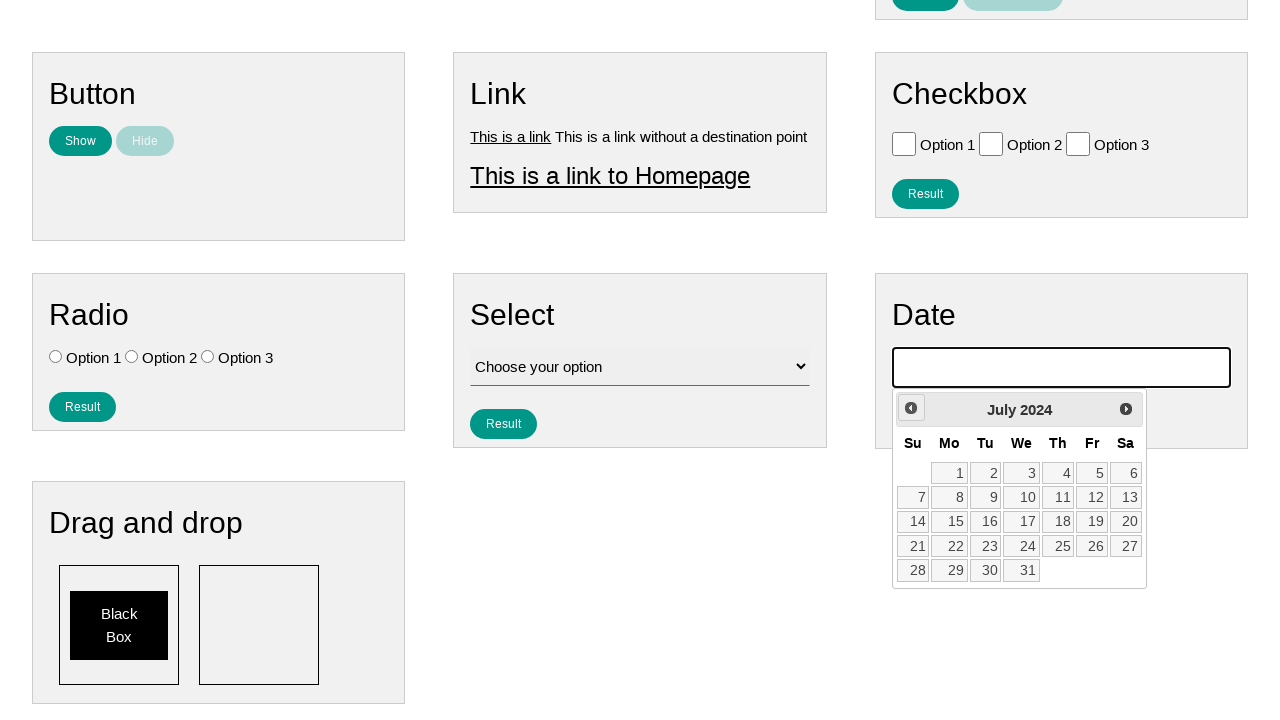

Navigated to previous month in calendar (current: July 2024) at (911, 408) on .ui-datepicker-prev
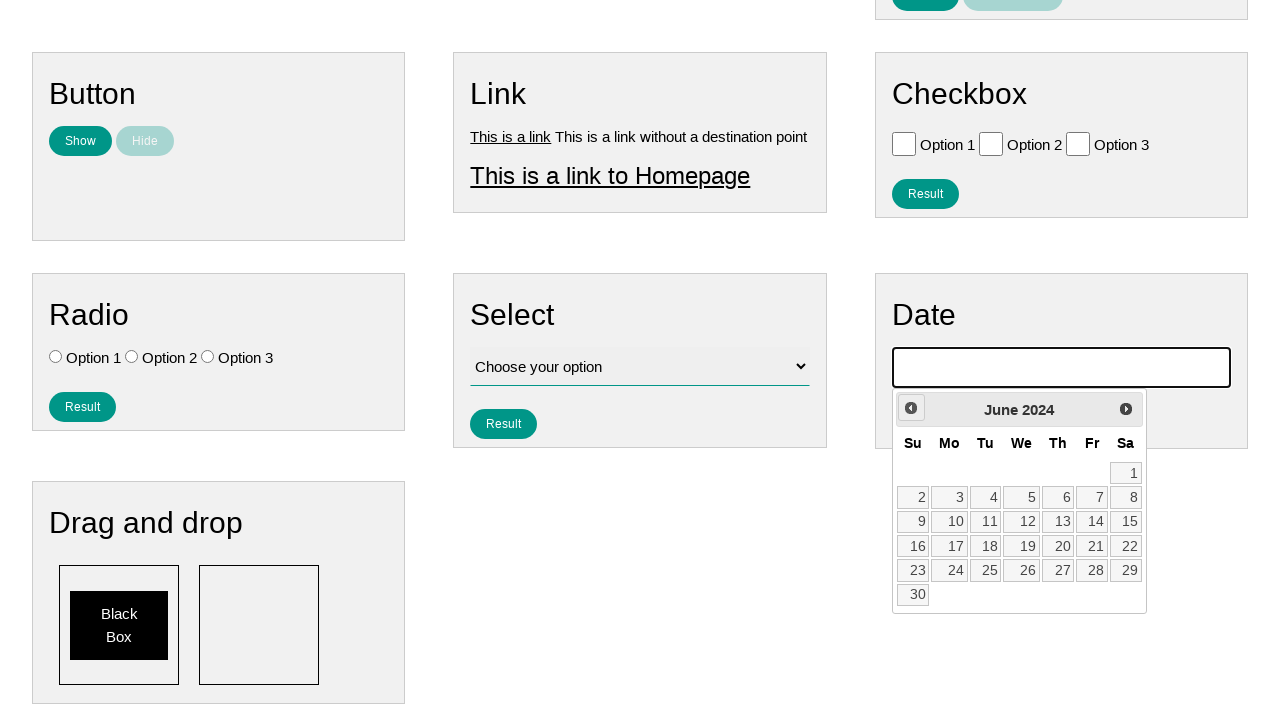

Waited for calendar animation
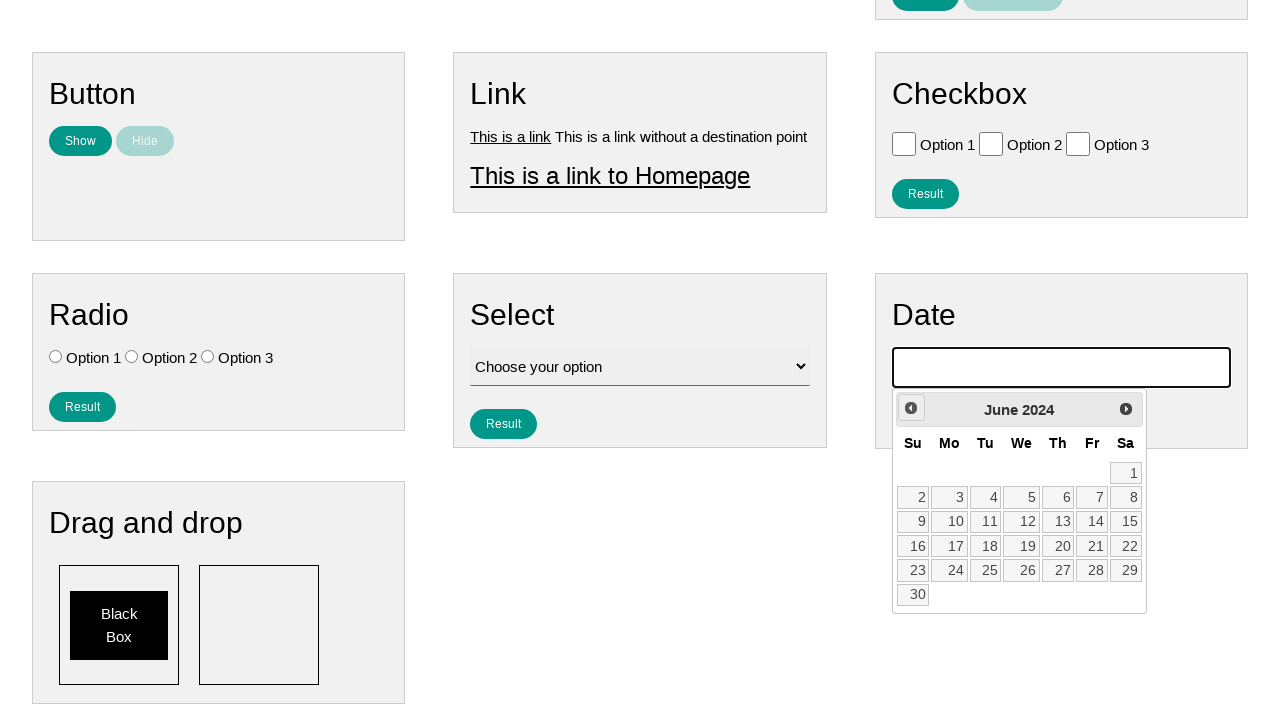

Navigated to previous month in calendar (current: June 2024) at (911, 408) on .ui-datepicker-prev
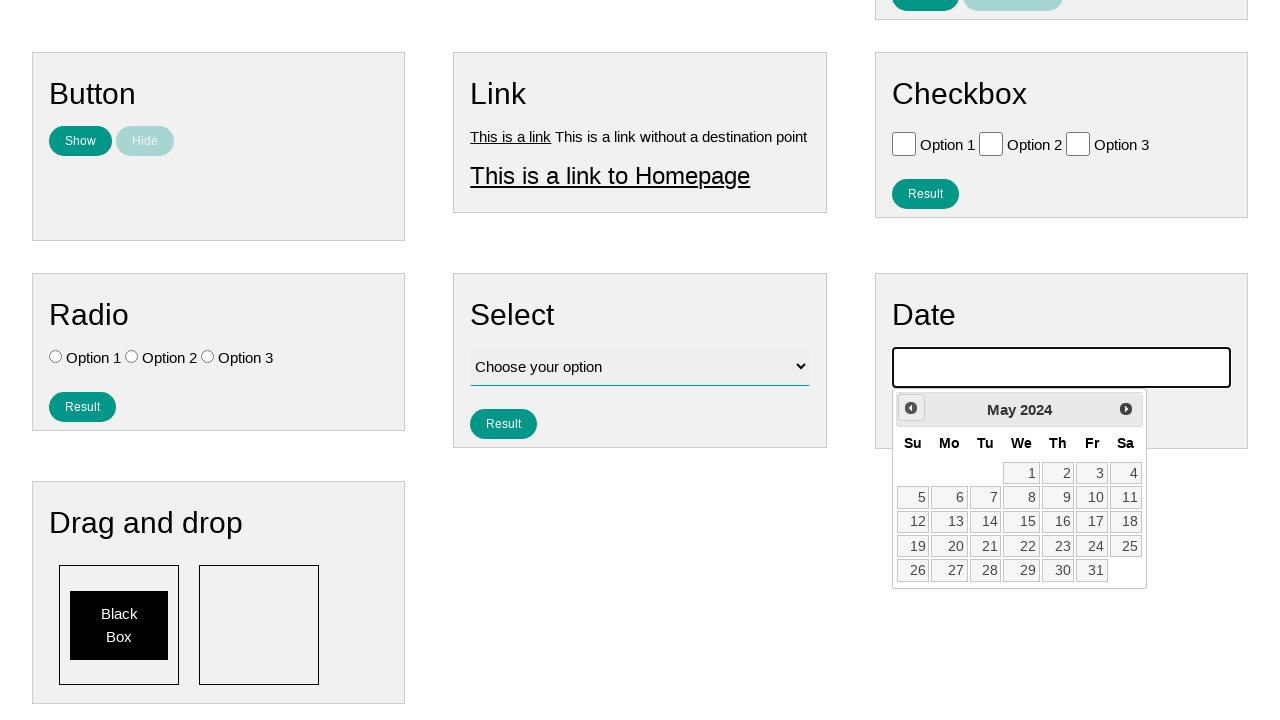

Waited for calendar animation
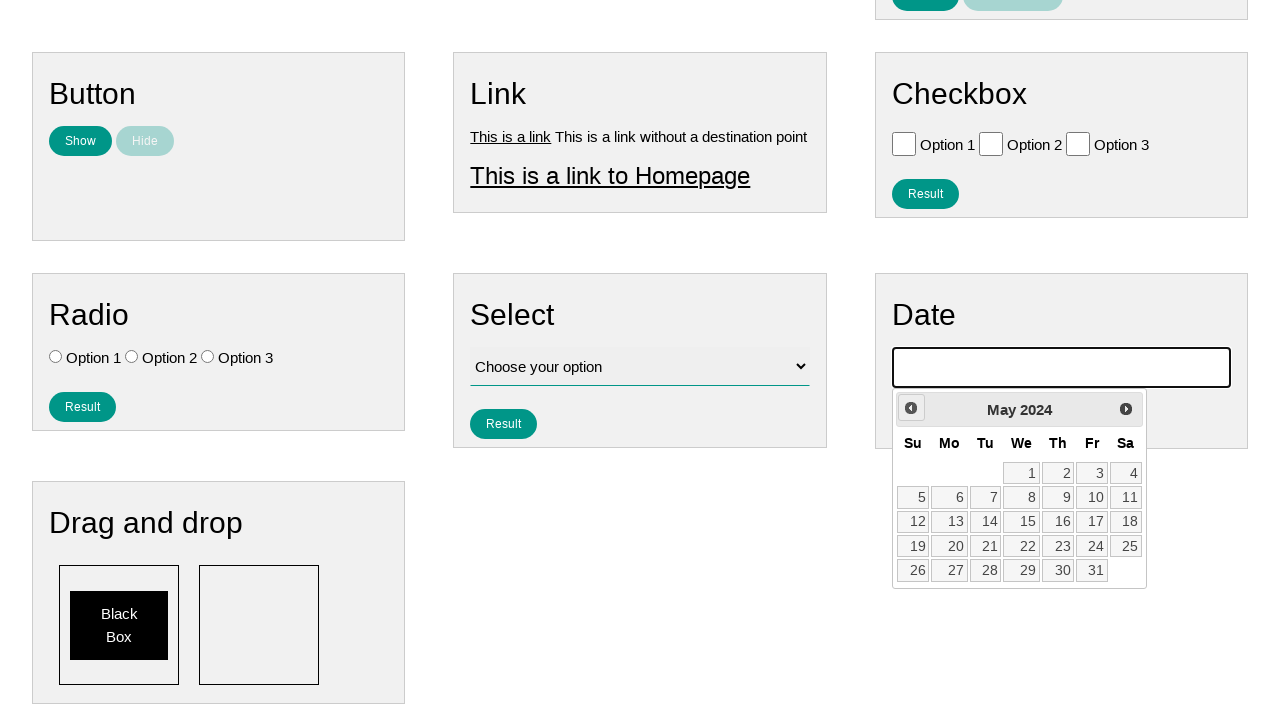

Navigated to previous month in calendar (current: May 2024) at (911, 408) on .ui-datepicker-prev
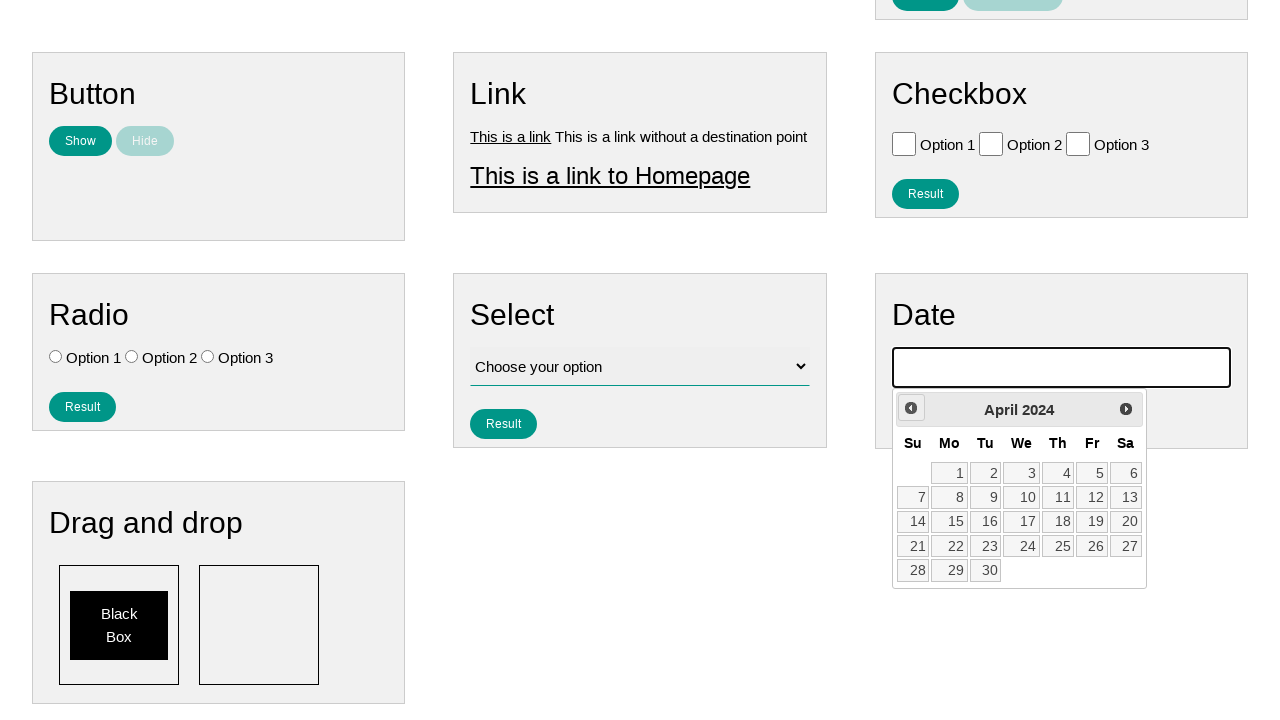

Waited for calendar animation
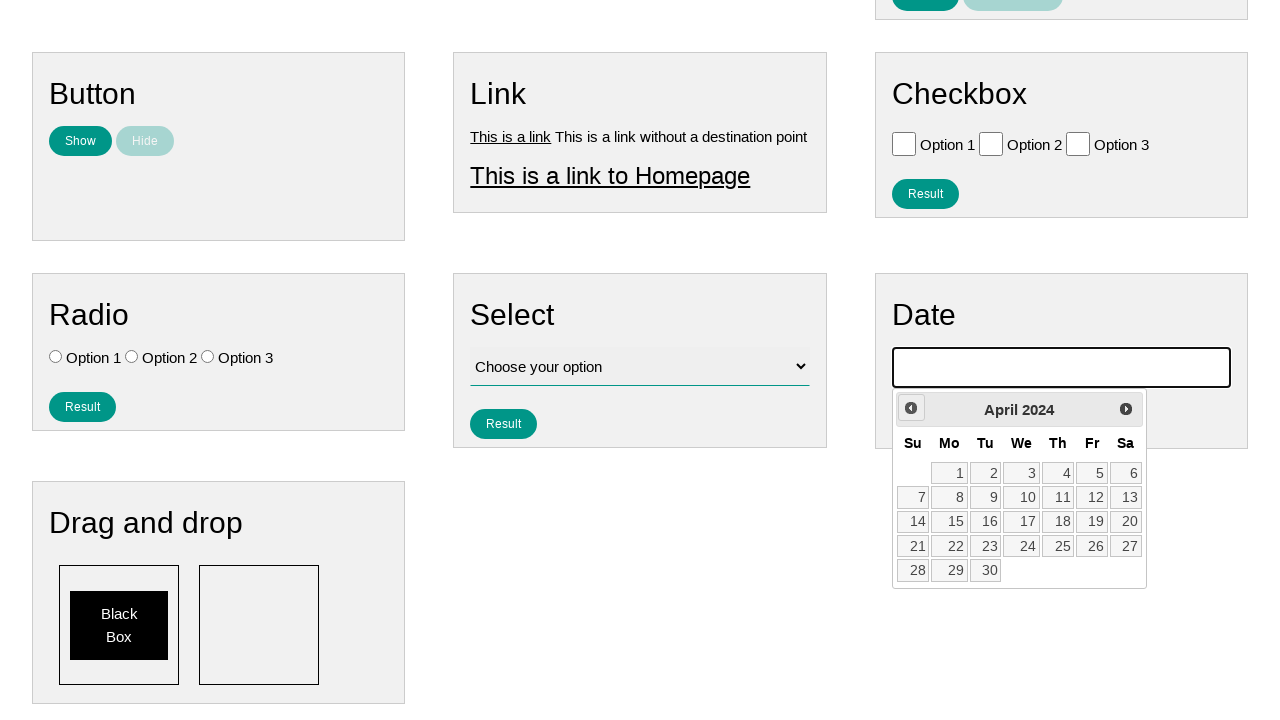

Navigated to previous month in calendar (current: April 2024) at (911, 408) on .ui-datepicker-prev
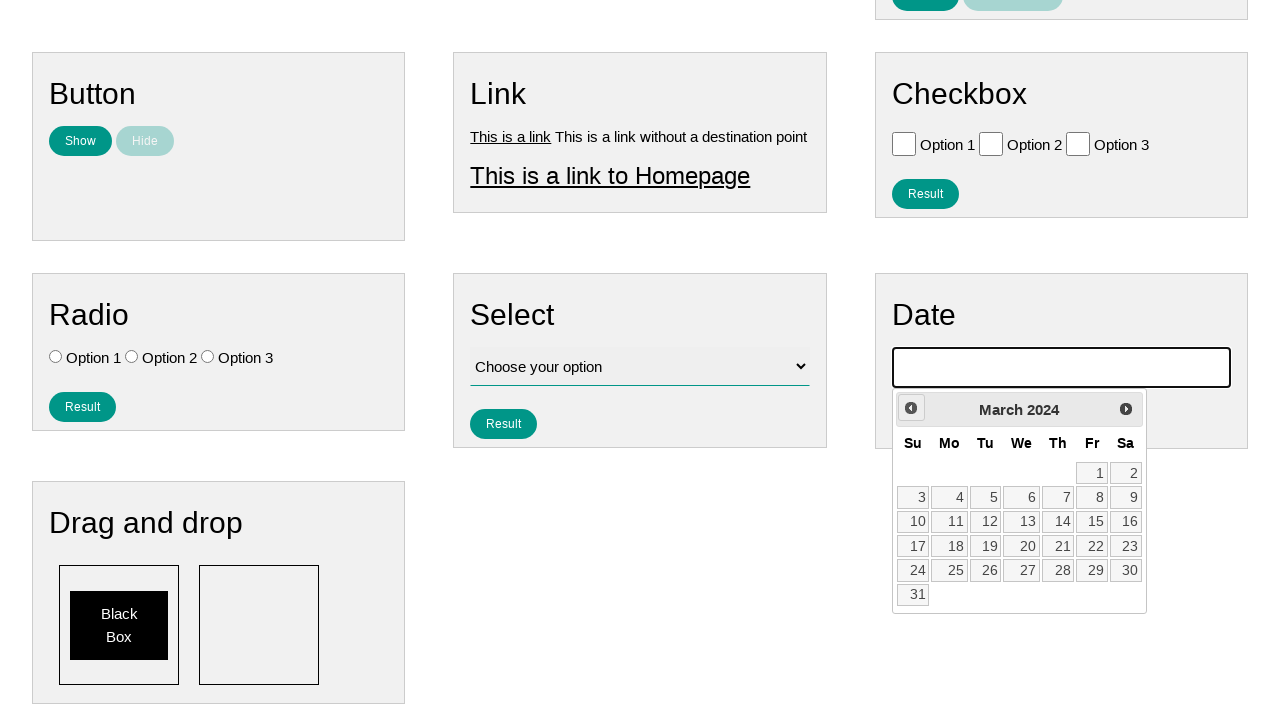

Waited for calendar animation
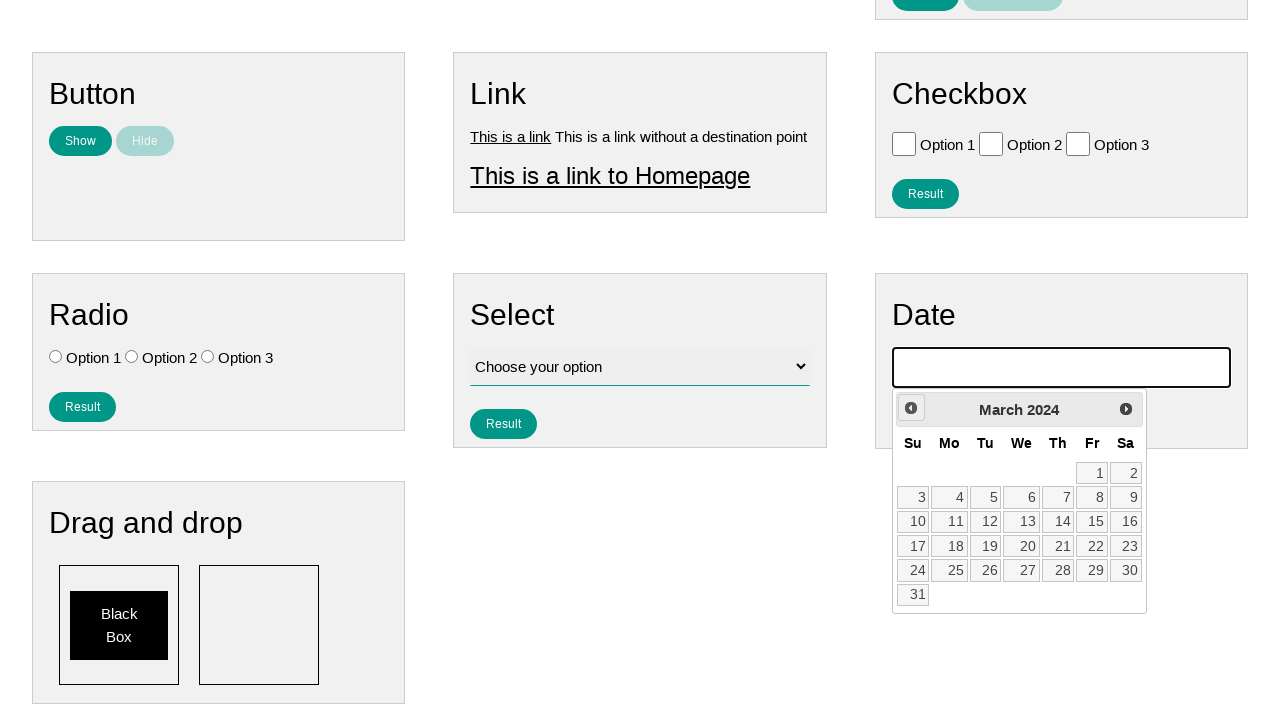

Navigated to previous month in calendar (current: March 2024) at (911, 408) on .ui-datepicker-prev
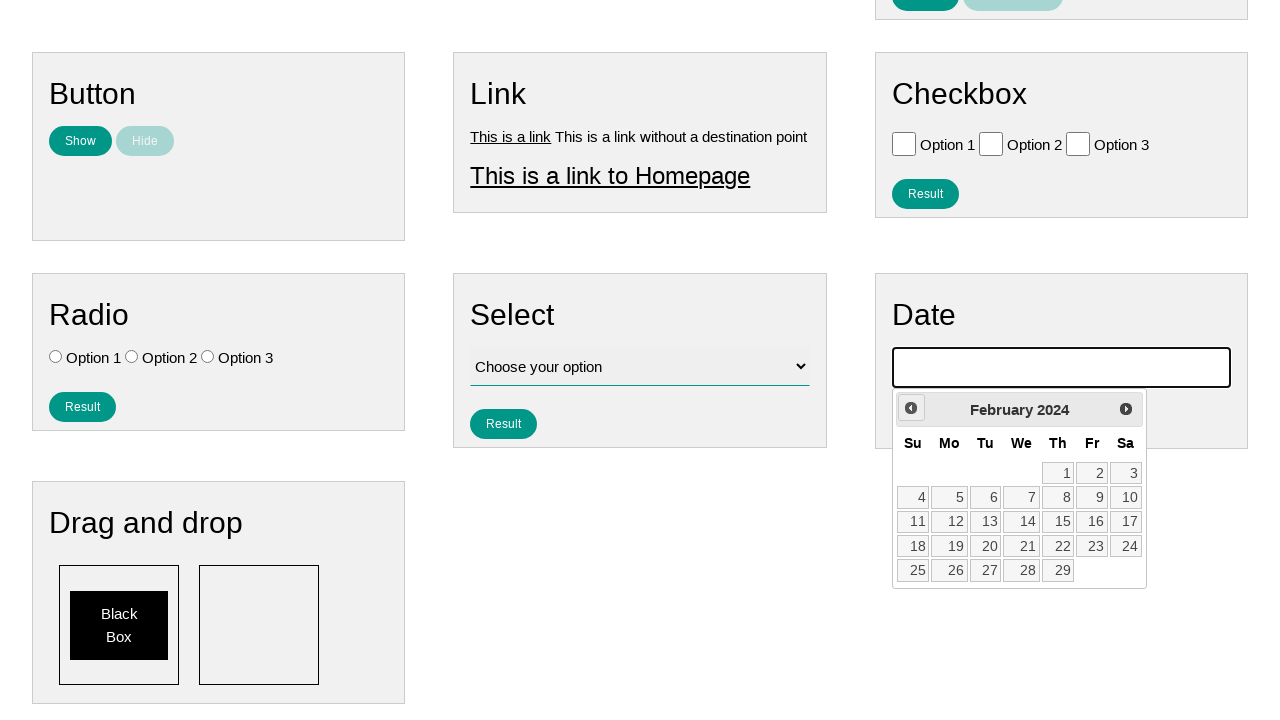

Waited for calendar animation
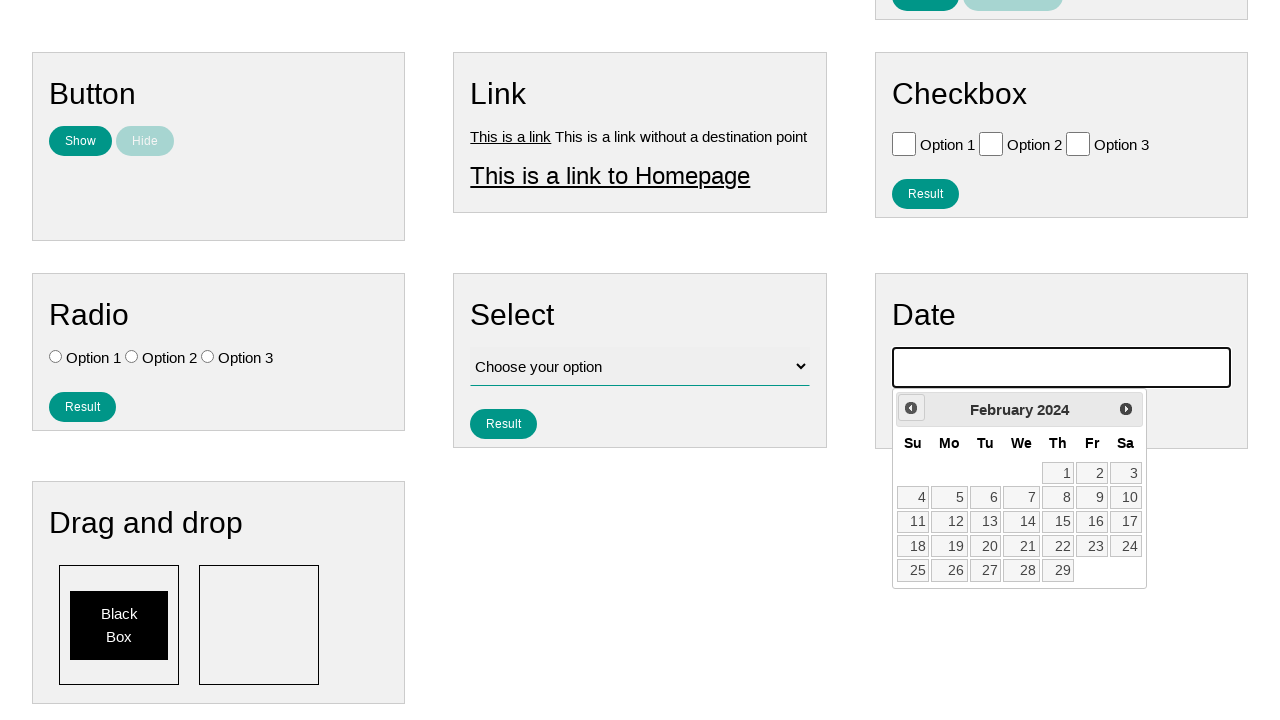

Navigated to previous month in calendar (current: February 2024) at (911, 408) on .ui-datepicker-prev
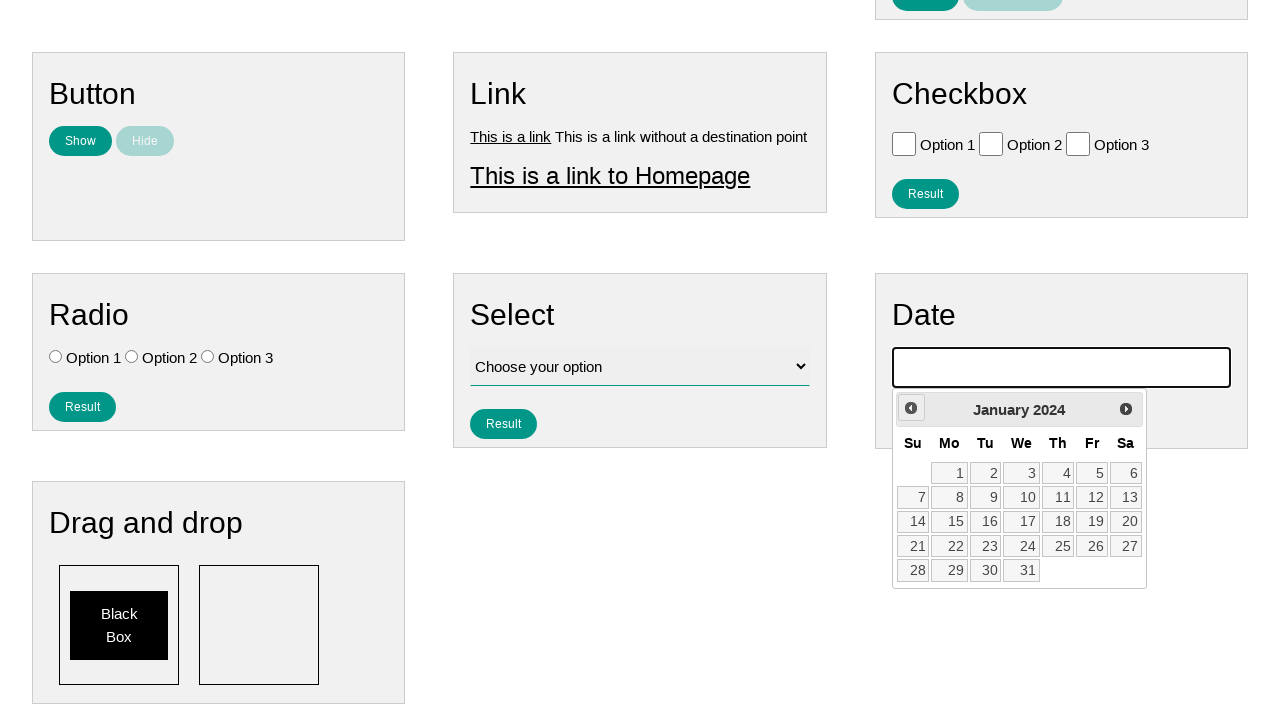

Waited for calendar animation
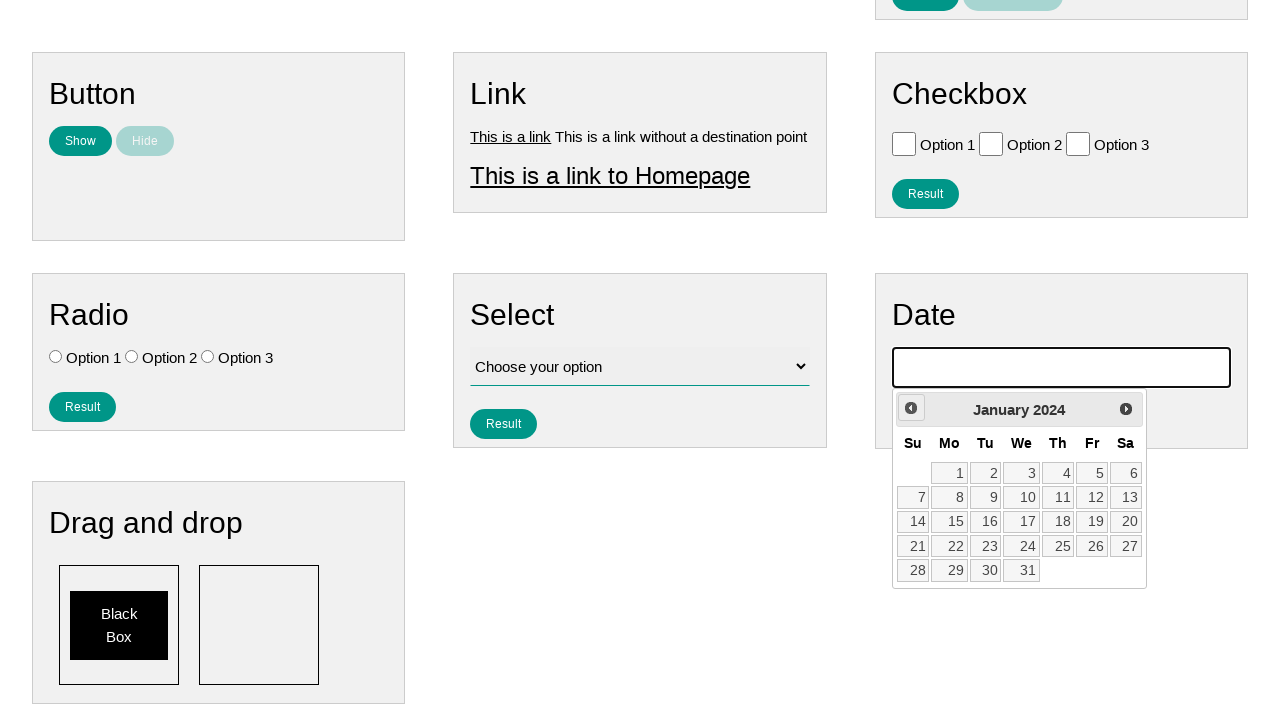

Navigated to previous month in calendar (current: January 2024) at (911, 408) on .ui-datepicker-prev
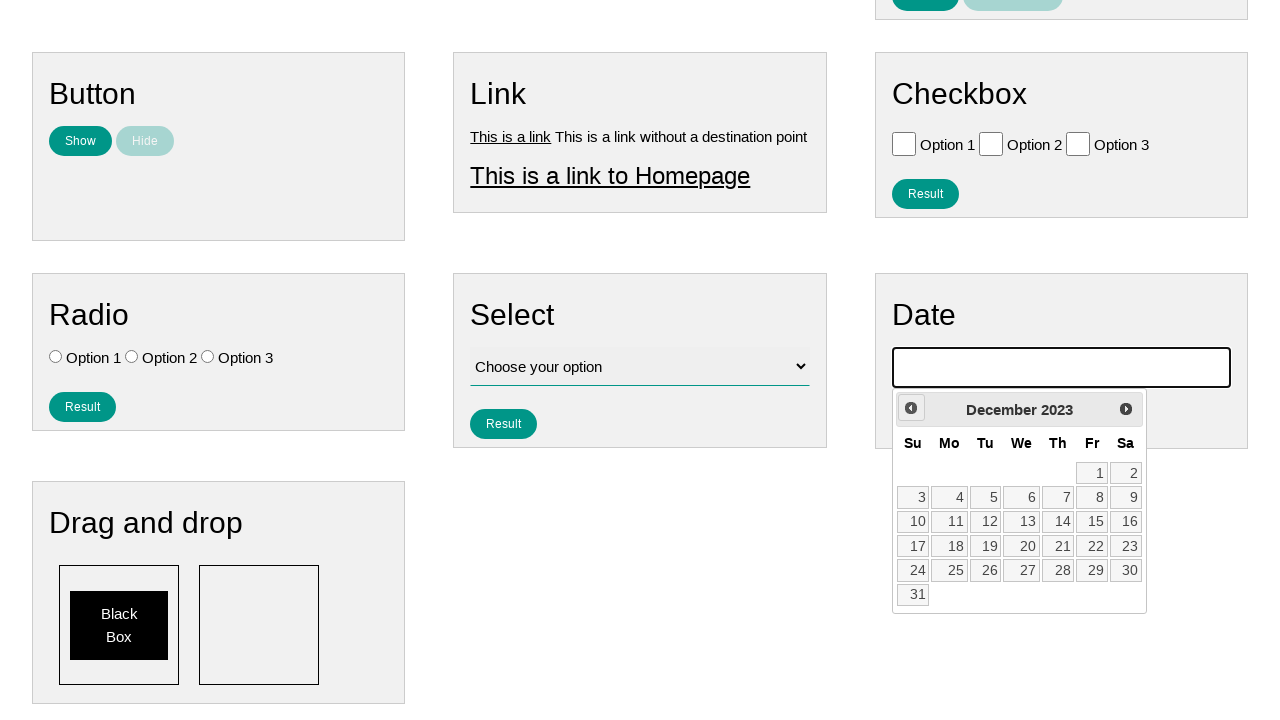

Waited for calendar animation
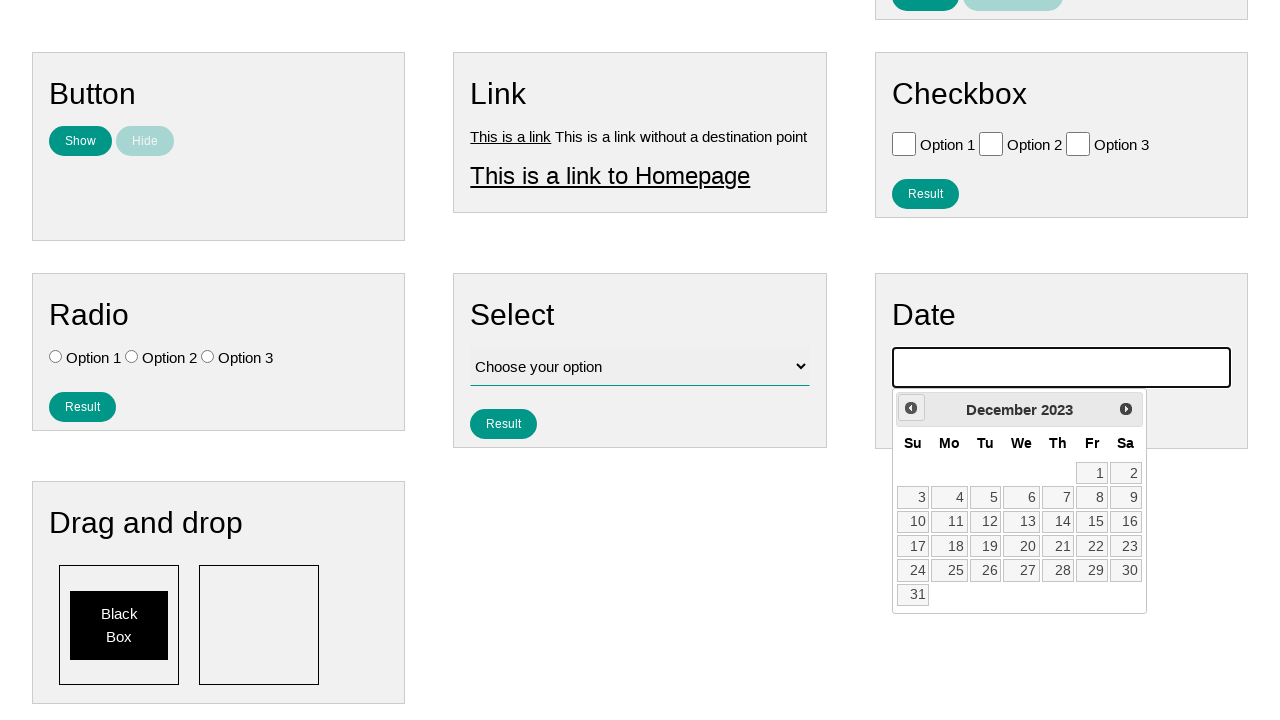

Navigated to previous month in calendar (current: December 2023) at (911, 408) on .ui-datepicker-prev
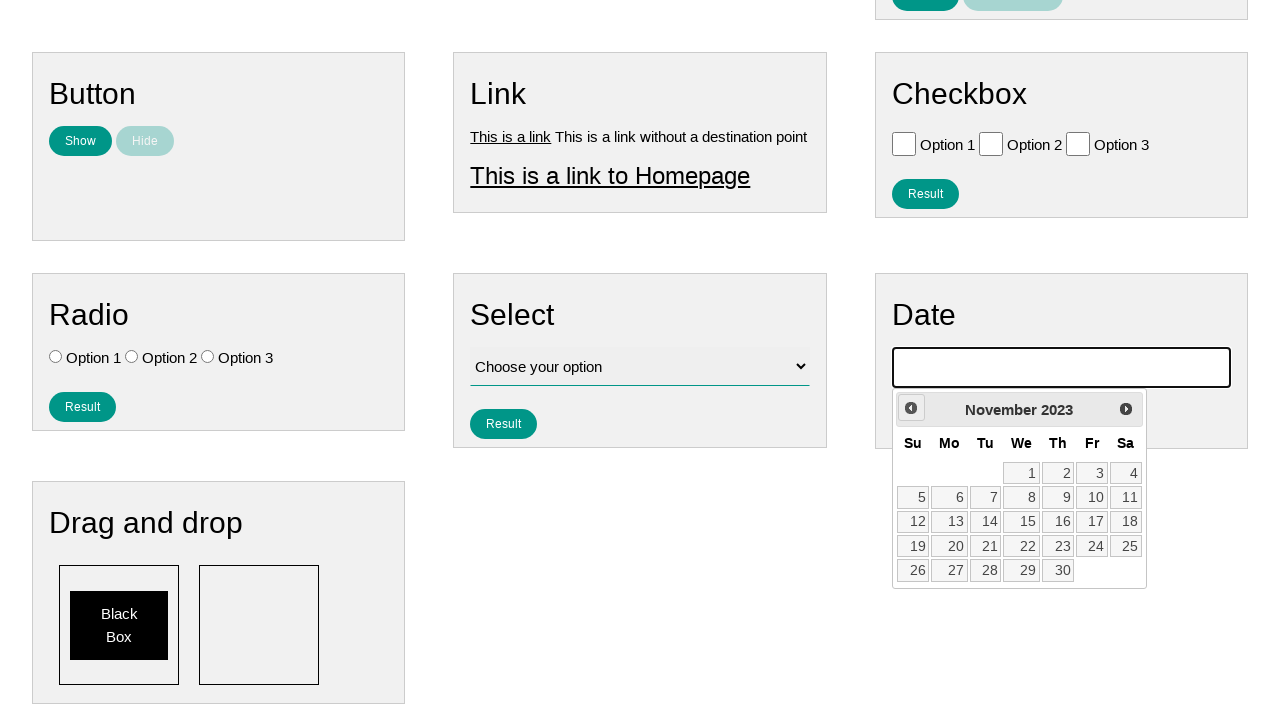

Waited for calendar animation
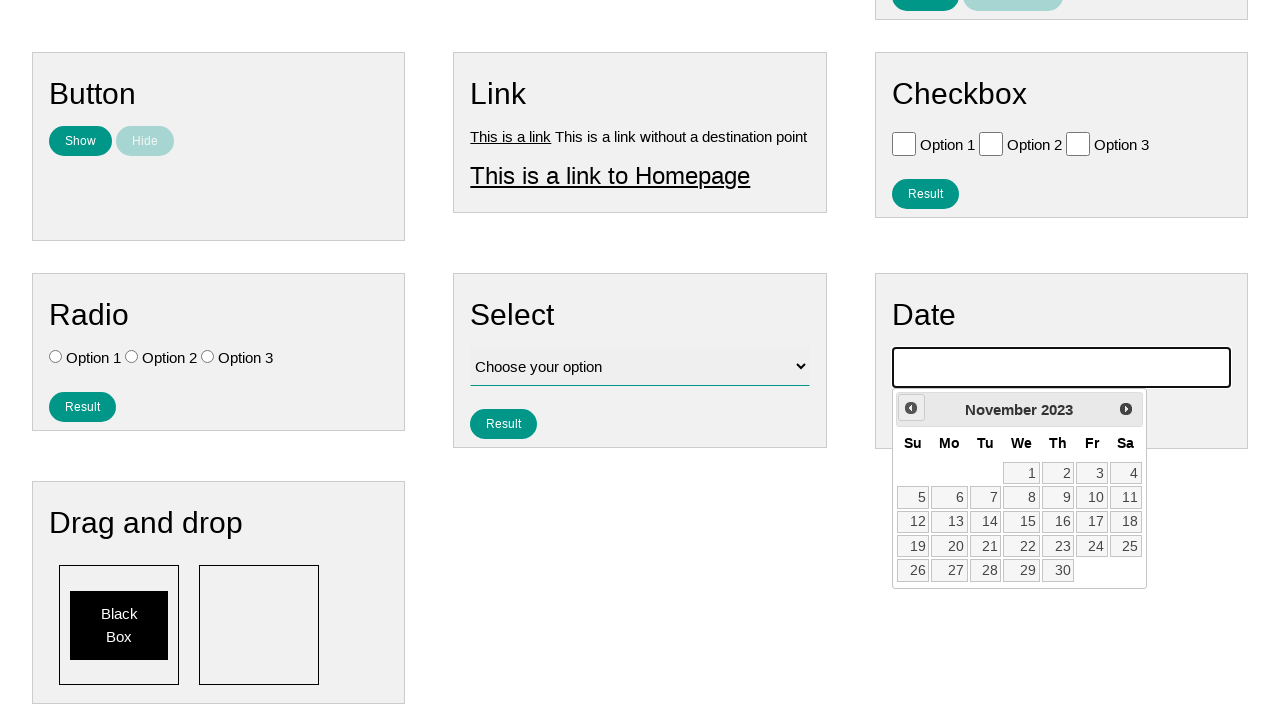

Navigated to previous month in calendar (current: November 2023) at (911, 408) on .ui-datepicker-prev
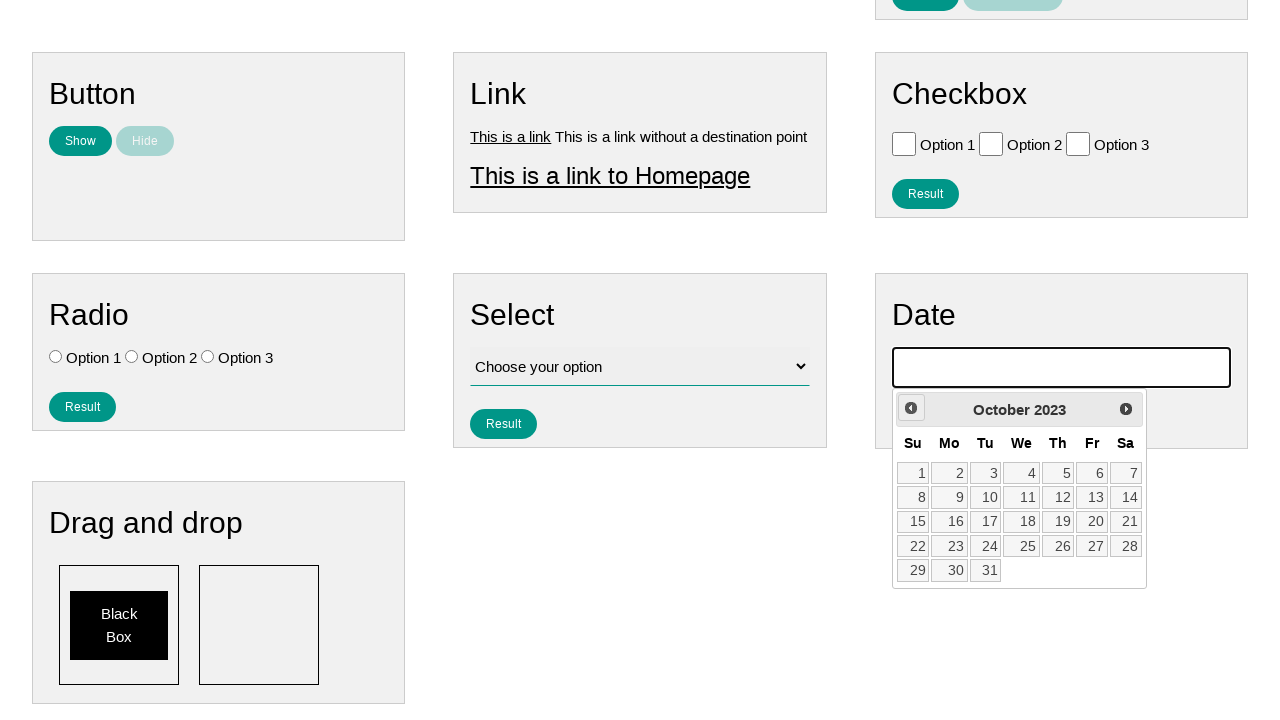

Waited for calendar animation
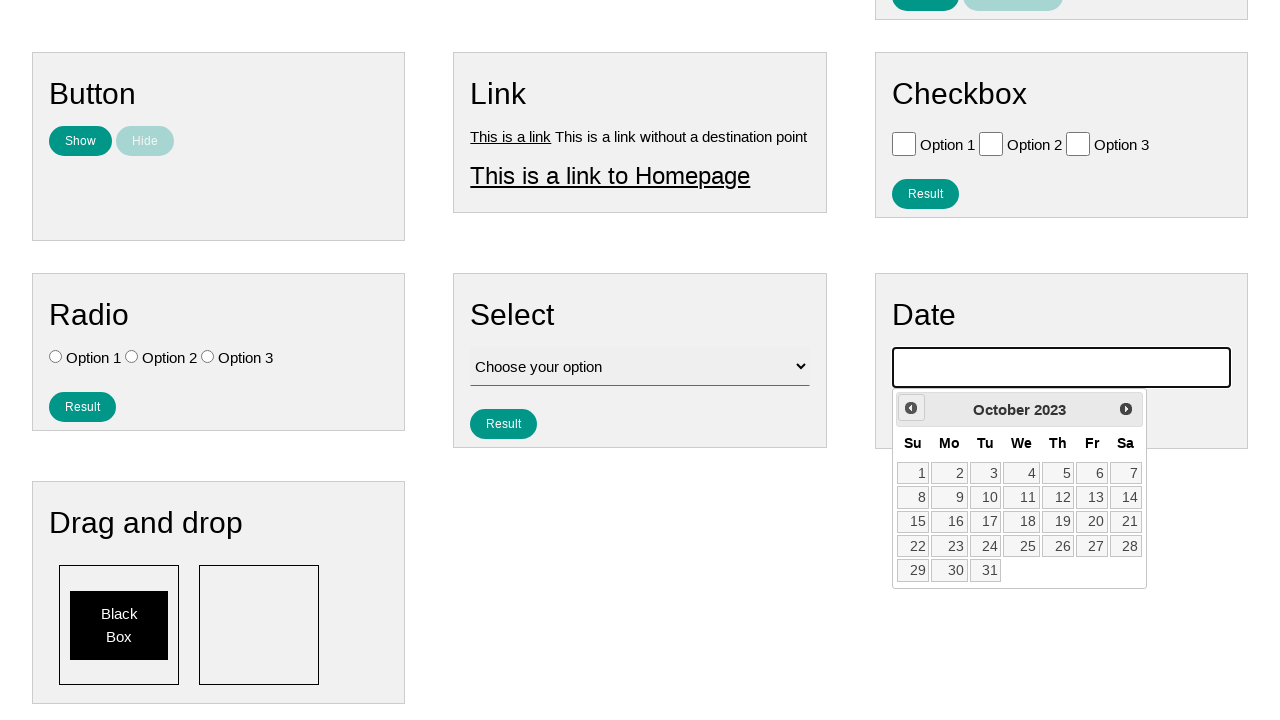

Navigated to previous month in calendar (current: October 2023) at (911, 408) on .ui-datepicker-prev
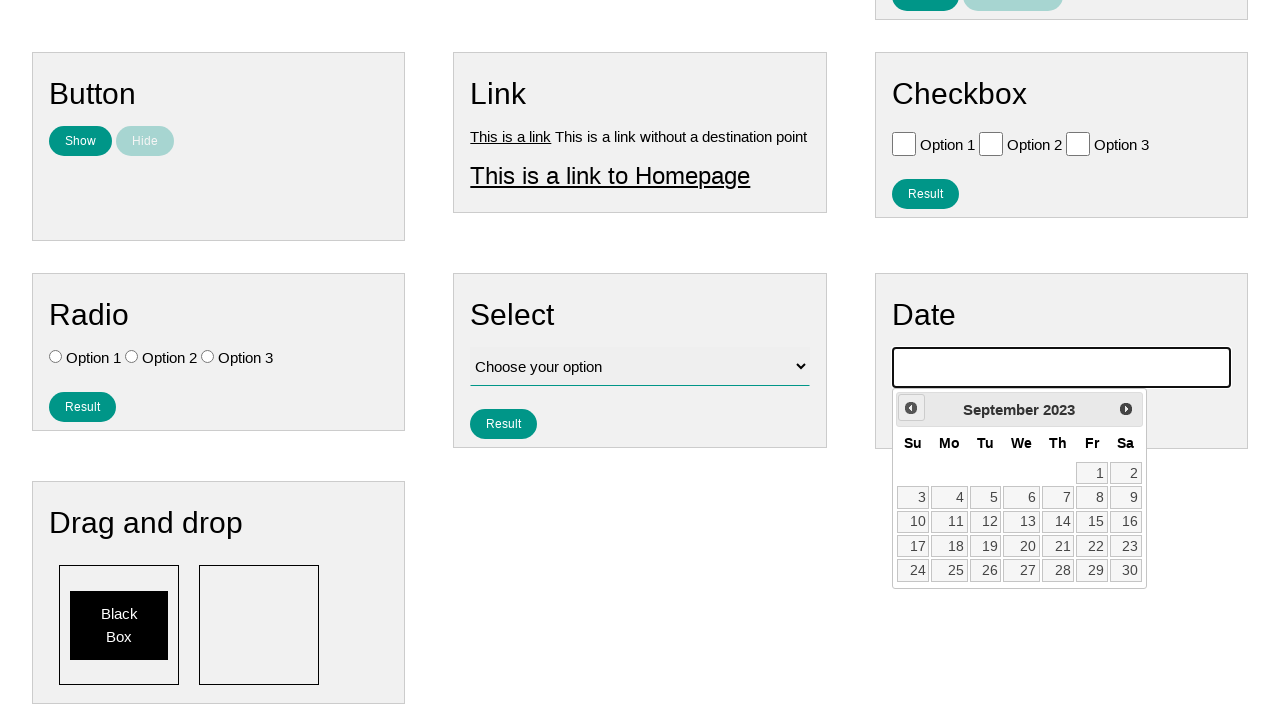

Waited for calendar animation
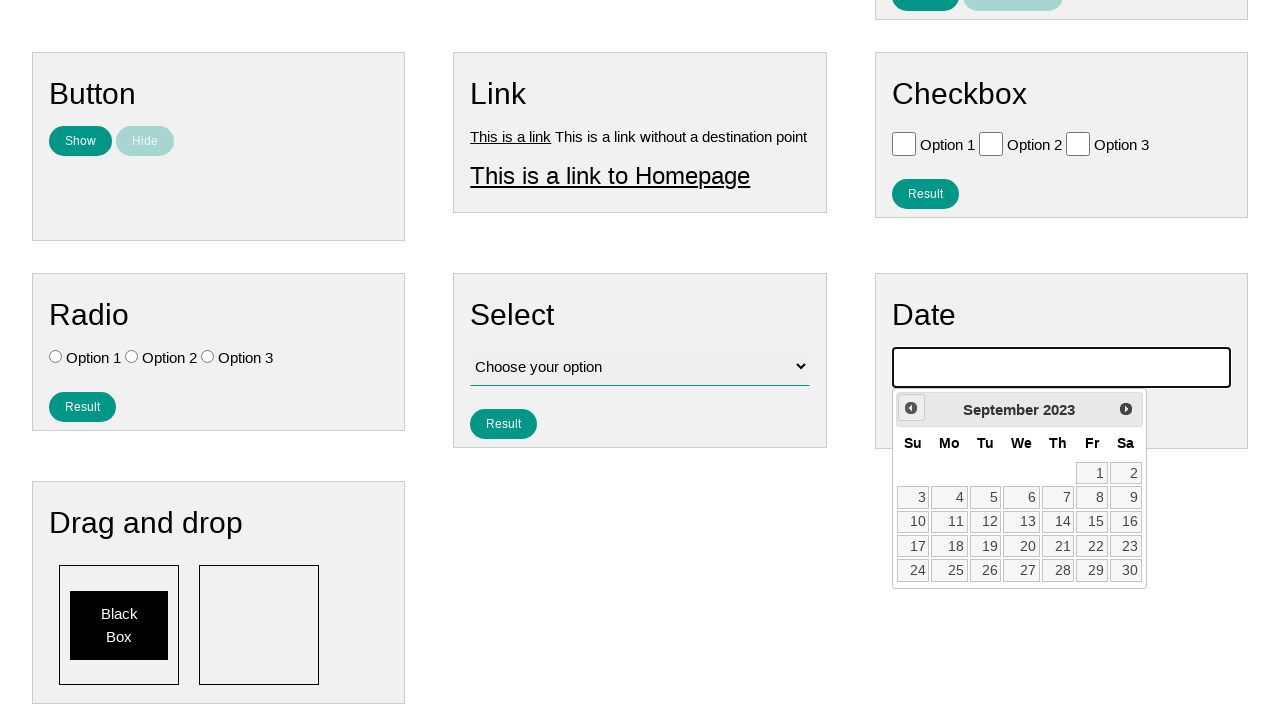

Navigated to previous month in calendar (current: September 2023) at (911, 408) on .ui-datepicker-prev
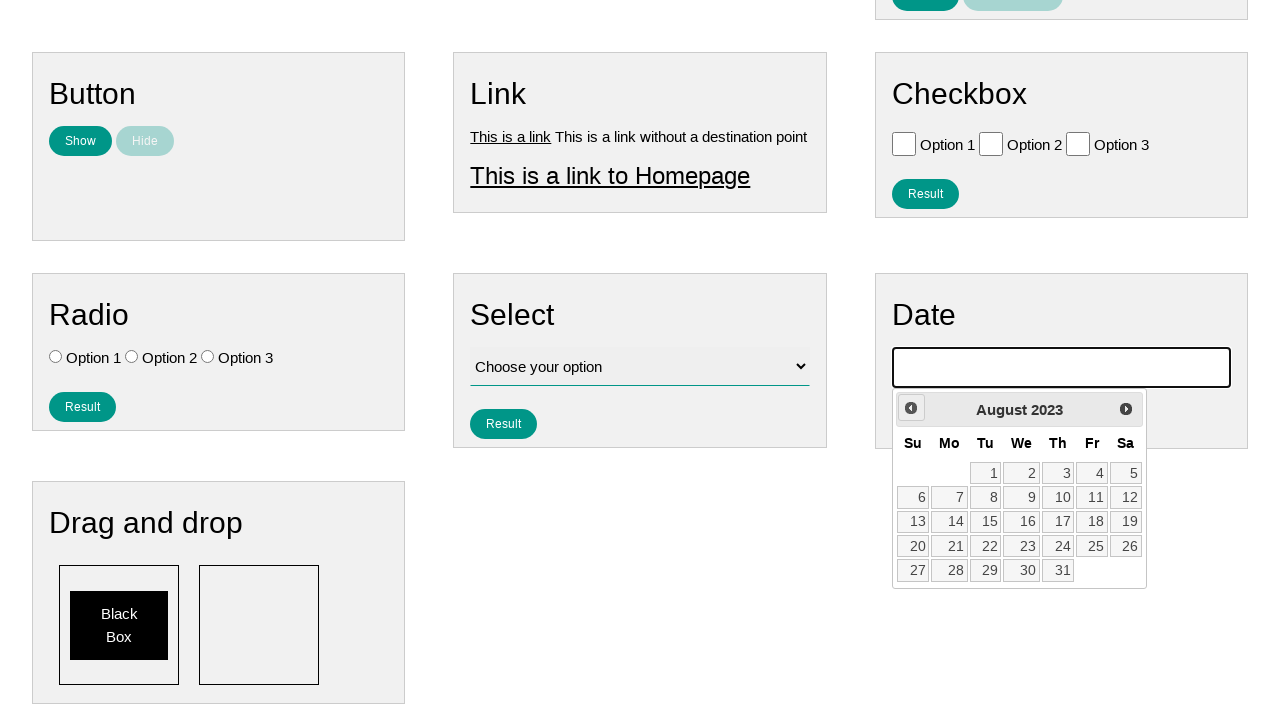

Waited for calendar animation
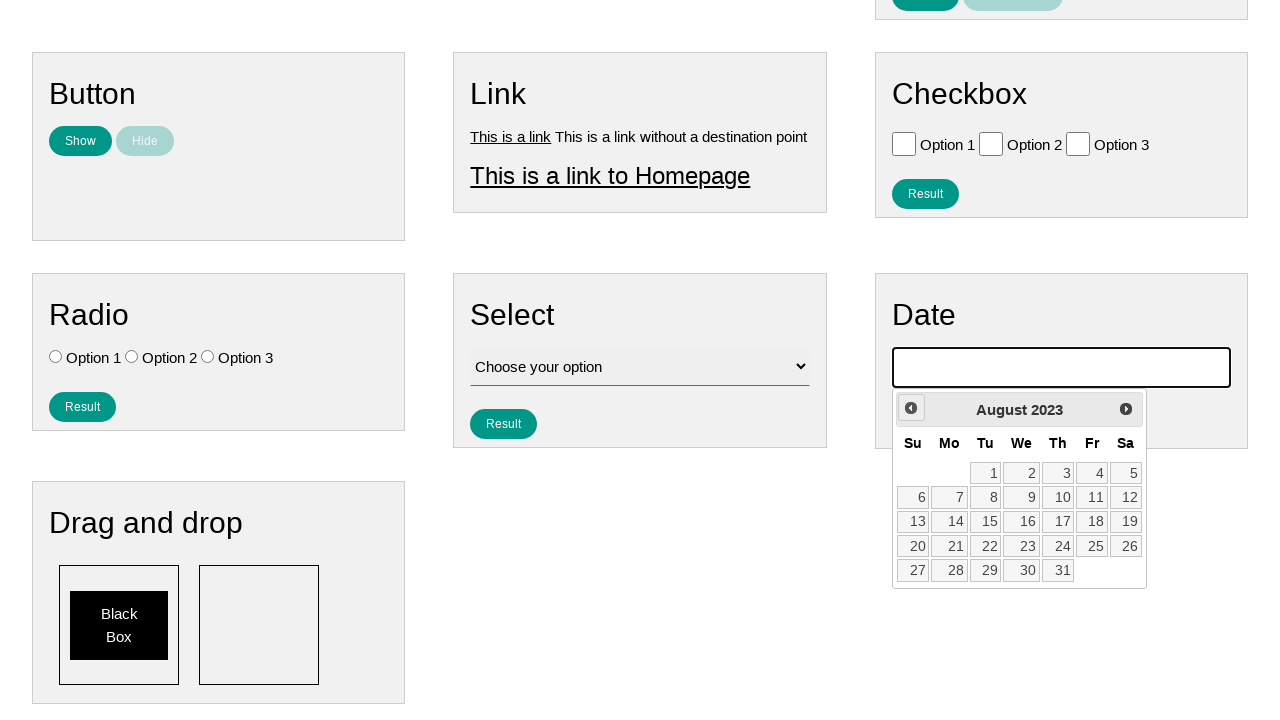

Navigated to previous month in calendar (current: August 2023) at (911, 408) on .ui-datepicker-prev
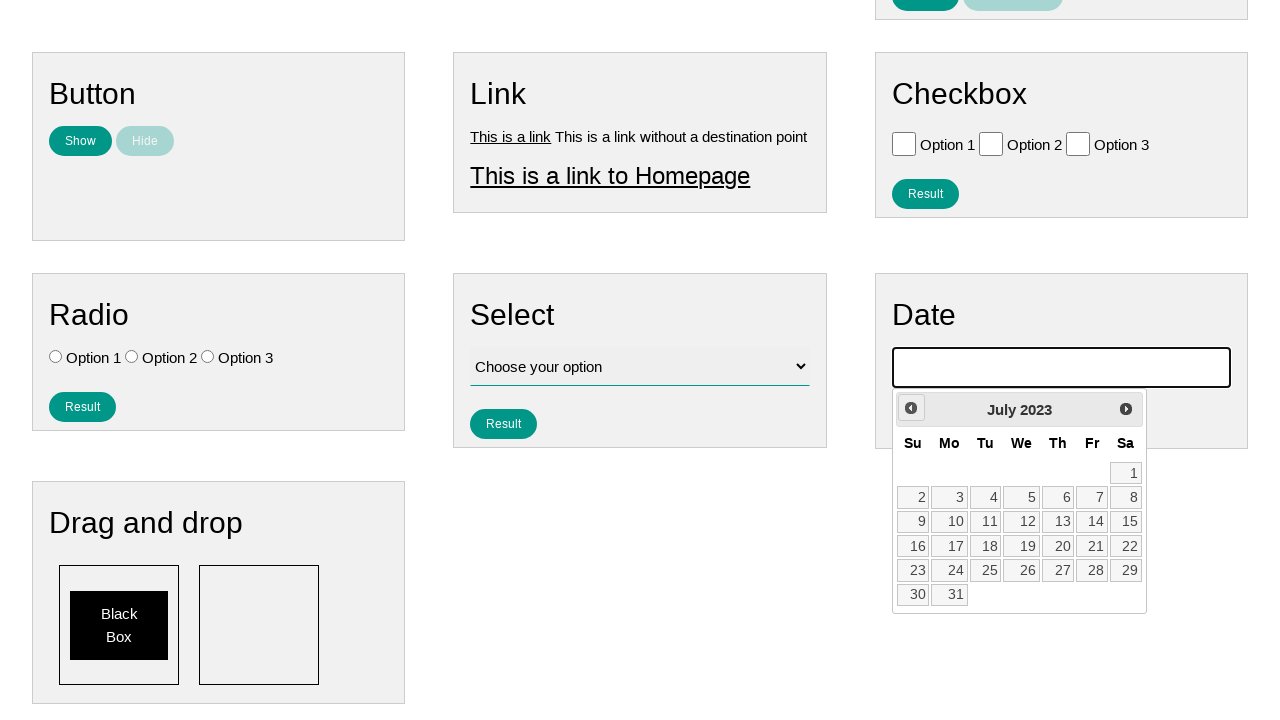

Waited for calendar animation
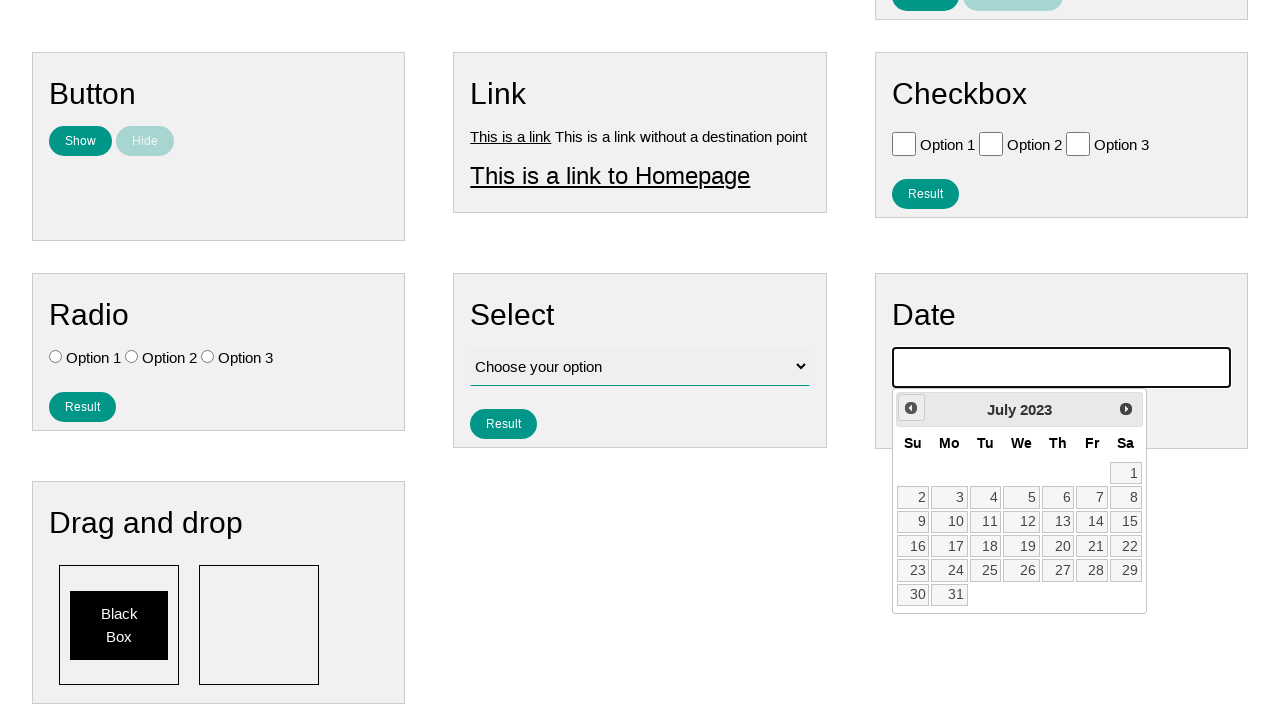

Navigated to previous month in calendar (current: July 2023) at (911, 408) on .ui-datepicker-prev
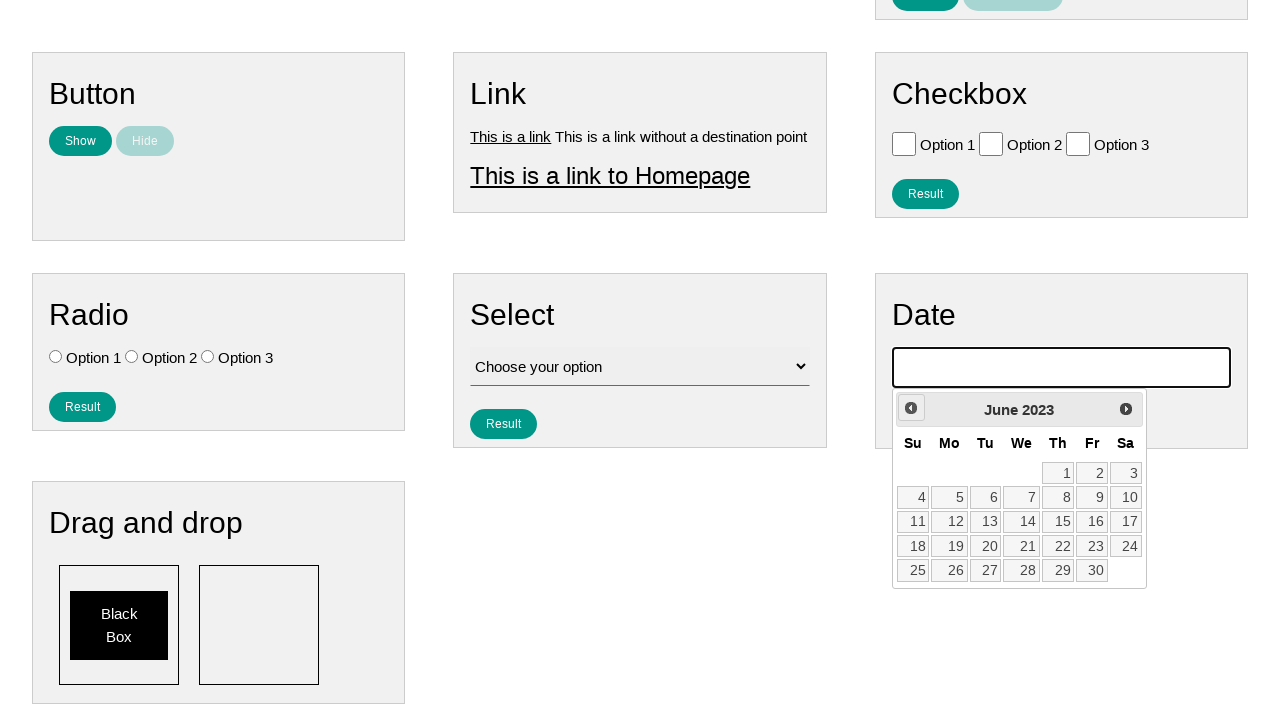

Waited for calendar animation
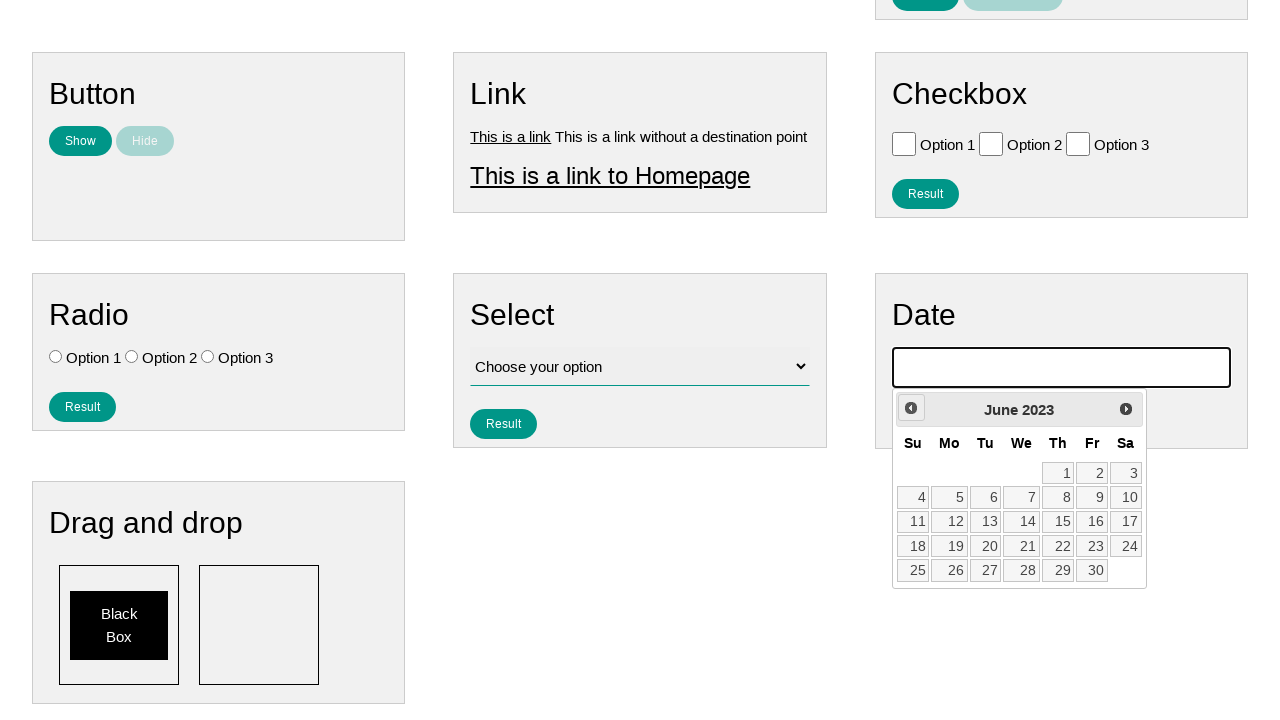

Navigated to previous month in calendar (current: June 2023) at (911, 408) on .ui-datepicker-prev
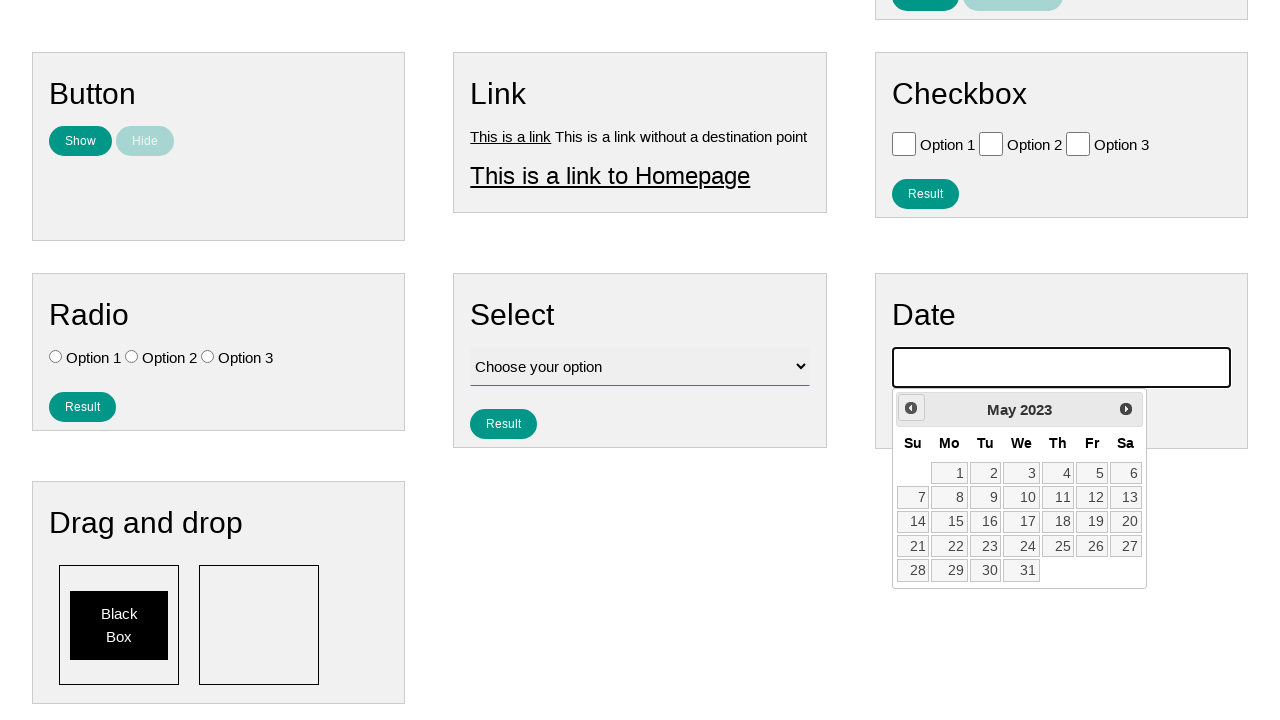

Waited for calendar animation
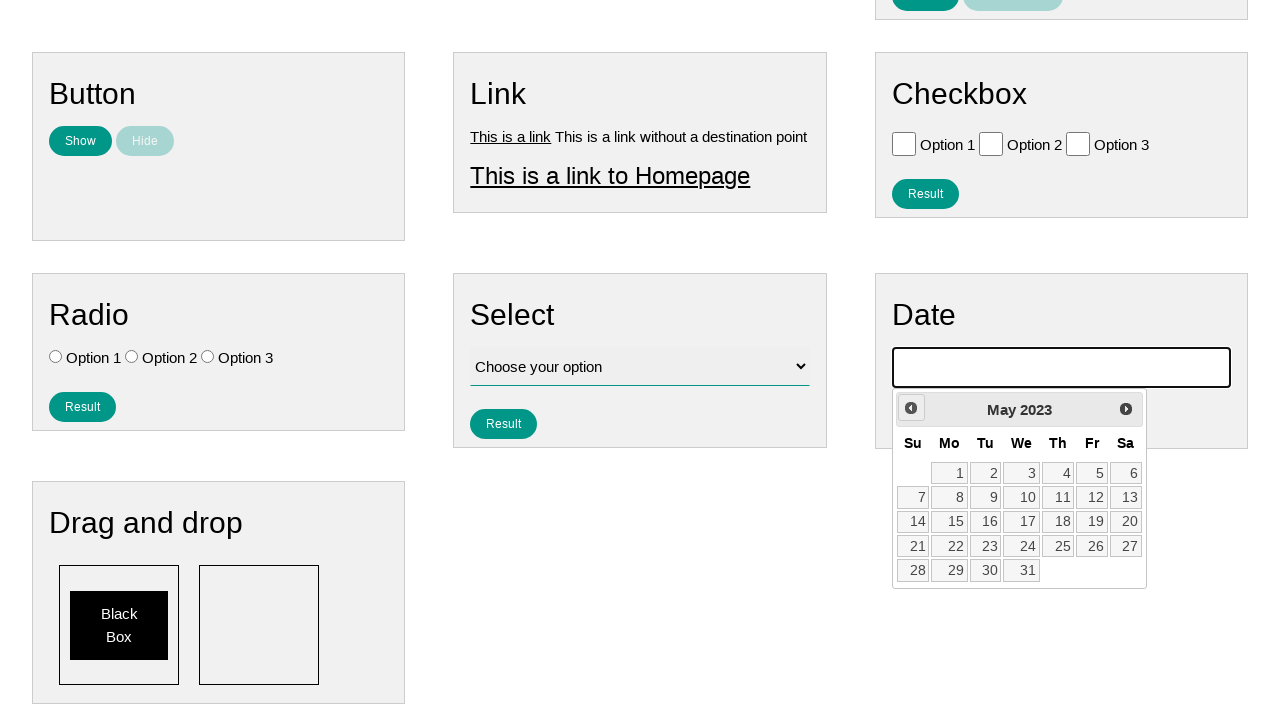

Navigated to previous month in calendar (current: May 2023) at (911, 408) on .ui-datepicker-prev
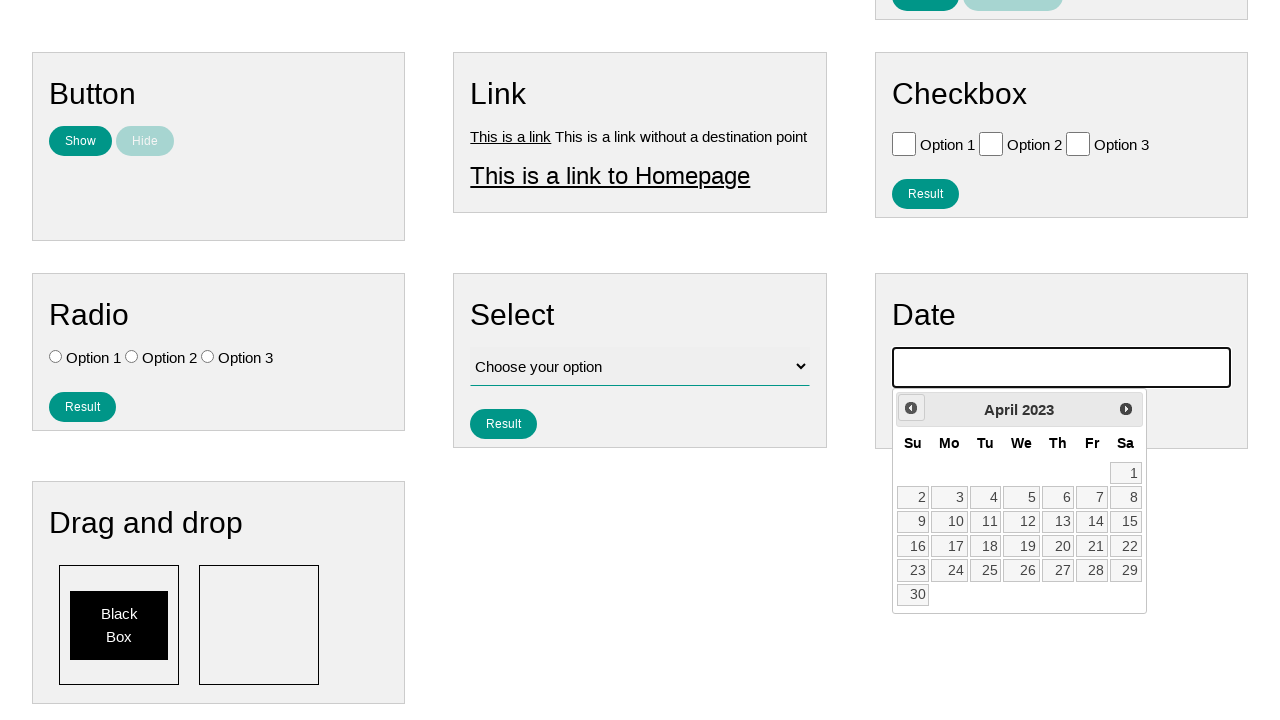

Waited for calendar animation
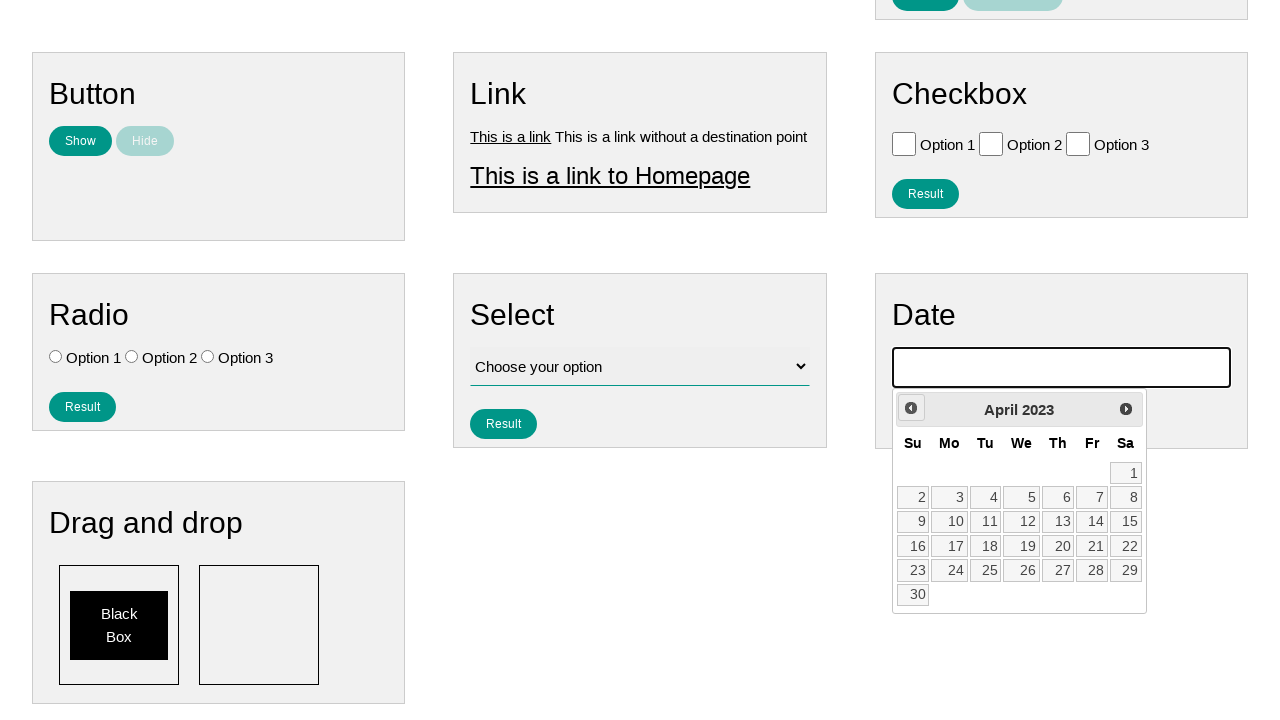

Navigated to previous month in calendar (current: April 2023) at (911, 408) on .ui-datepicker-prev
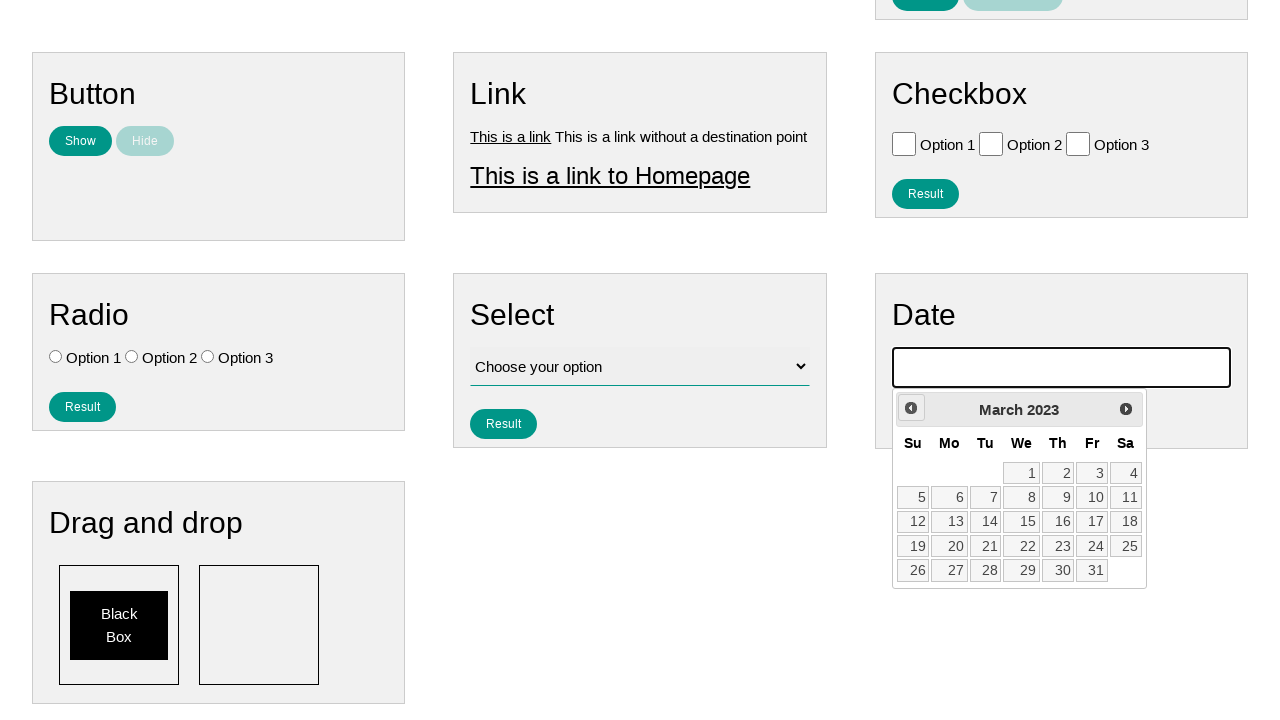

Waited for calendar animation
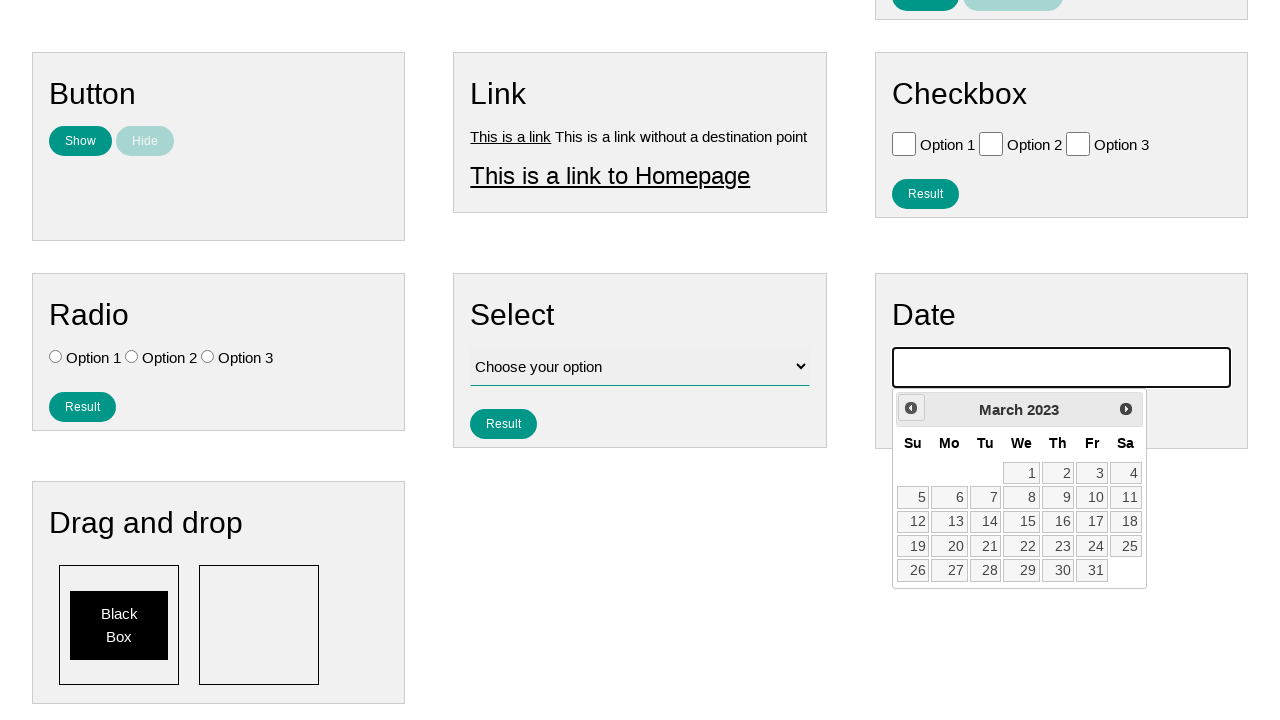

Navigated to previous month in calendar (current: March 2023) at (911, 408) on .ui-datepicker-prev
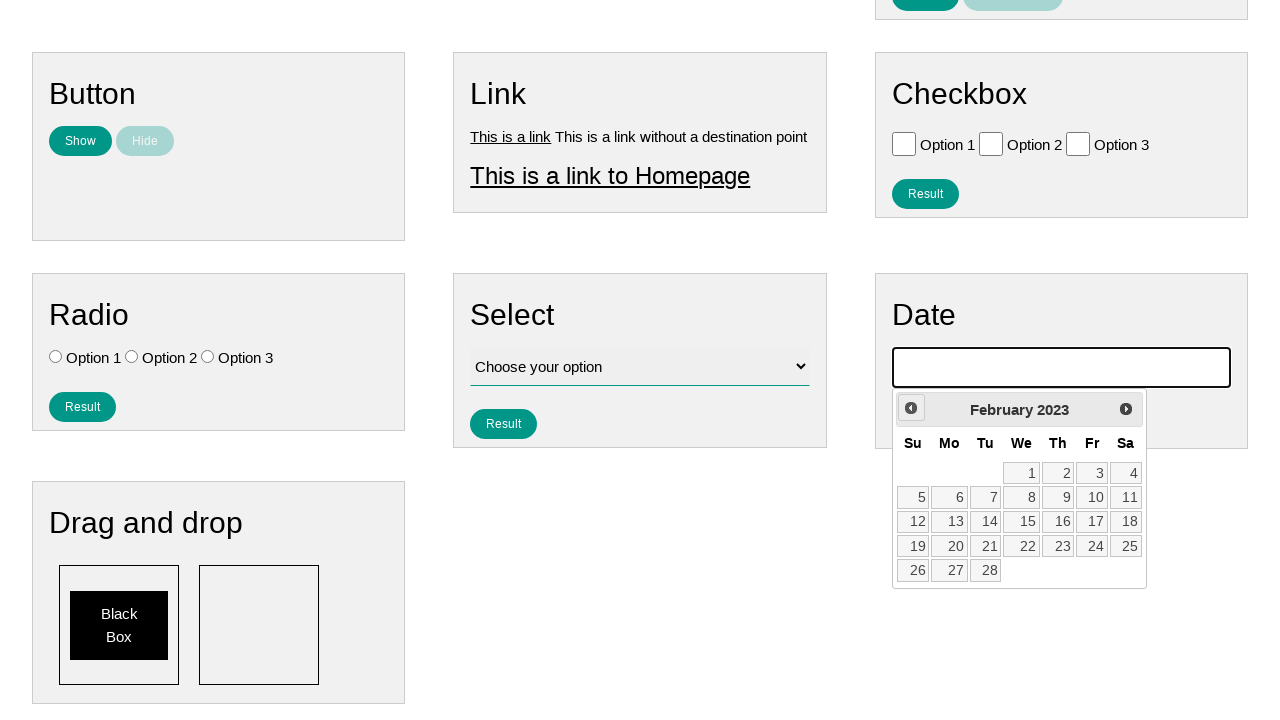

Waited for calendar animation
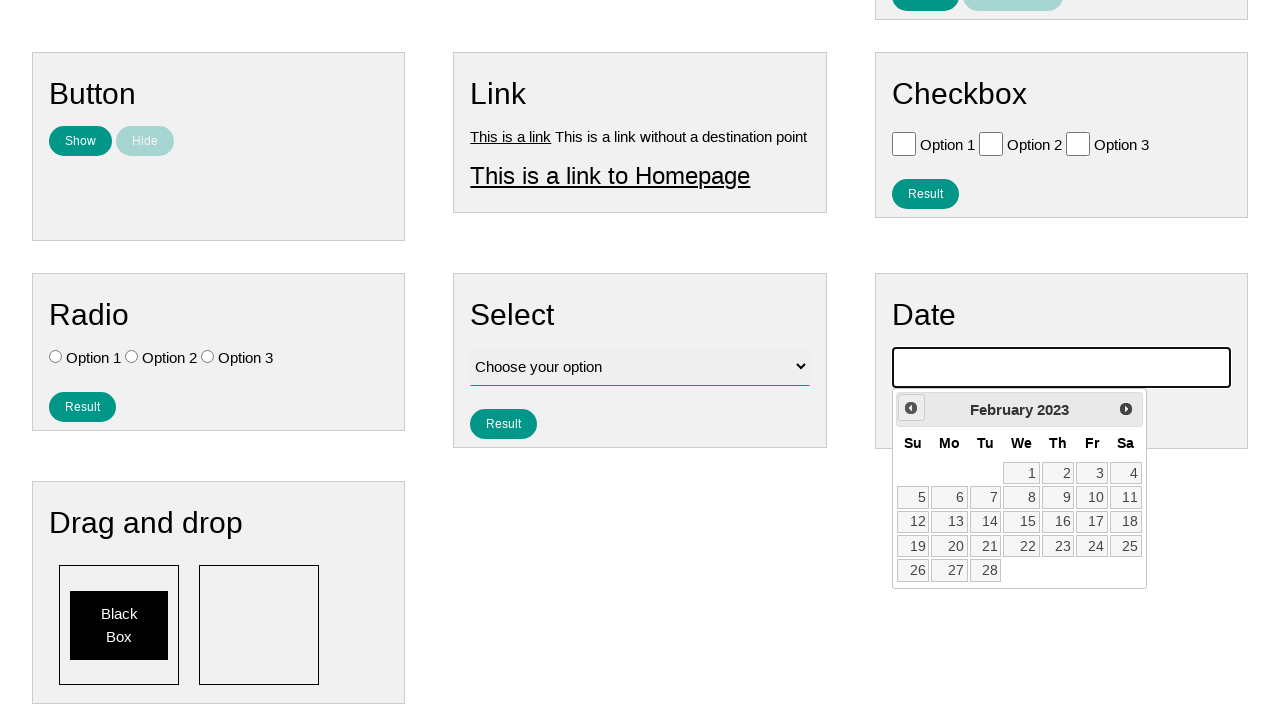

Navigated to previous month in calendar (current: February 2023) at (911, 408) on .ui-datepicker-prev
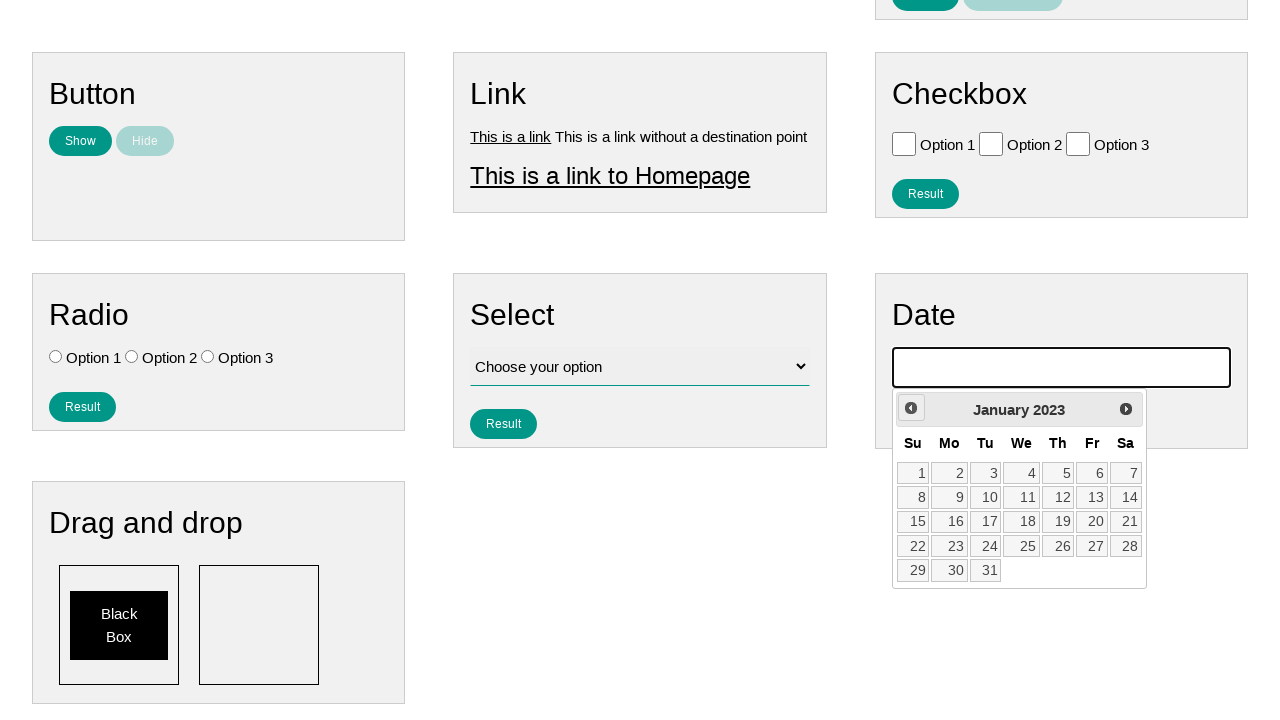

Waited for calendar animation
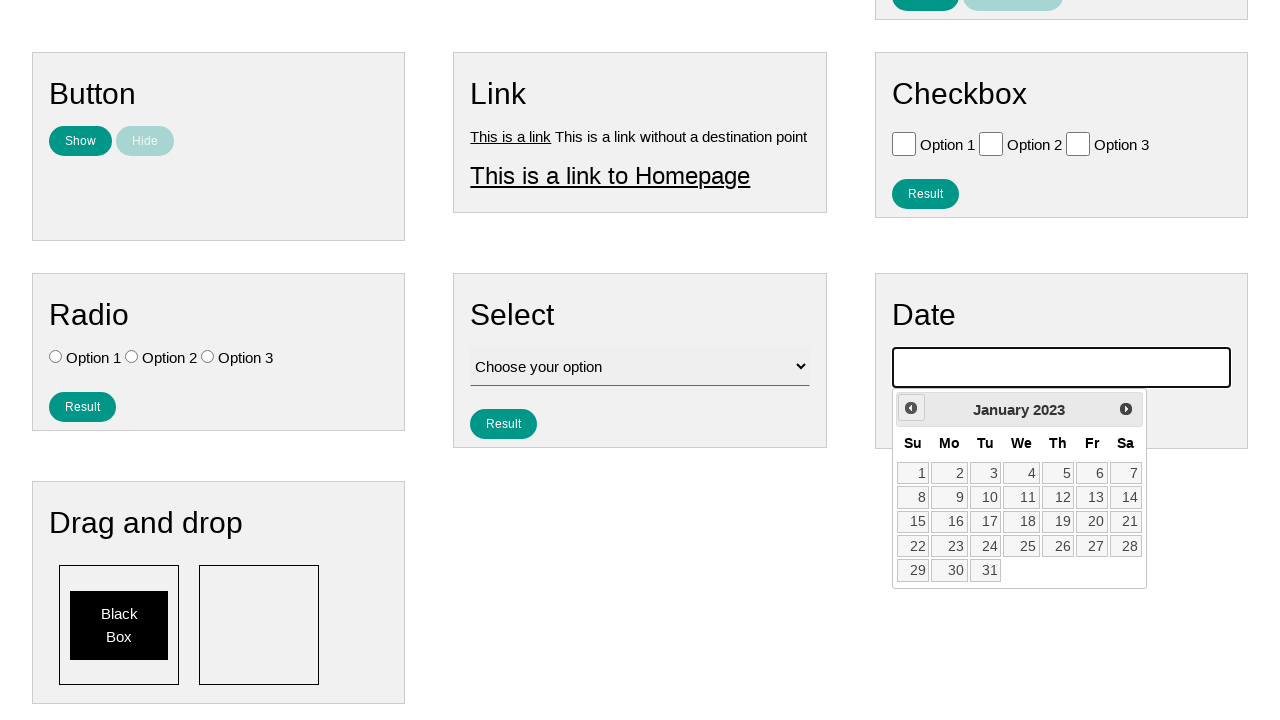

Navigated to previous month in calendar (current: January 2023) at (911, 408) on .ui-datepicker-prev
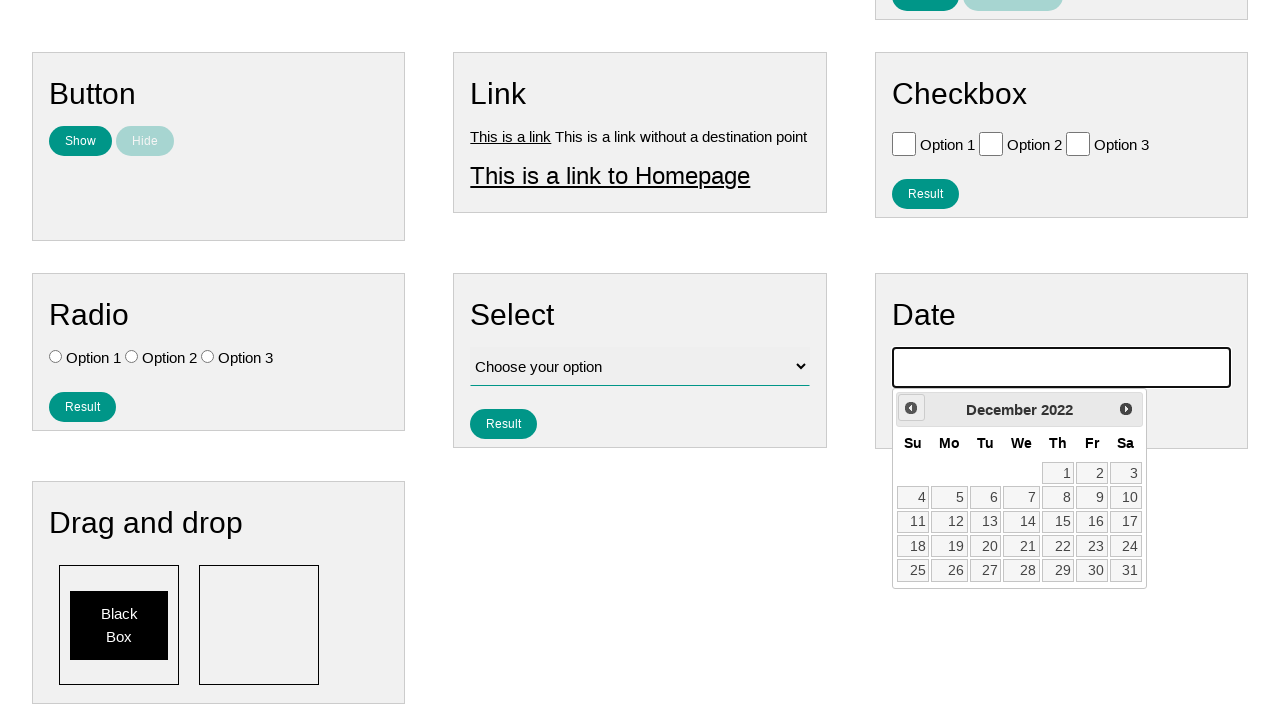

Waited for calendar animation
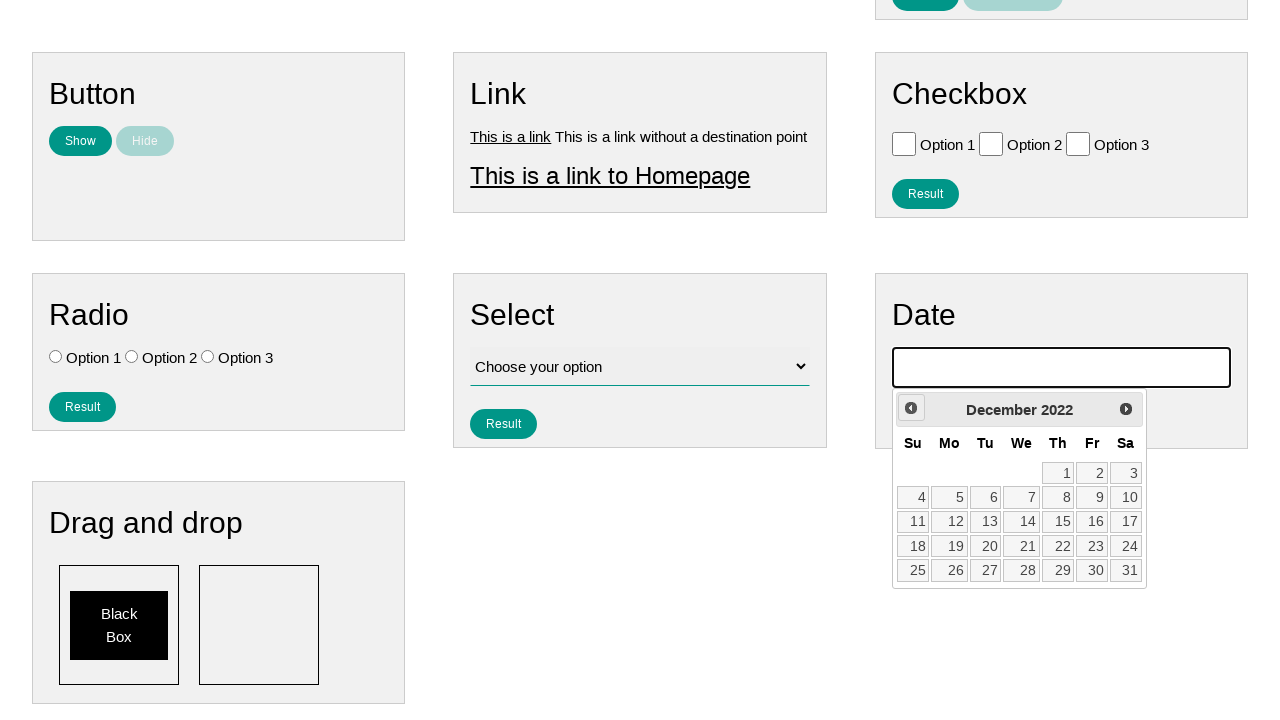

Navigated to previous month in calendar (current: December 2022) at (911, 408) on .ui-datepicker-prev
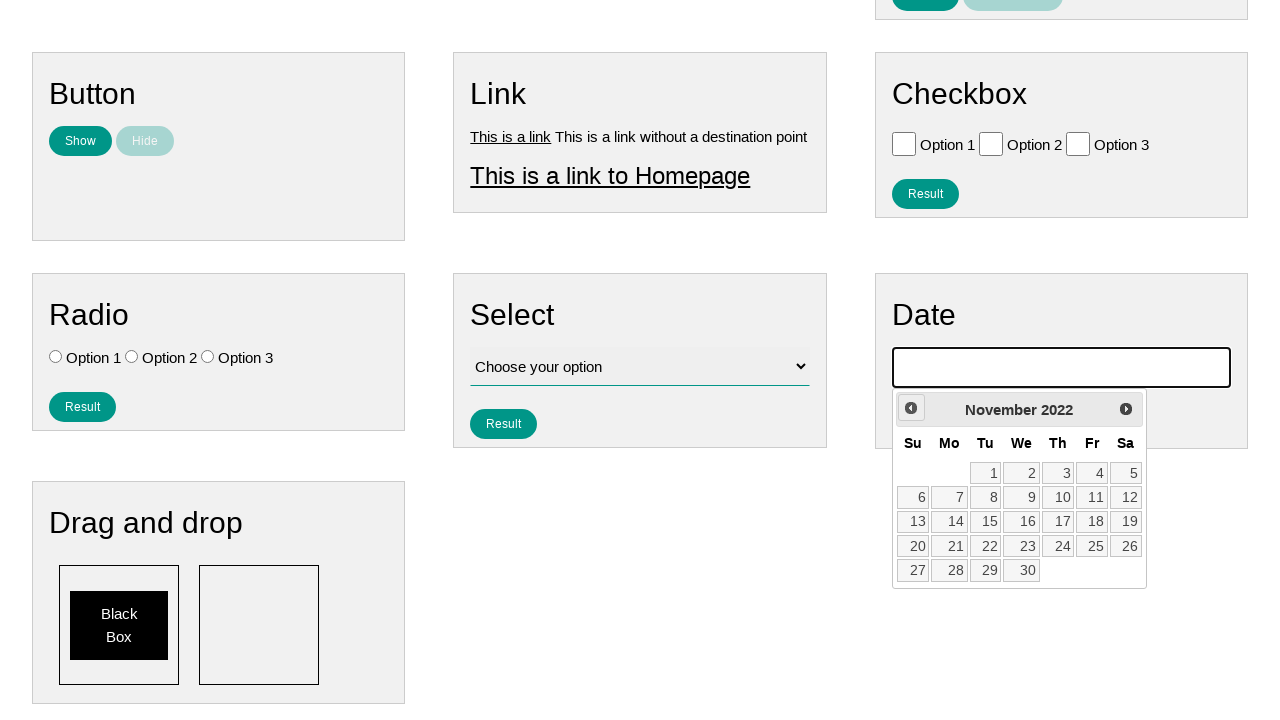

Waited for calendar animation
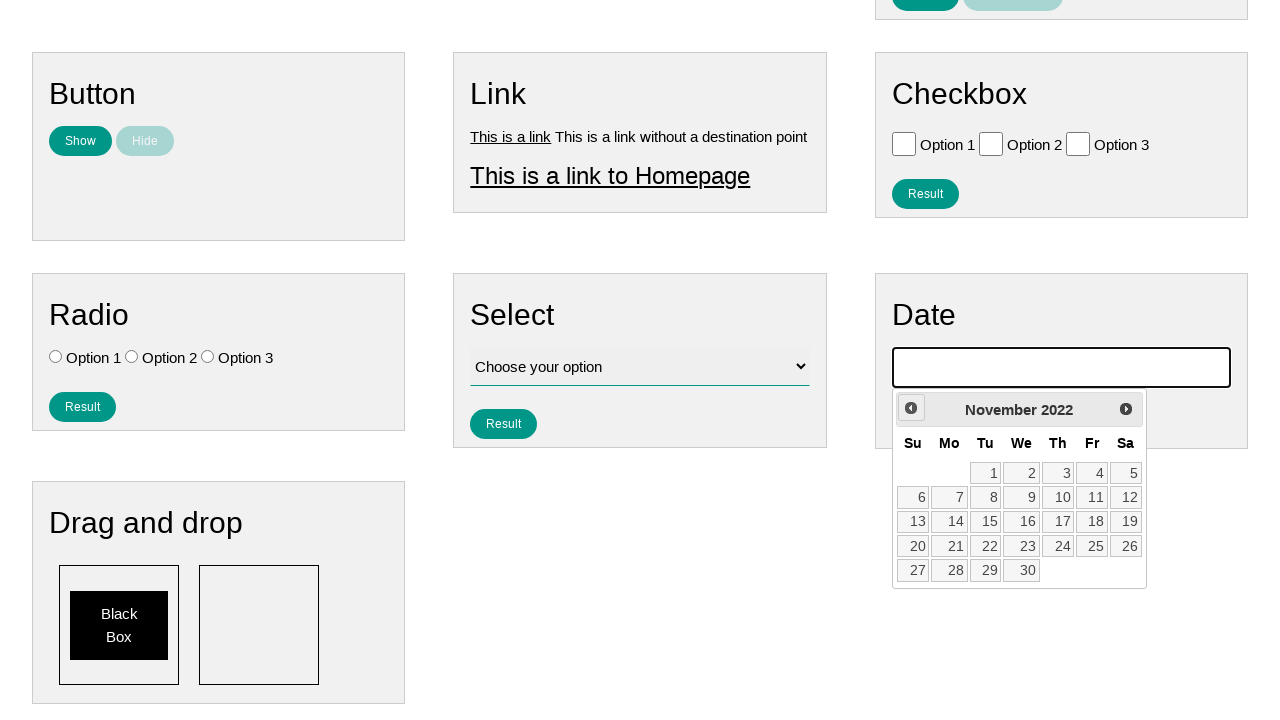

Navigated to previous month in calendar (current: November 2022) at (911, 408) on .ui-datepicker-prev
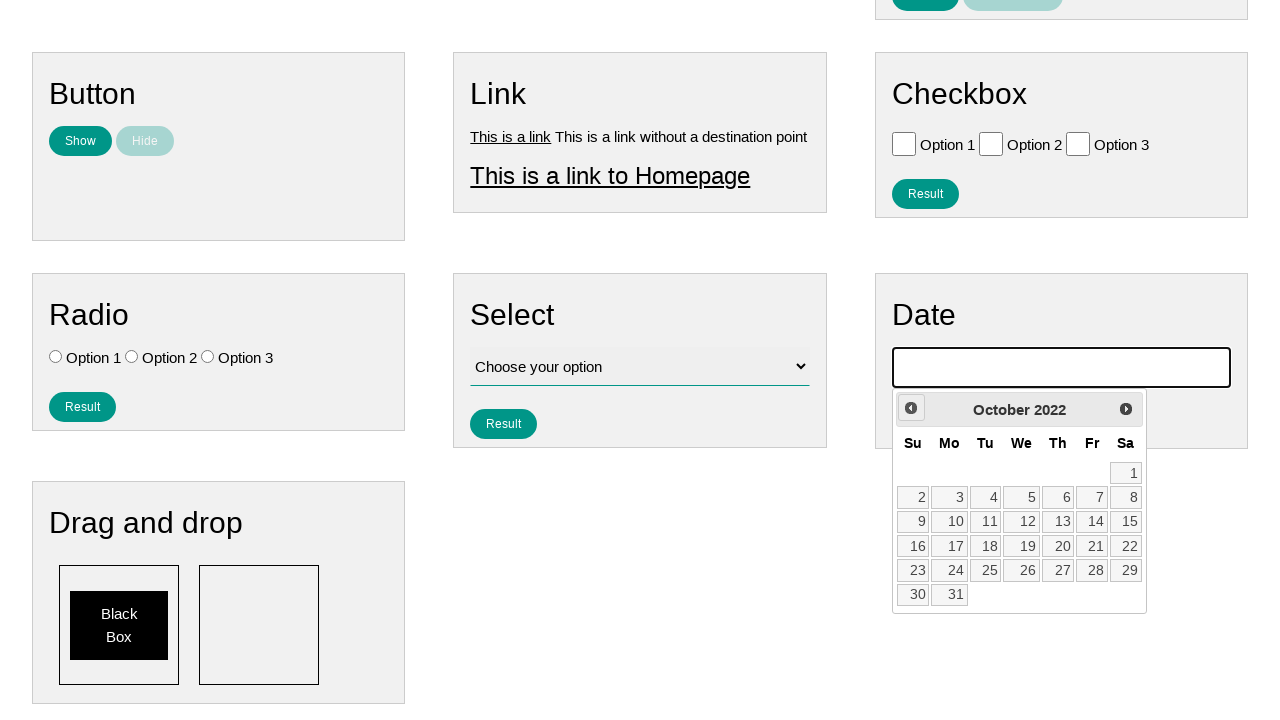

Waited for calendar animation
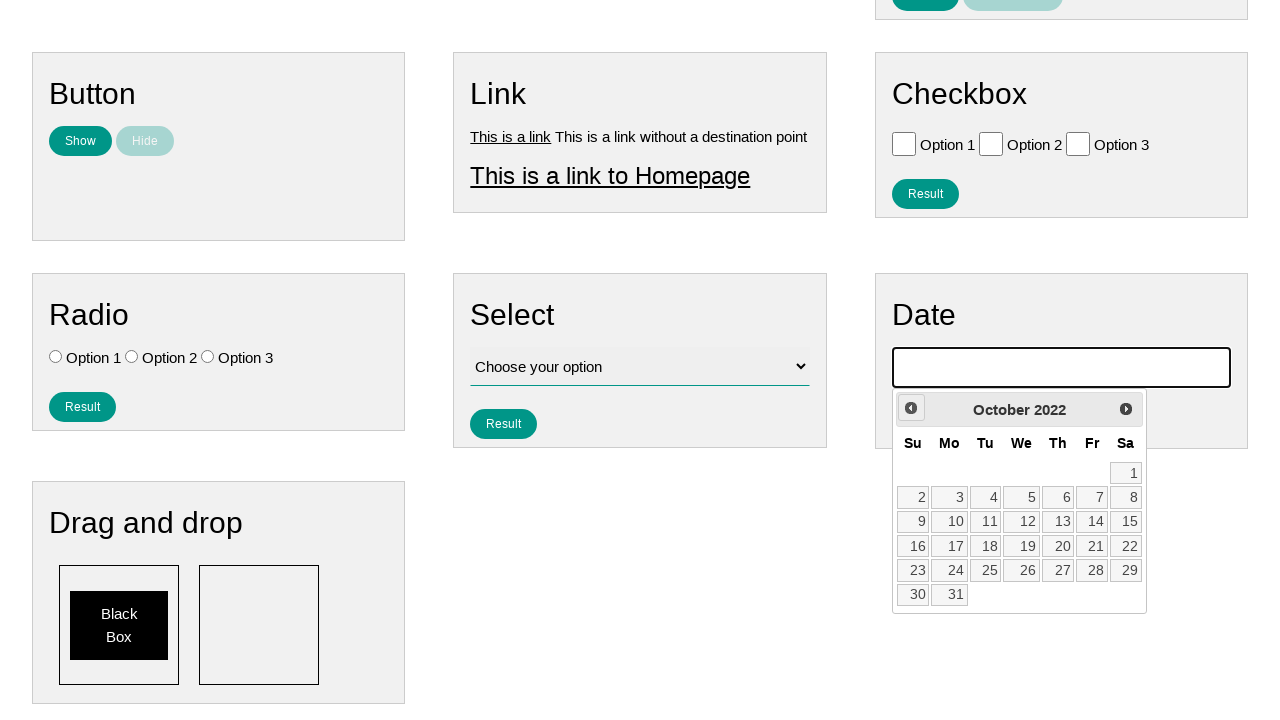

Navigated to previous month in calendar (current: October 2022) at (911, 408) on .ui-datepicker-prev
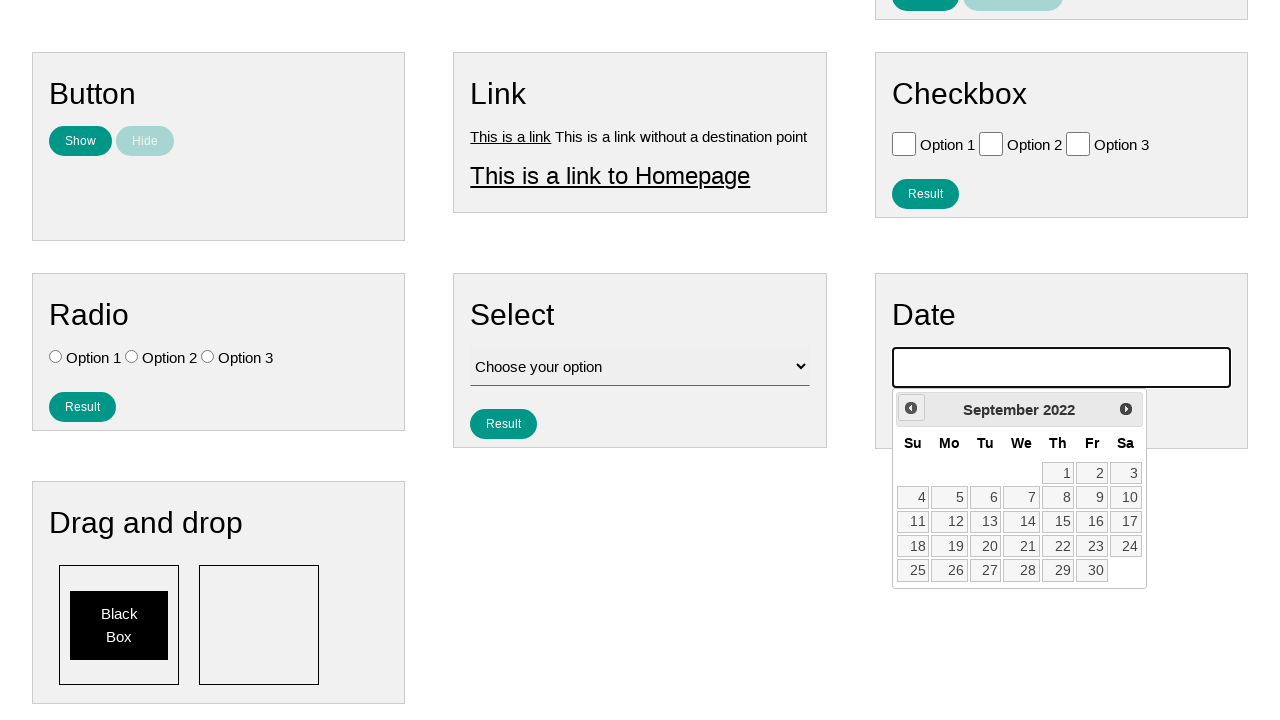

Waited for calendar animation
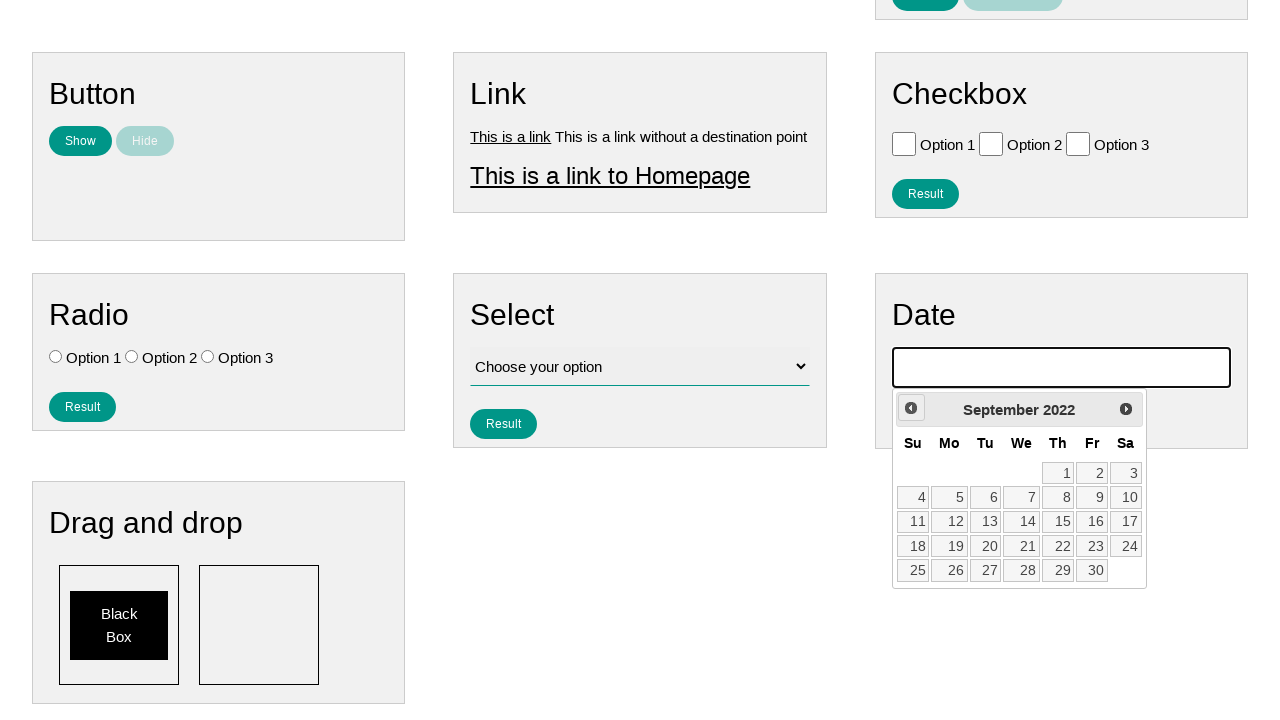

Navigated to previous month in calendar (current: September 2022) at (911, 408) on .ui-datepicker-prev
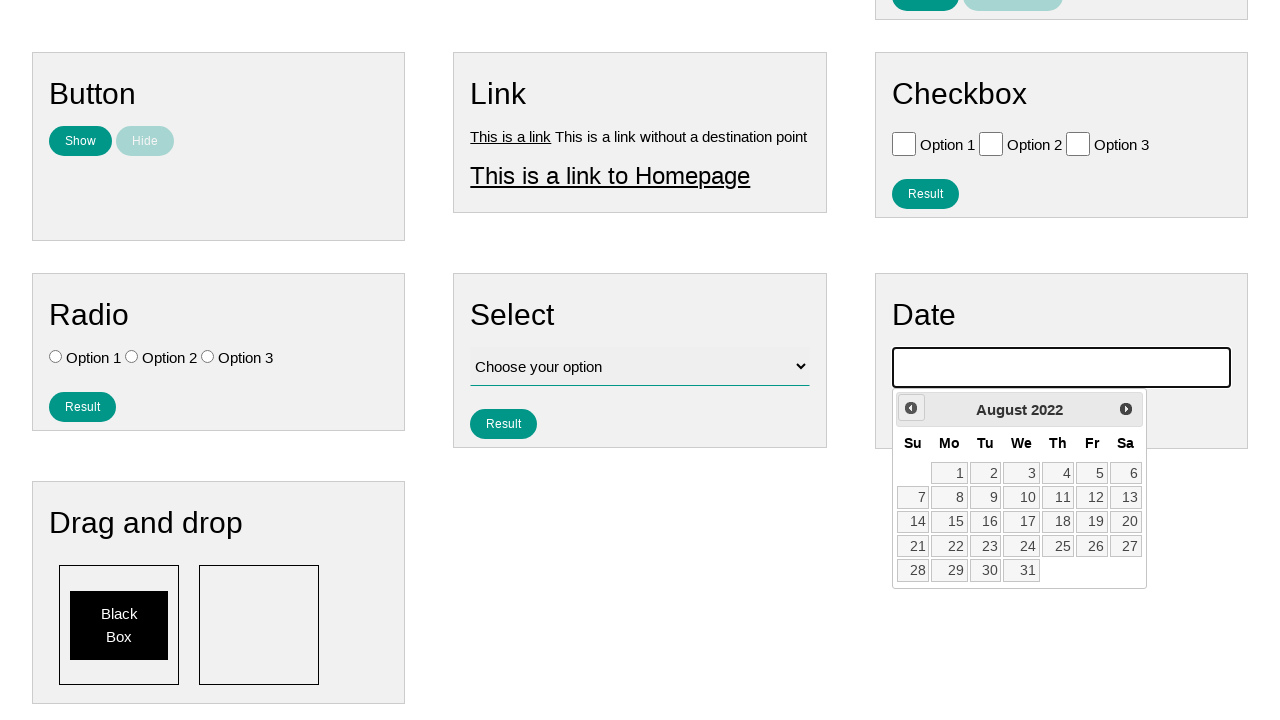

Waited for calendar animation
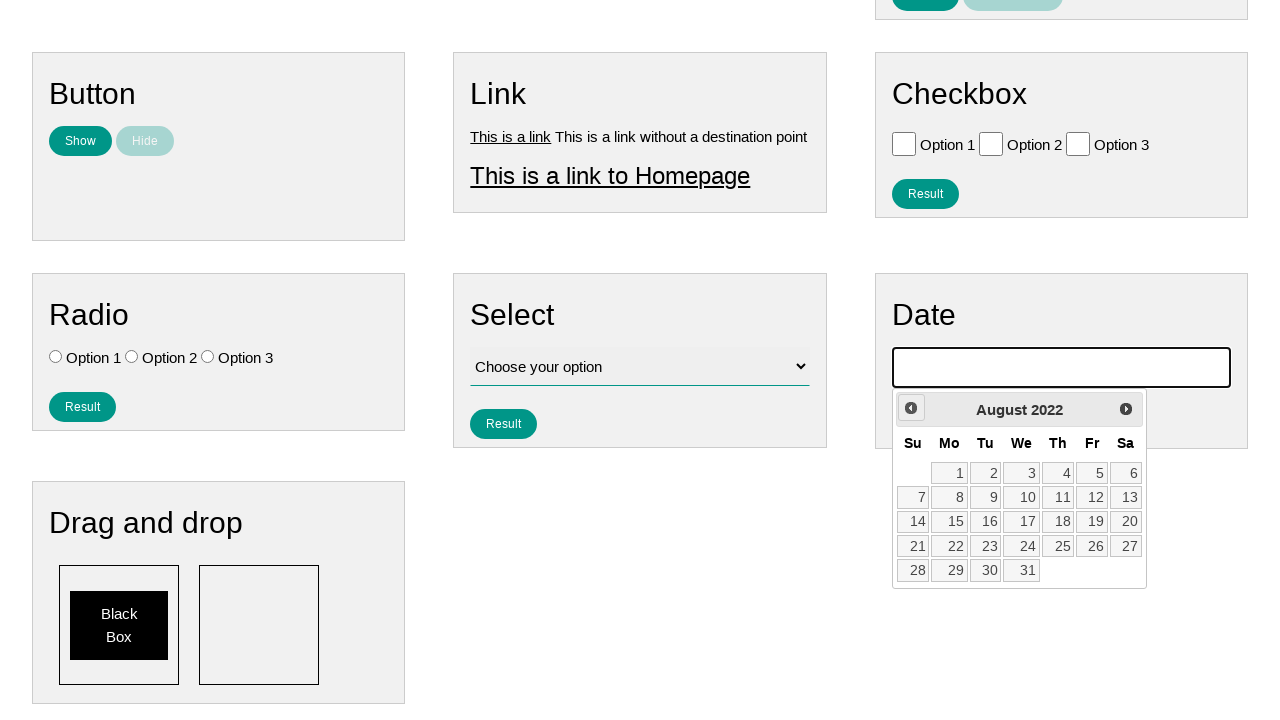

Navigated to previous month in calendar (current: August 2022) at (911, 408) on .ui-datepicker-prev
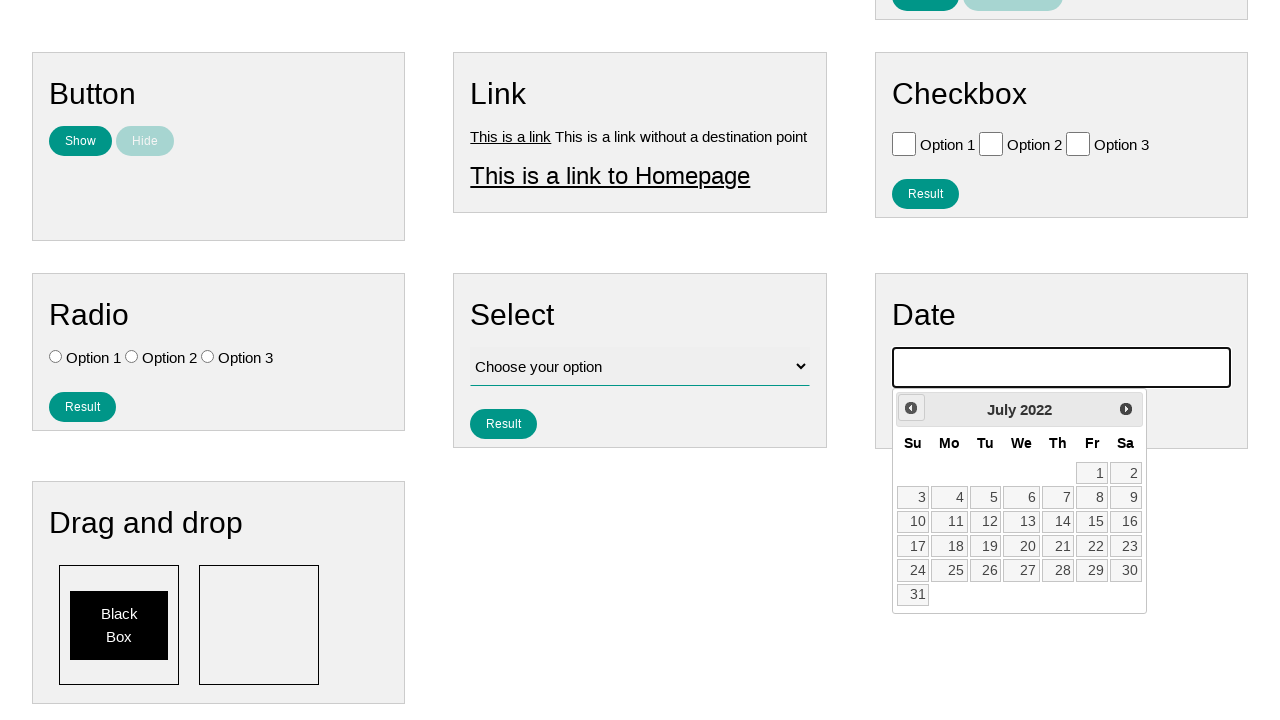

Waited for calendar animation
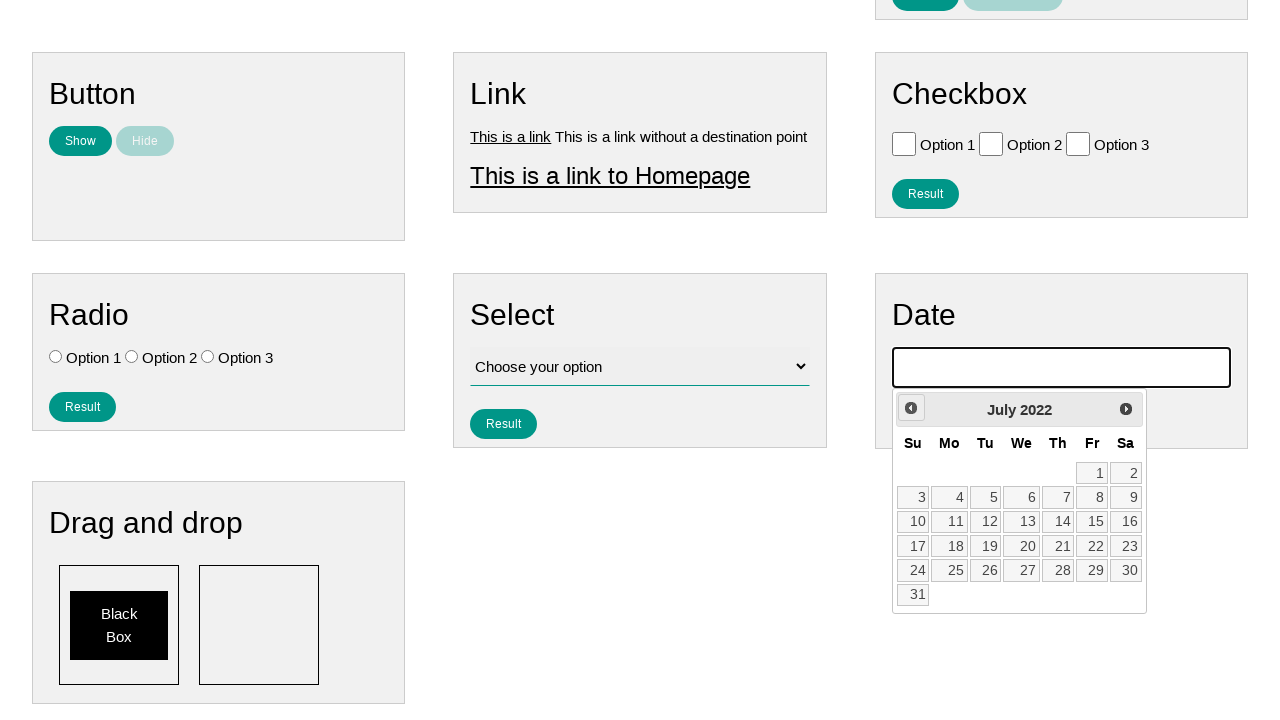

Navigated to previous month in calendar (current: July 2022) at (911, 408) on .ui-datepicker-prev
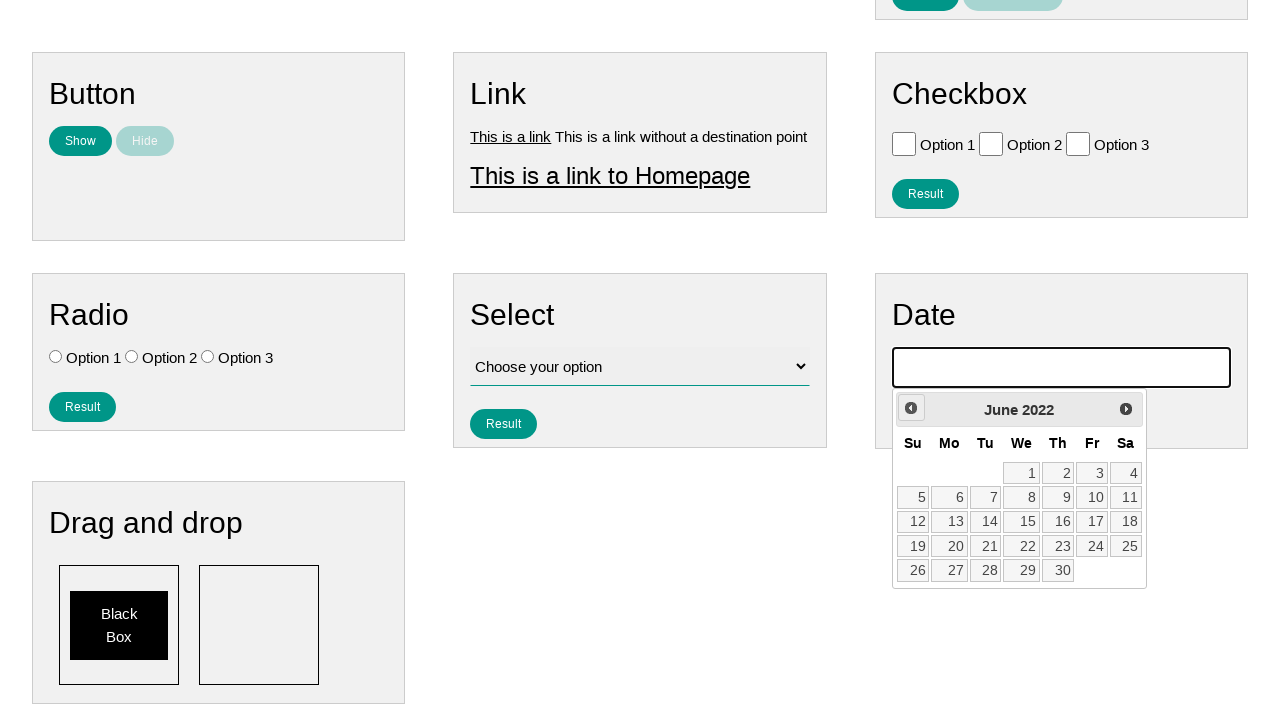

Waited for calendar animation
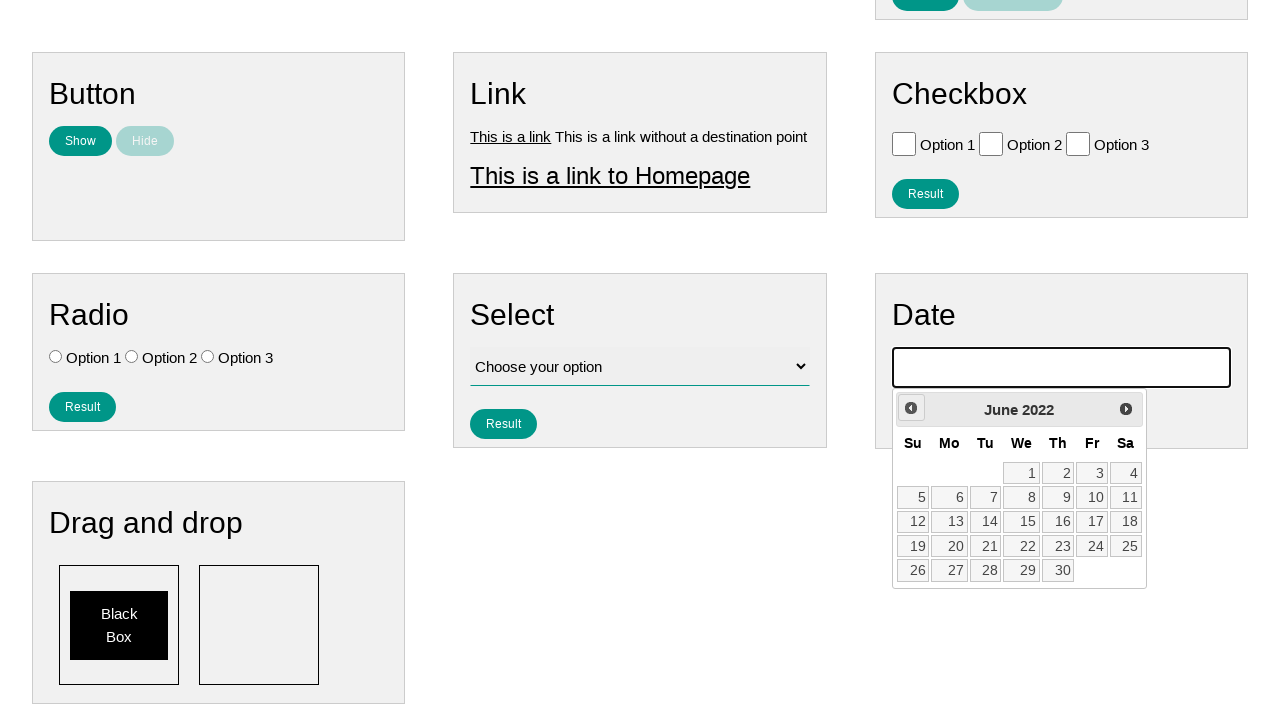

Navigated to previous month in calendar (current: June 2022) at (911, 408) on .ui-datepicker-prev
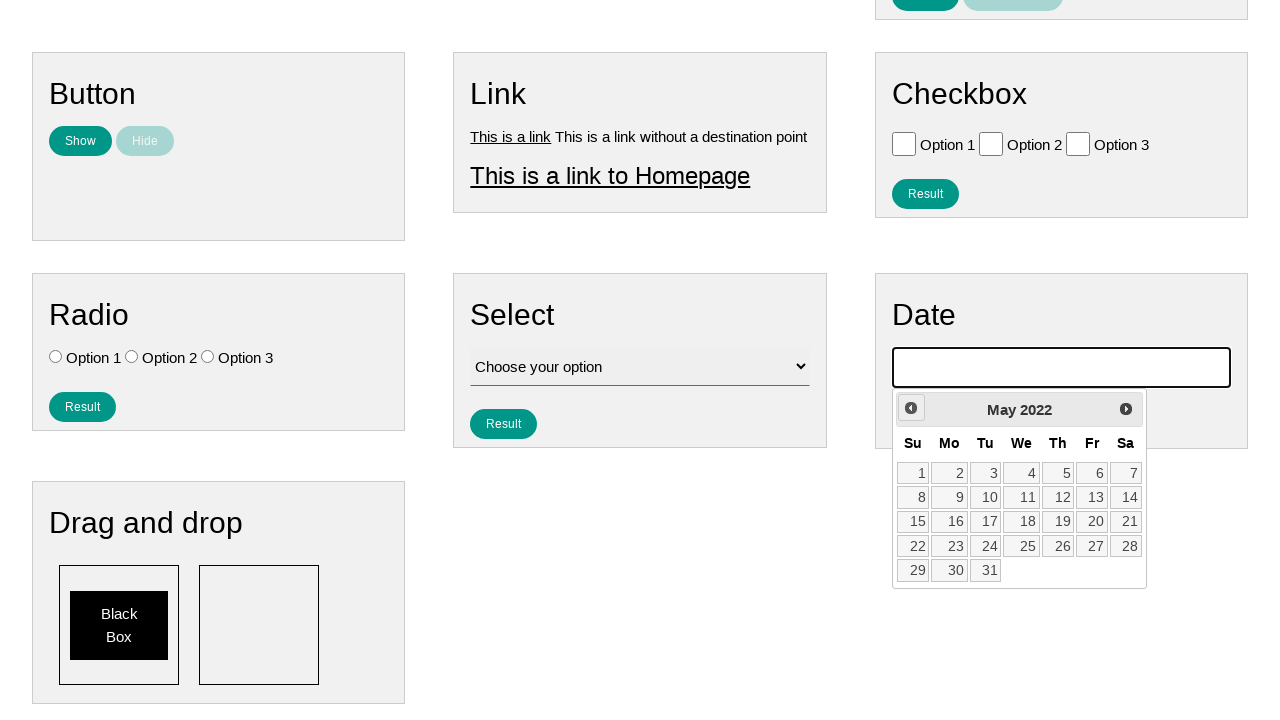

Waited for calendar animation
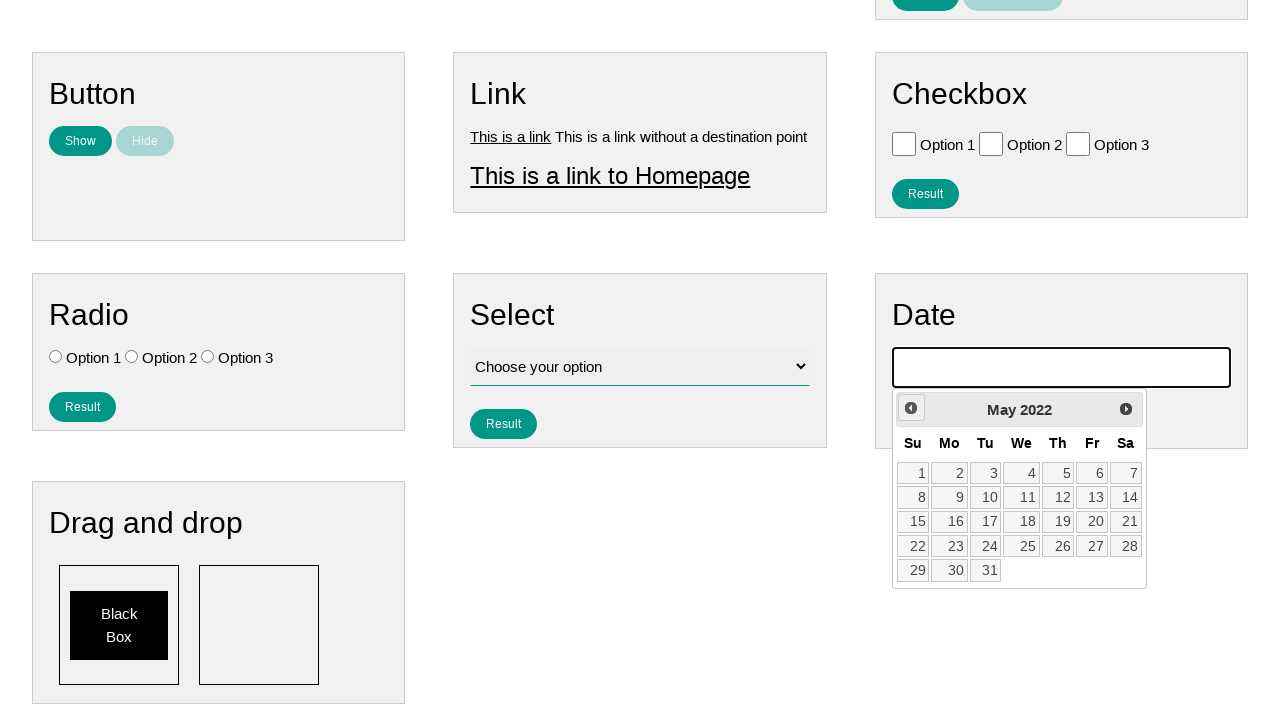

Navigated to previous month in calendar (current: May 2022) at (911, 408) on .ui-datepicker-prev
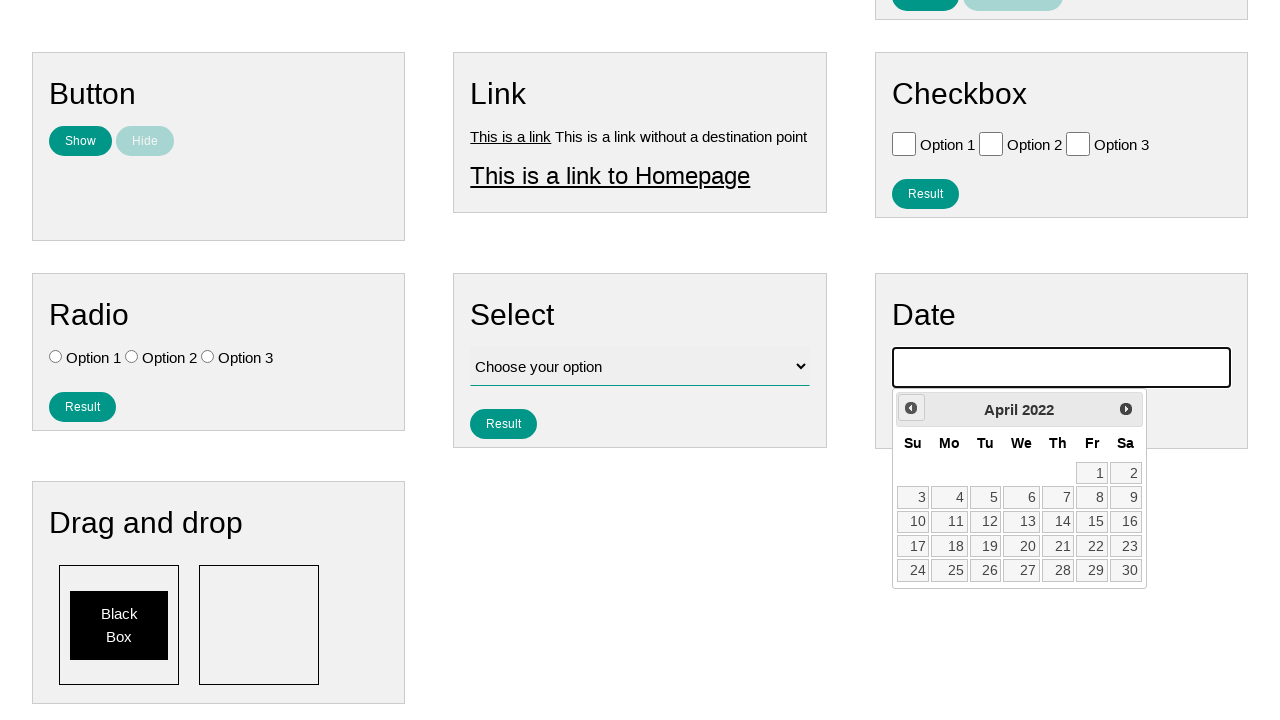

Waited for calendar animation
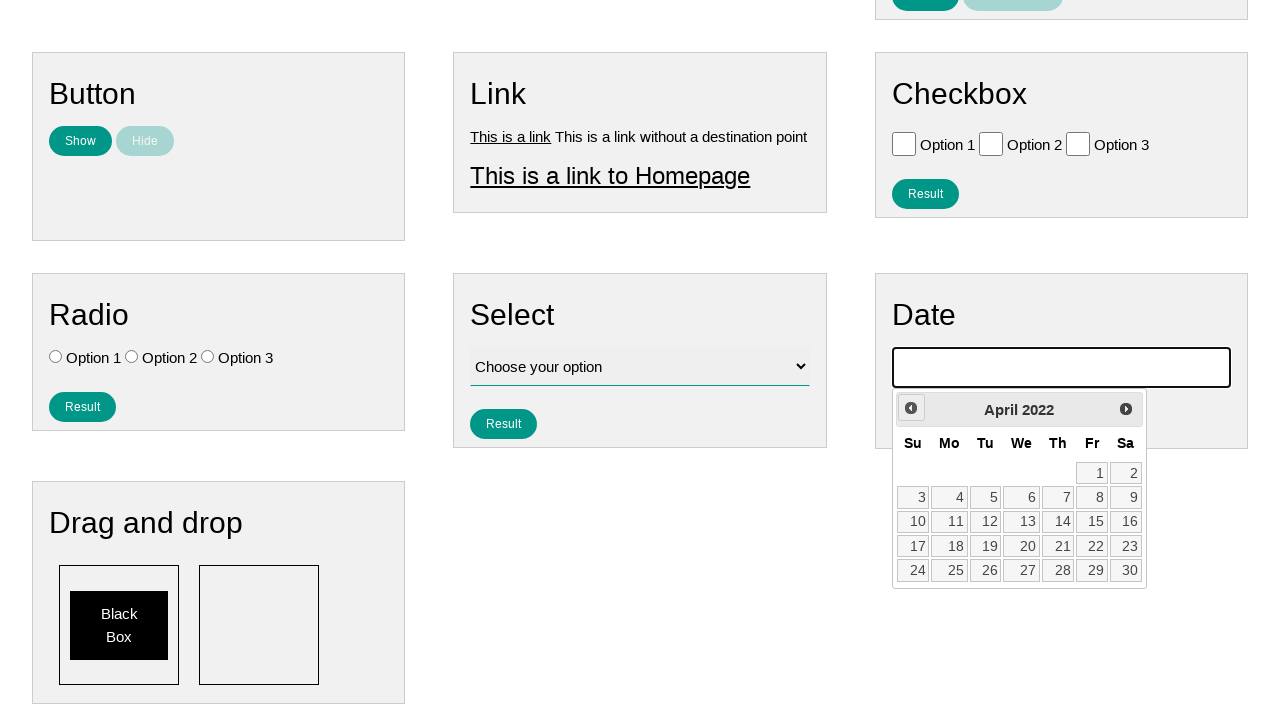

Navigated to previous month in calendar (current: April 2022) at (911, 408) on .ui-datepicker-prev
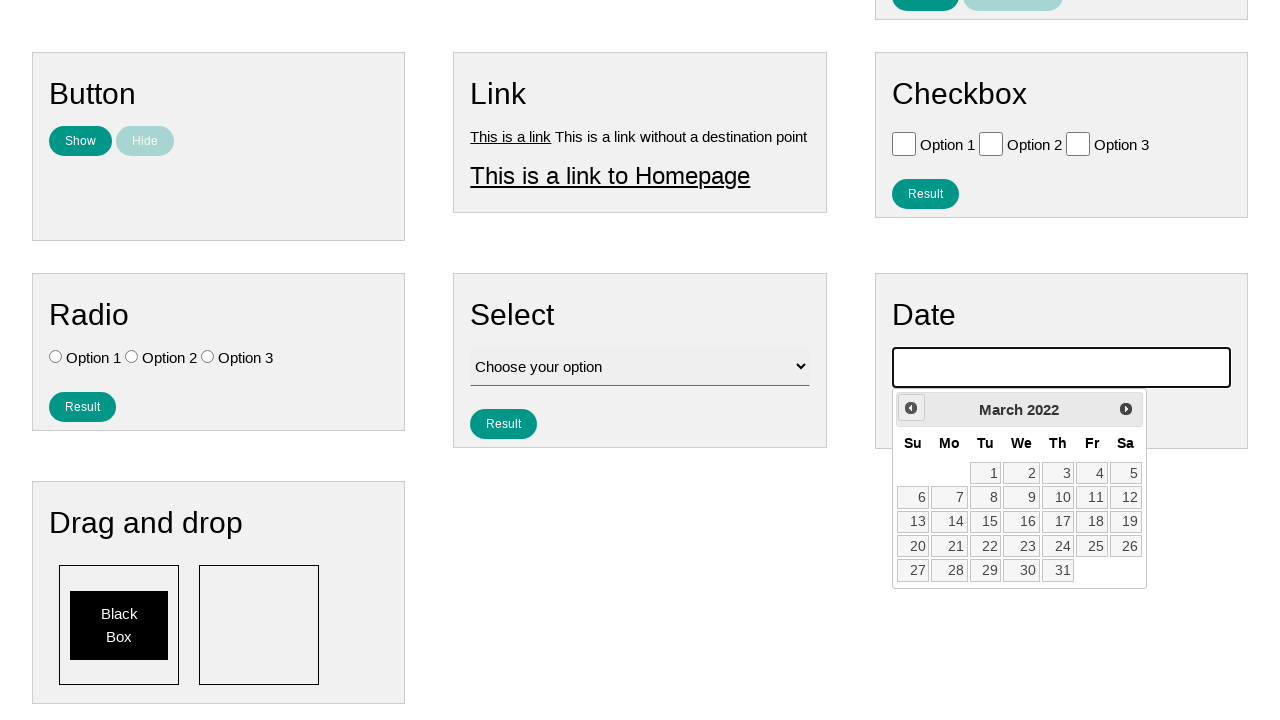

Waited for calendar animation
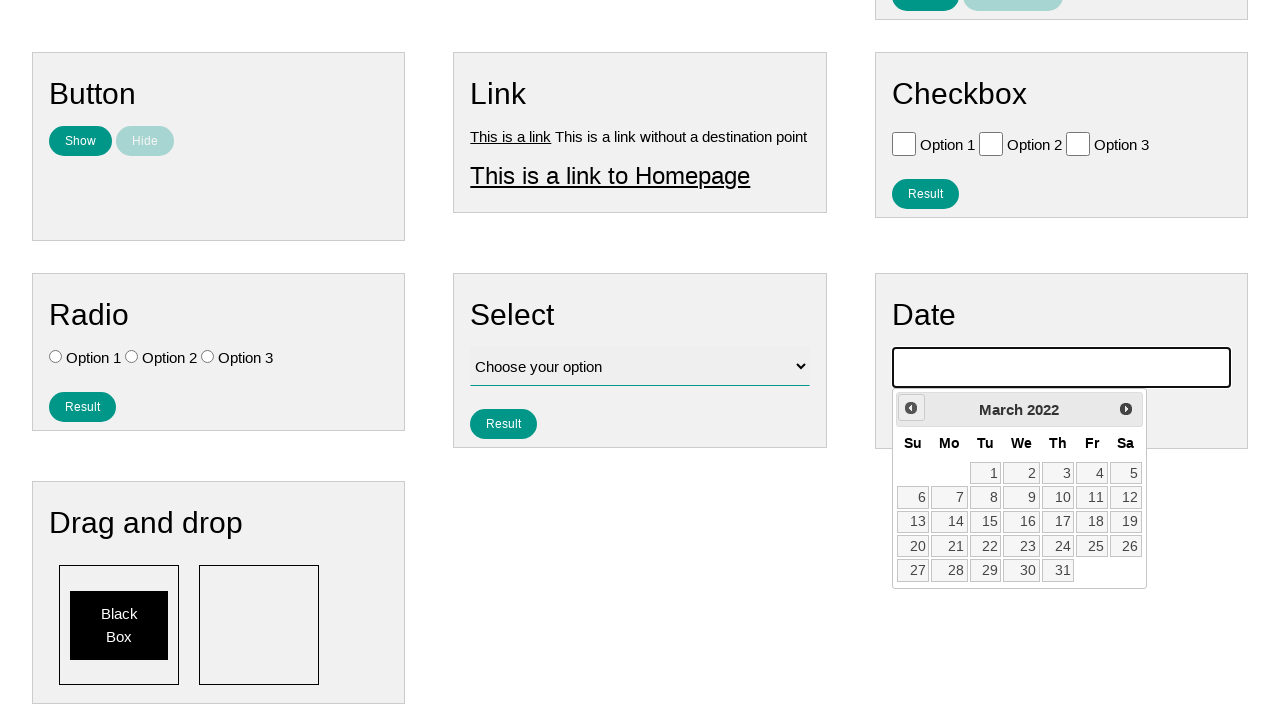

Navigated to previous month in calendar (current: March 2022) at (911, 408) on .ui-datepicker-prev
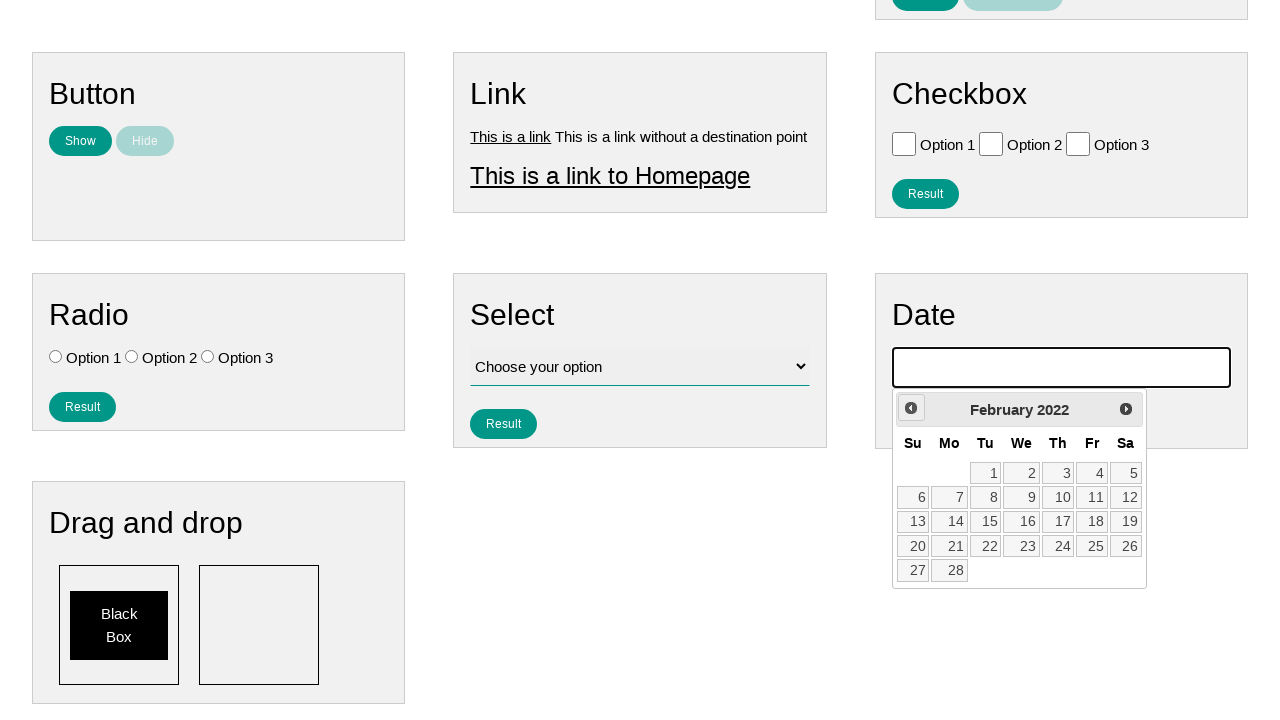

Waited for calendar animation
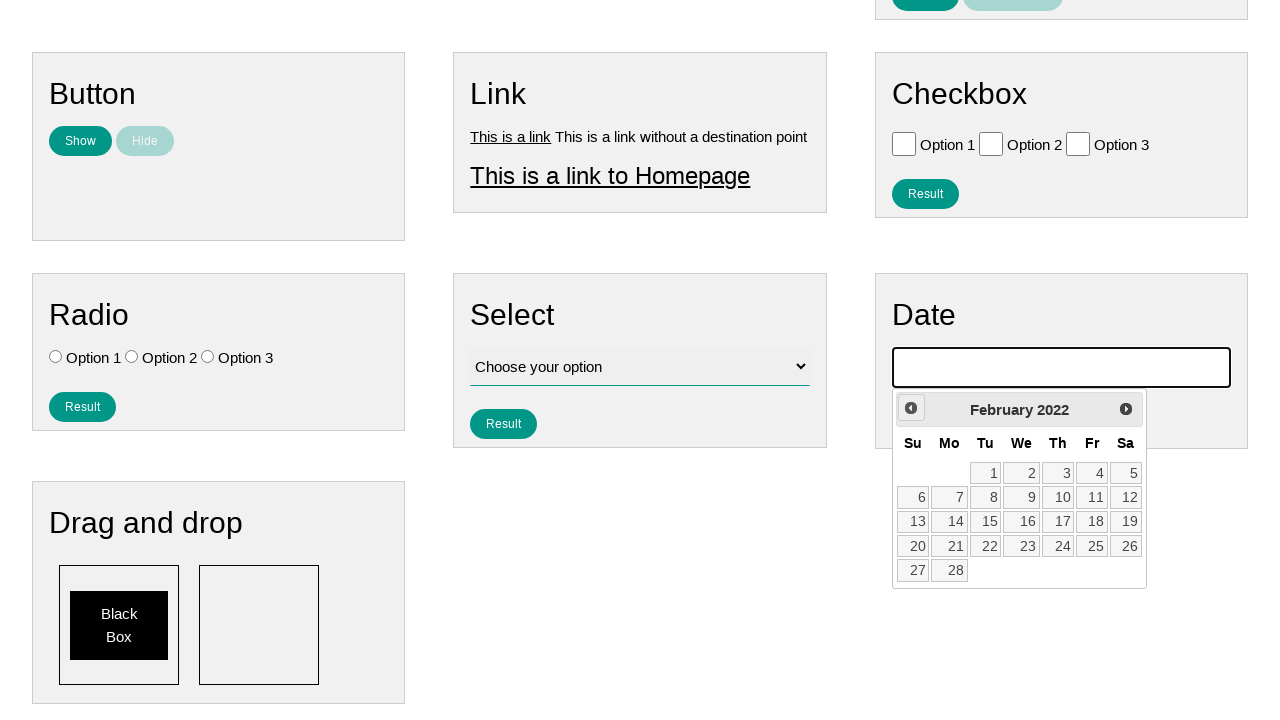

Navigated to previous month in calendar (current: February 2022) at (911, 408) on .ui-datepicker-prev
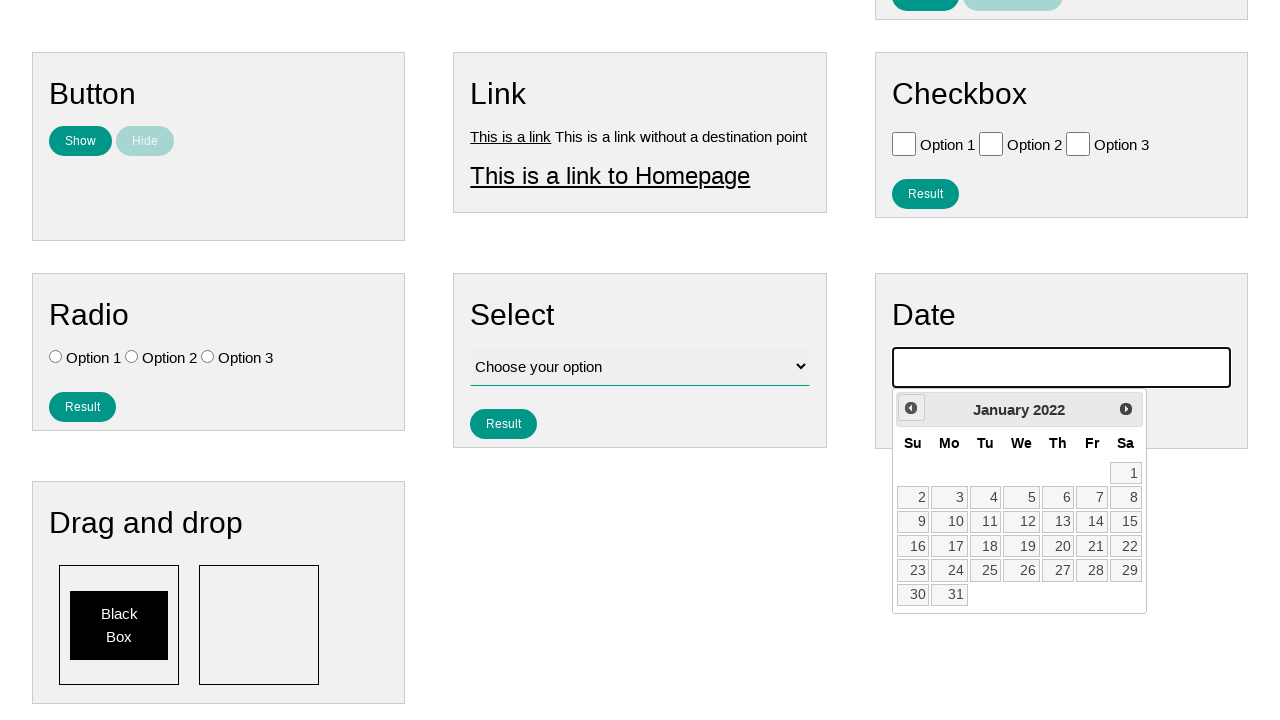

Waited for calendar animation
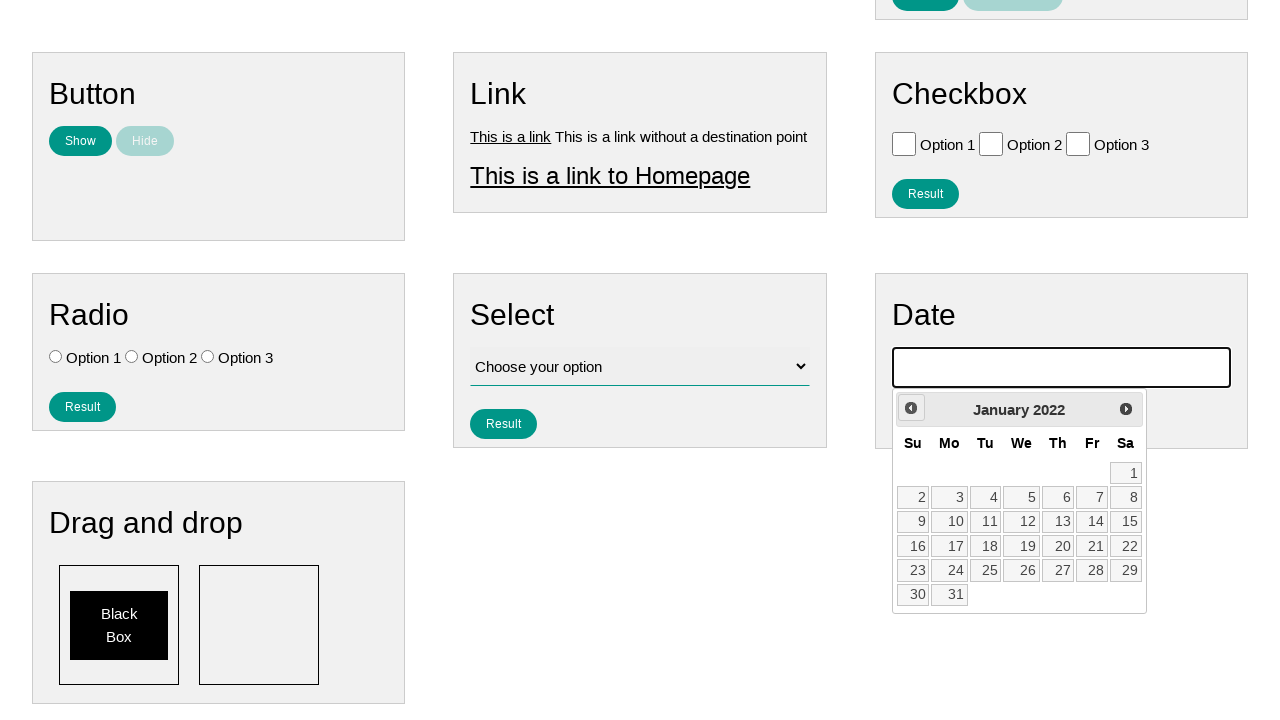

Navigated to previous month in calendar (current: January 2022) at (911, 408) on .ui-datepicker-prev
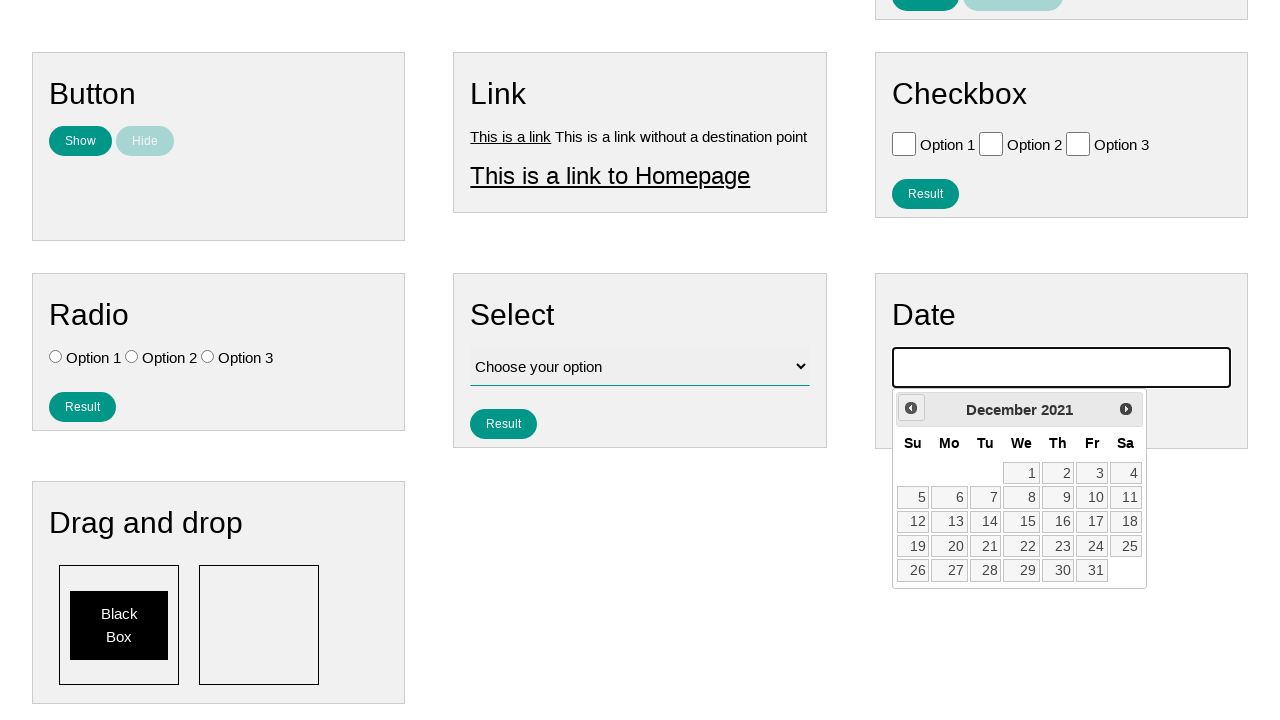

Waited for calendar animation
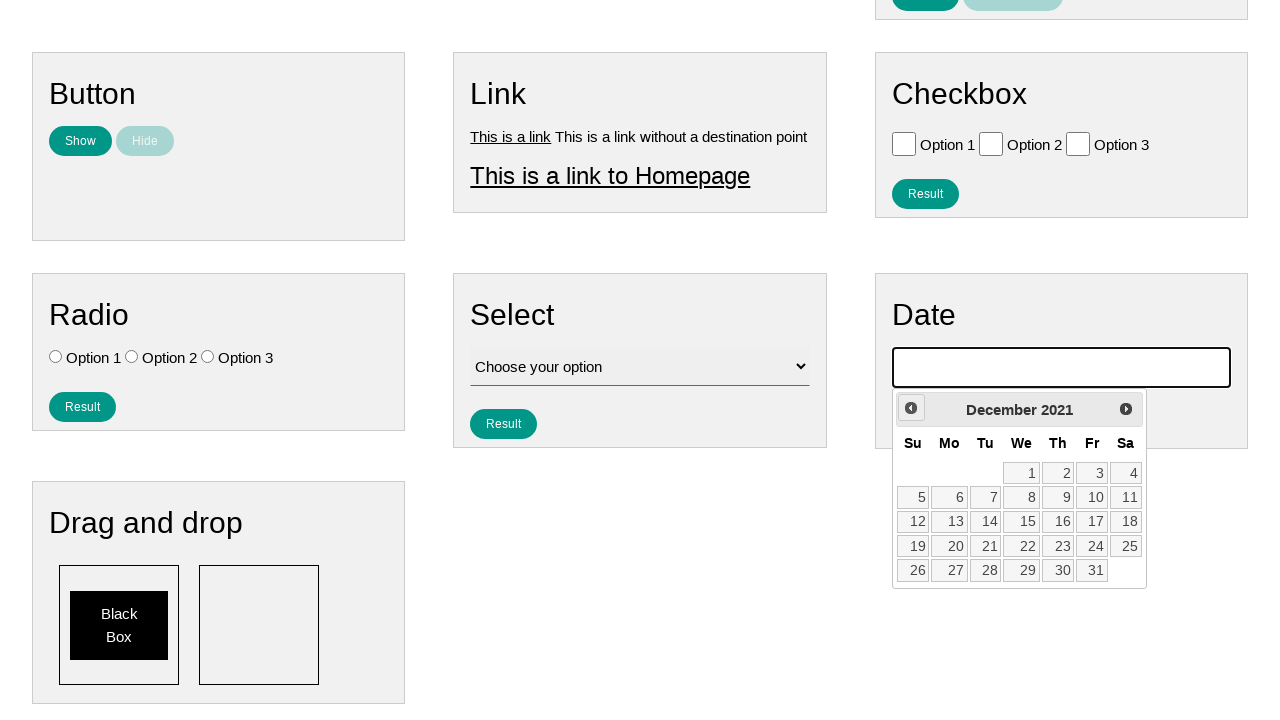

Clicked day 4 to select July 4, 2007 at (1126, 473) on xpath=//a[text()='4']
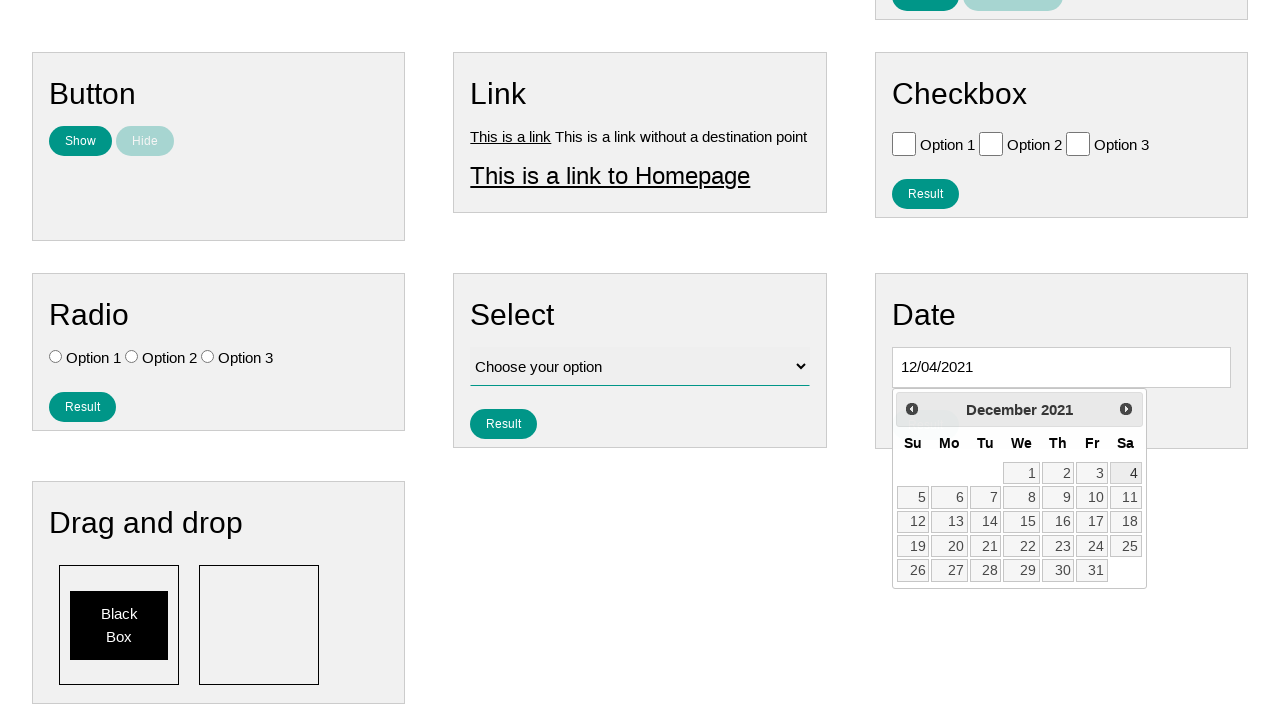

Clicked result button to confirm date selection at (925, 705) on #result_button_date
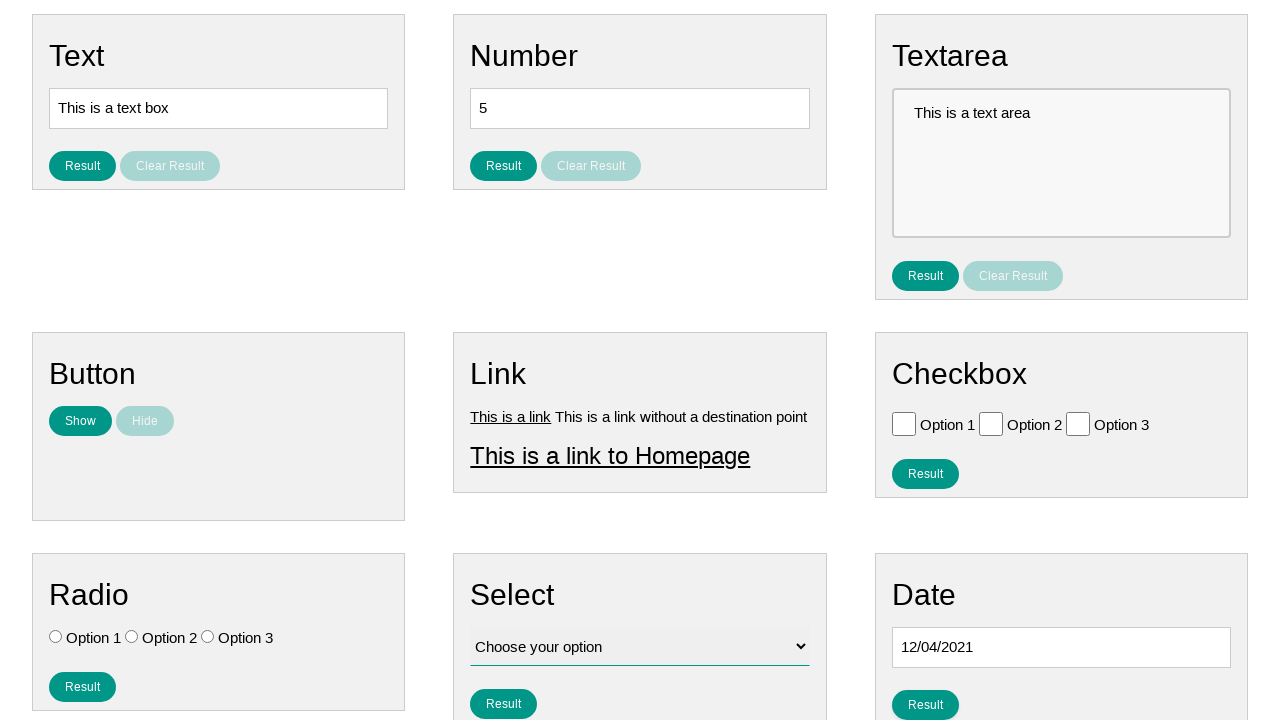

Result date field loaded, displaying selected date
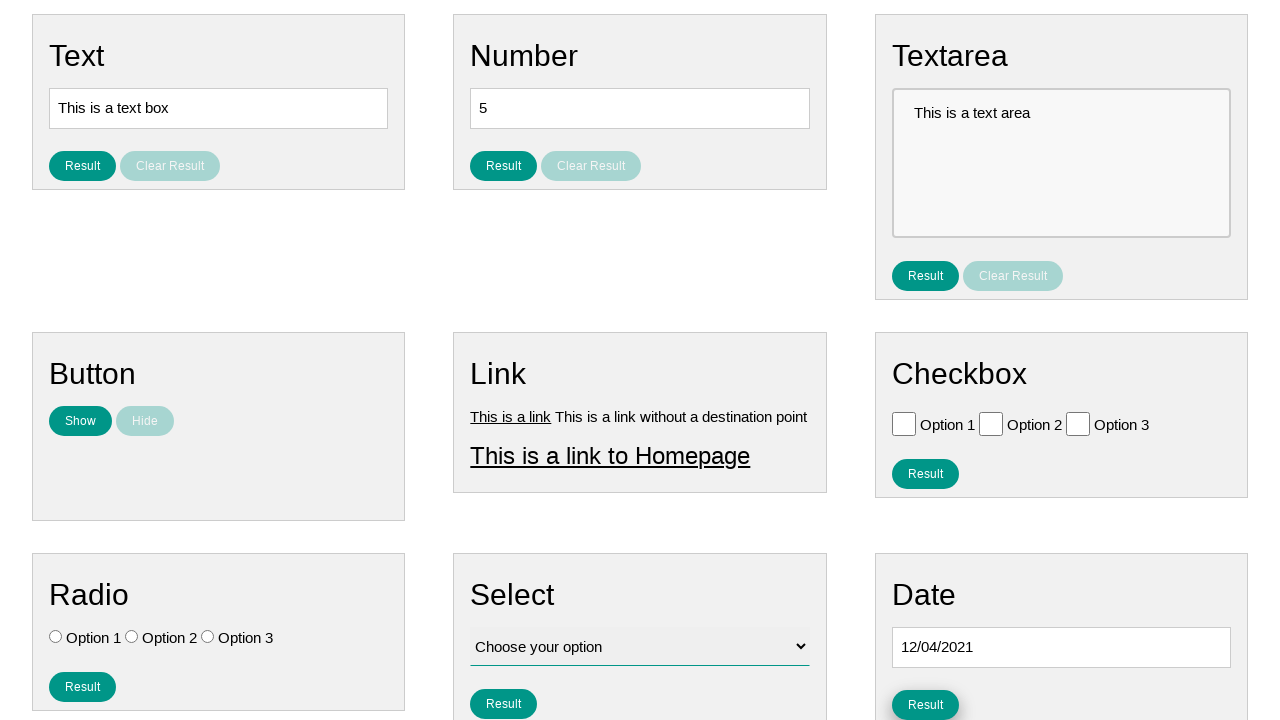

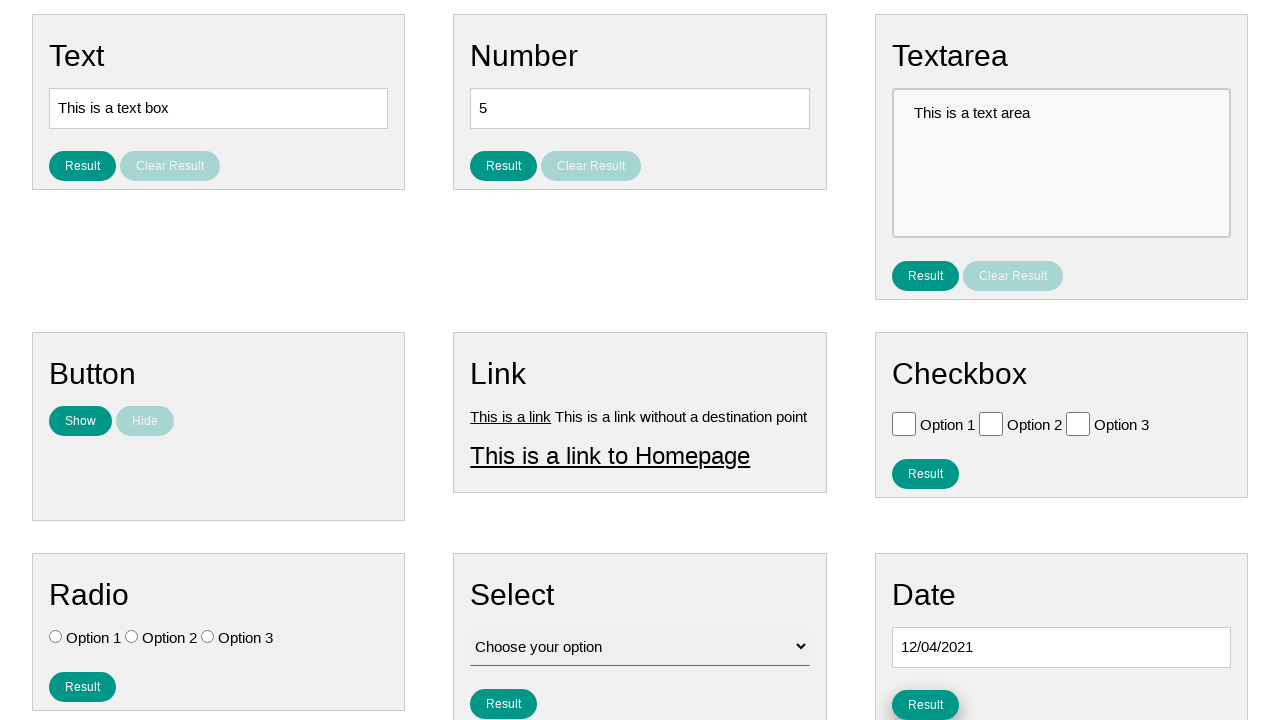